Tests filling a large form with multiple input fields by entering random text into each input and then submitting the form by clicking the submit button.

Starting URL: http://suninjuly.github.io/huge_form.html

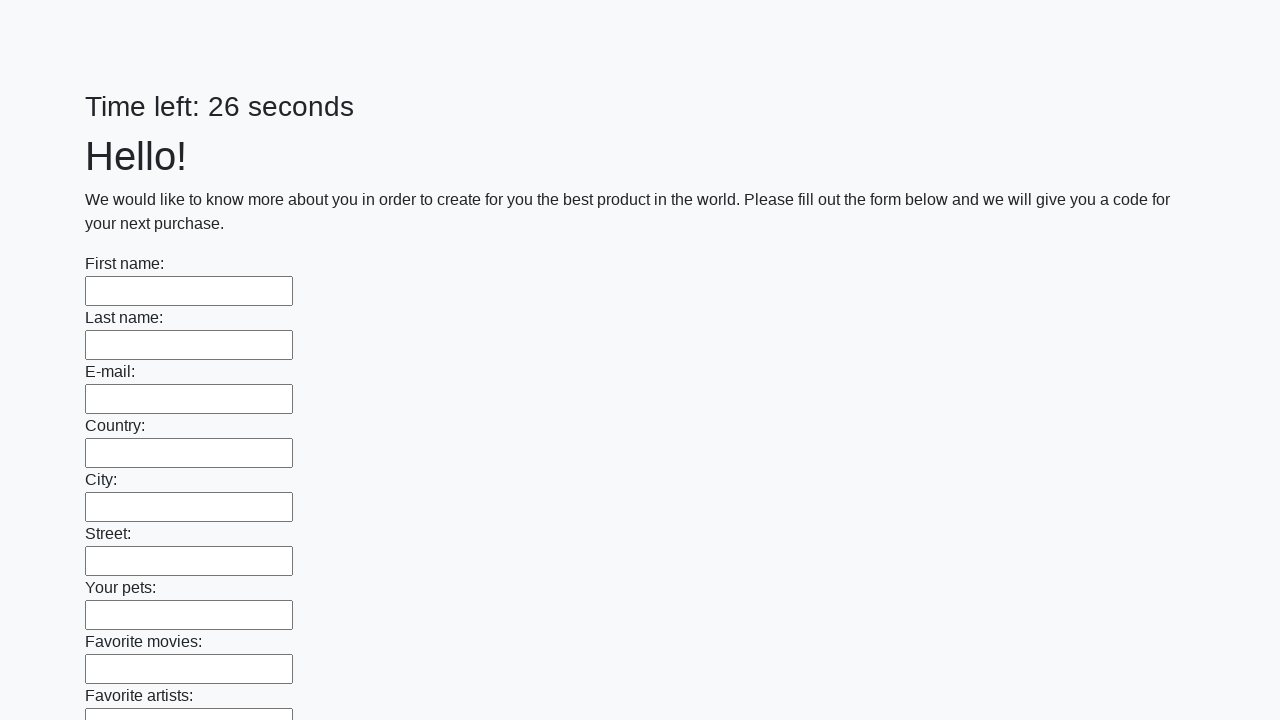

Navigated to huge form page
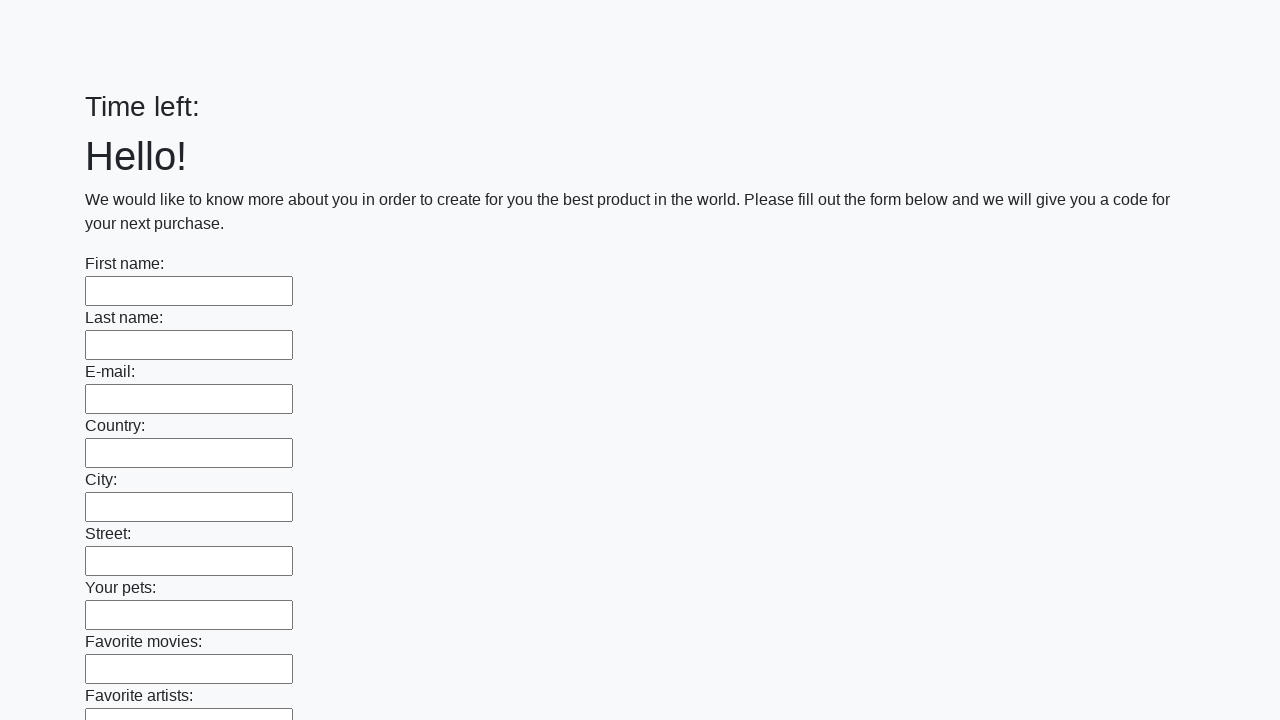

Retrieved all input elements from the form
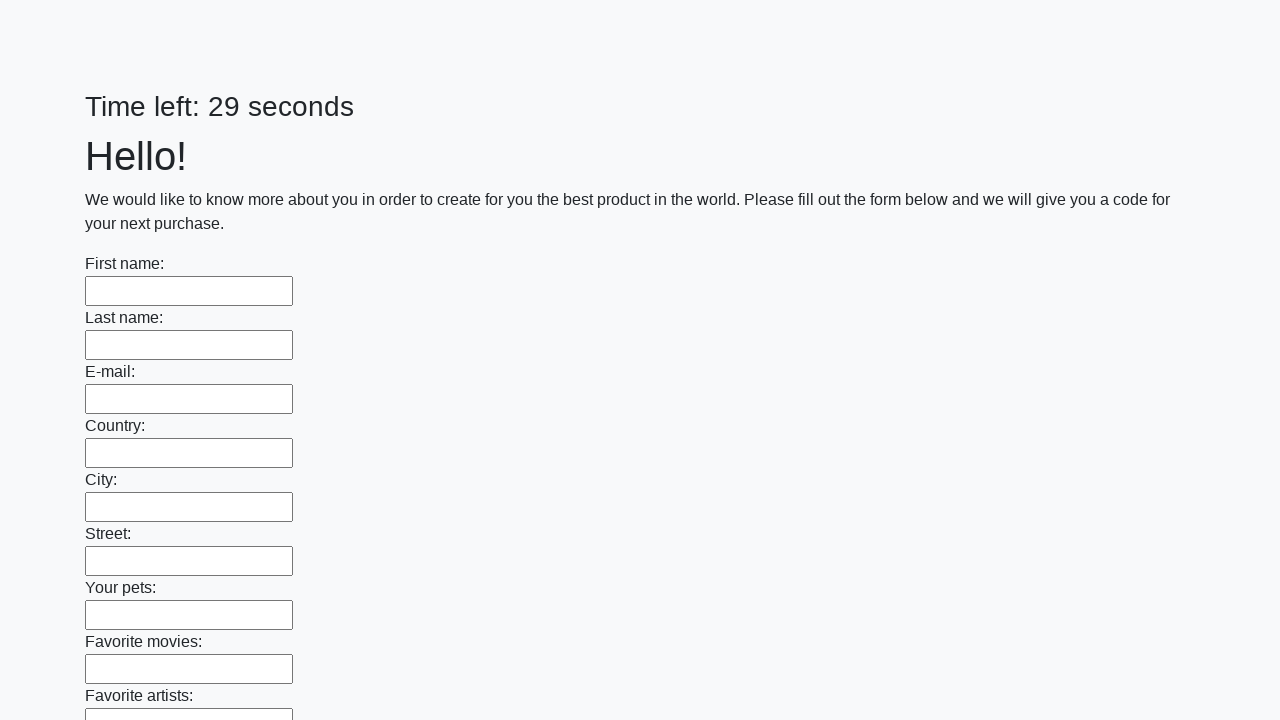

Filled input field with random text: grjgftidrandom_word on input >> nth=0
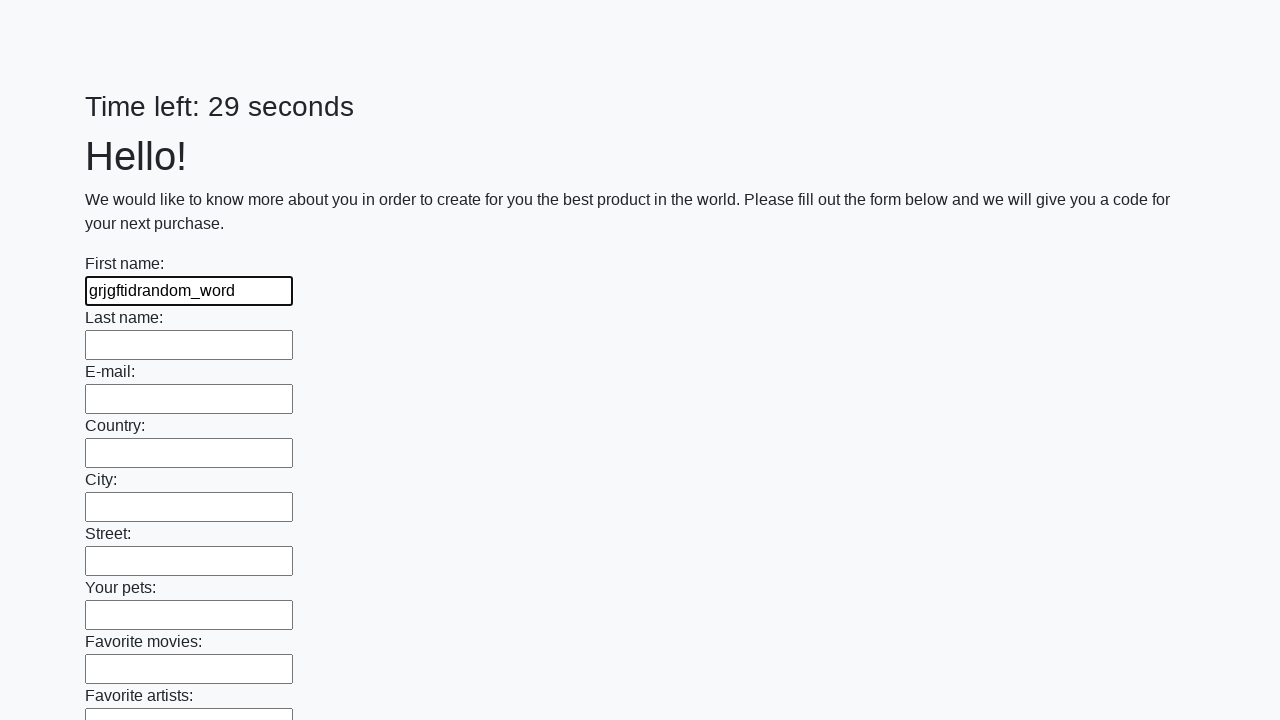

Filled input field with random text: vatzzvsxrandom_word on input >> nth=1
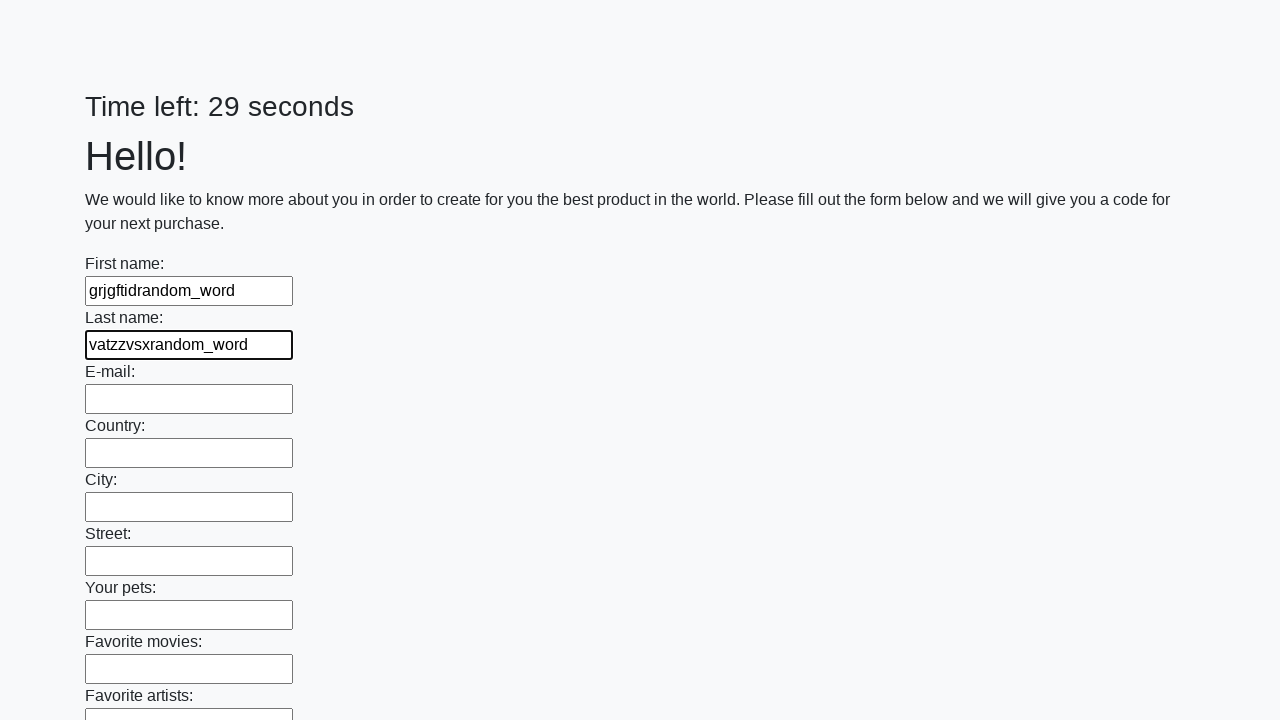

Filled input field with random text: elttjagbrandom_word on input >> nth=2
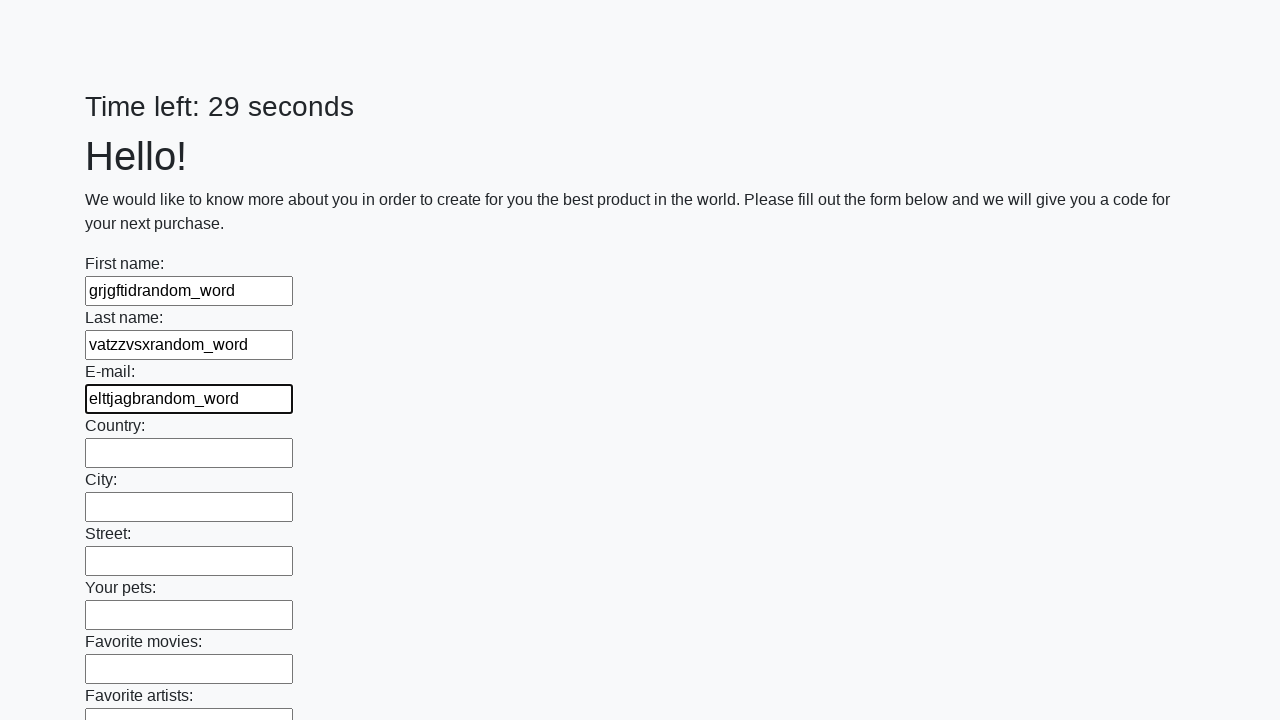

Filled input field with random text: blqhwnewrandom_word on input >> nth=3
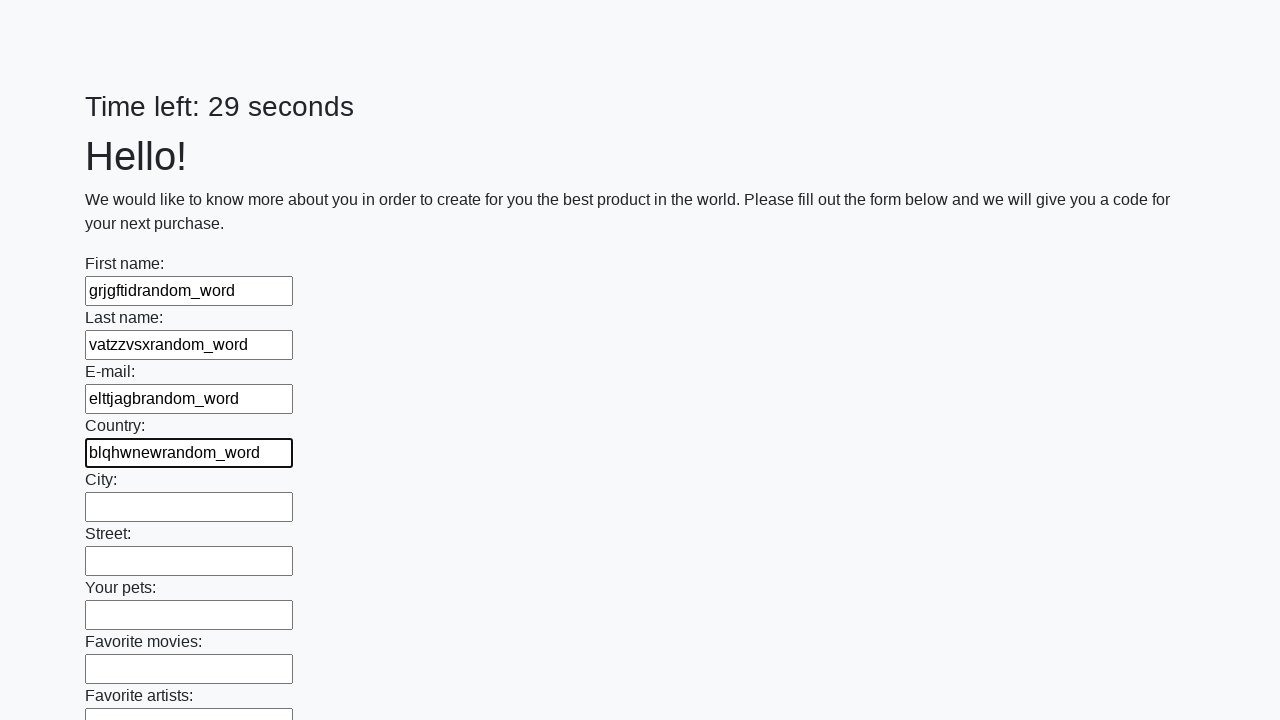

Filled input field with random text: jucemapurandom_word on input >> nth=4
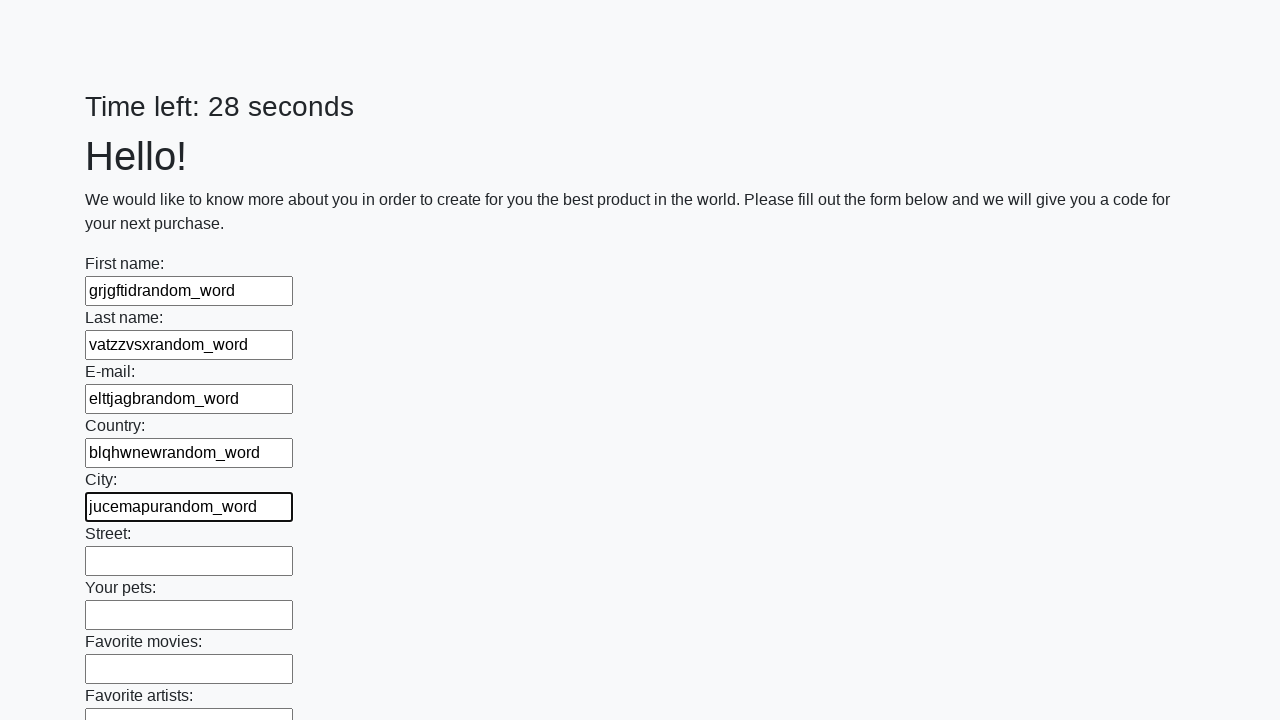

Filled input field with random text: cezdfokyrandom_word on input >> nth=5
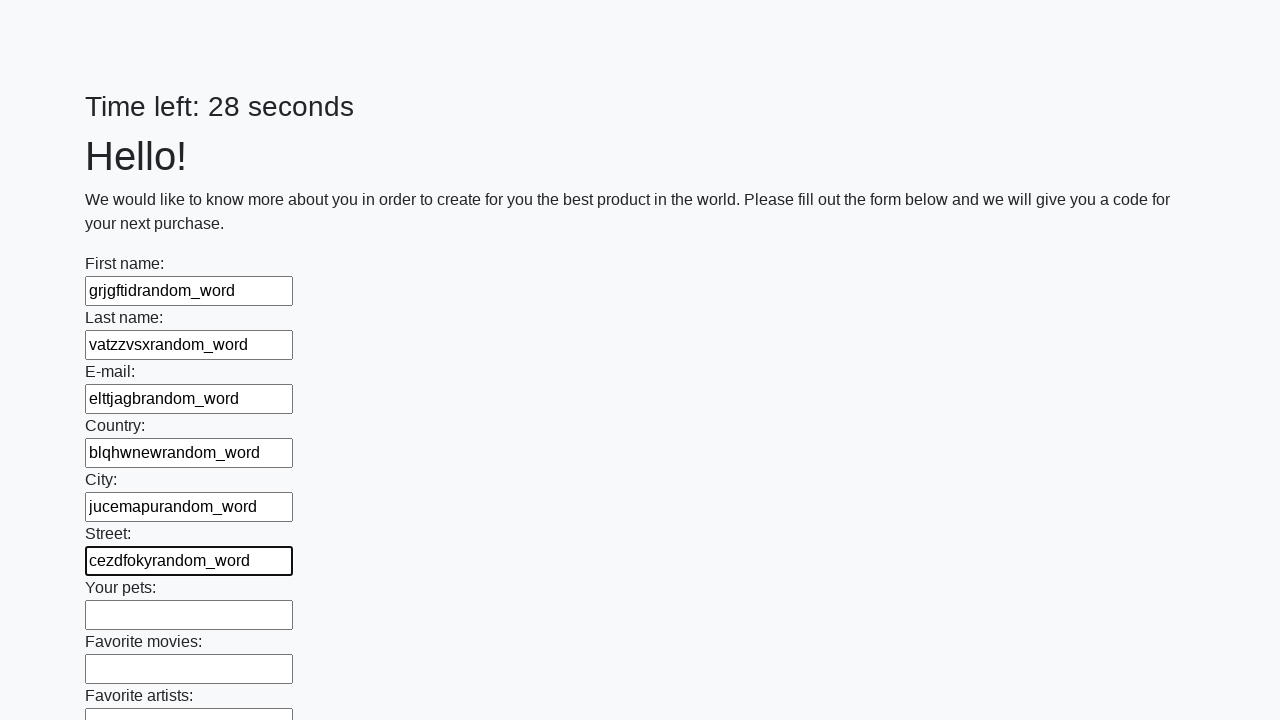

Filled input field with random text: plnqixkarandom_word on input >> nth=6
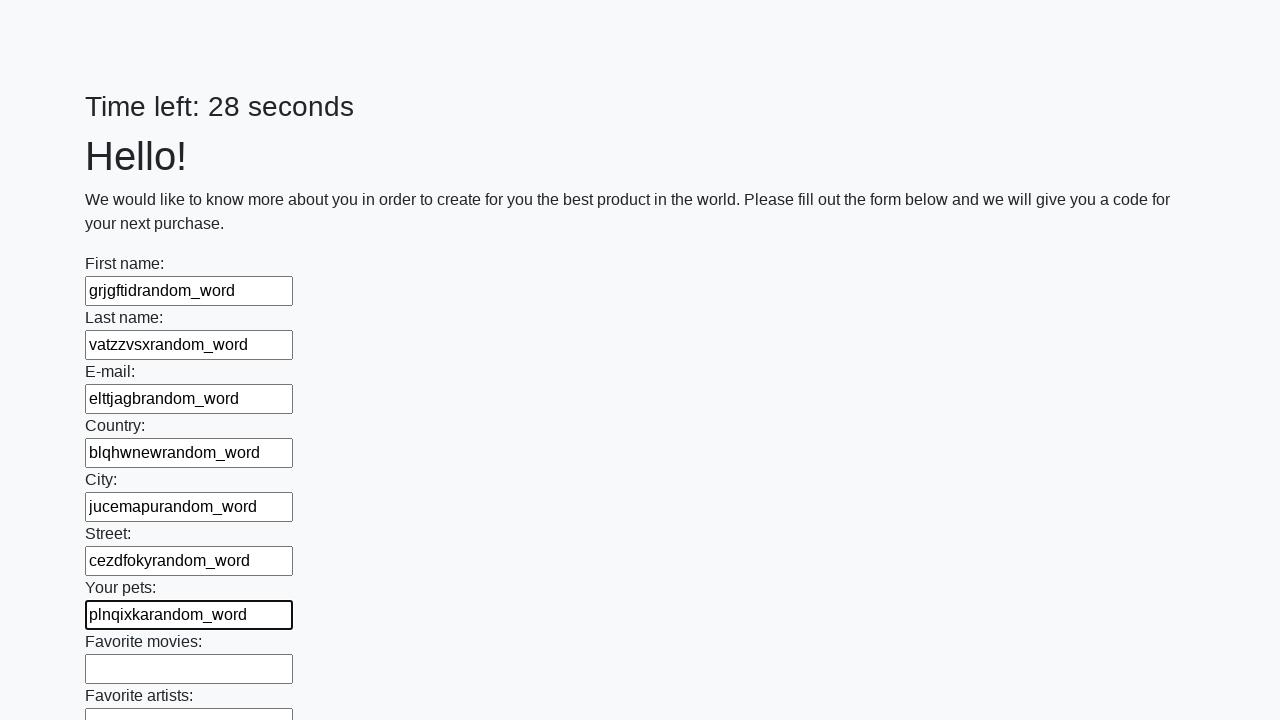

Filled input field with random text: cxlavvgtrandom_word on input >> nth=7
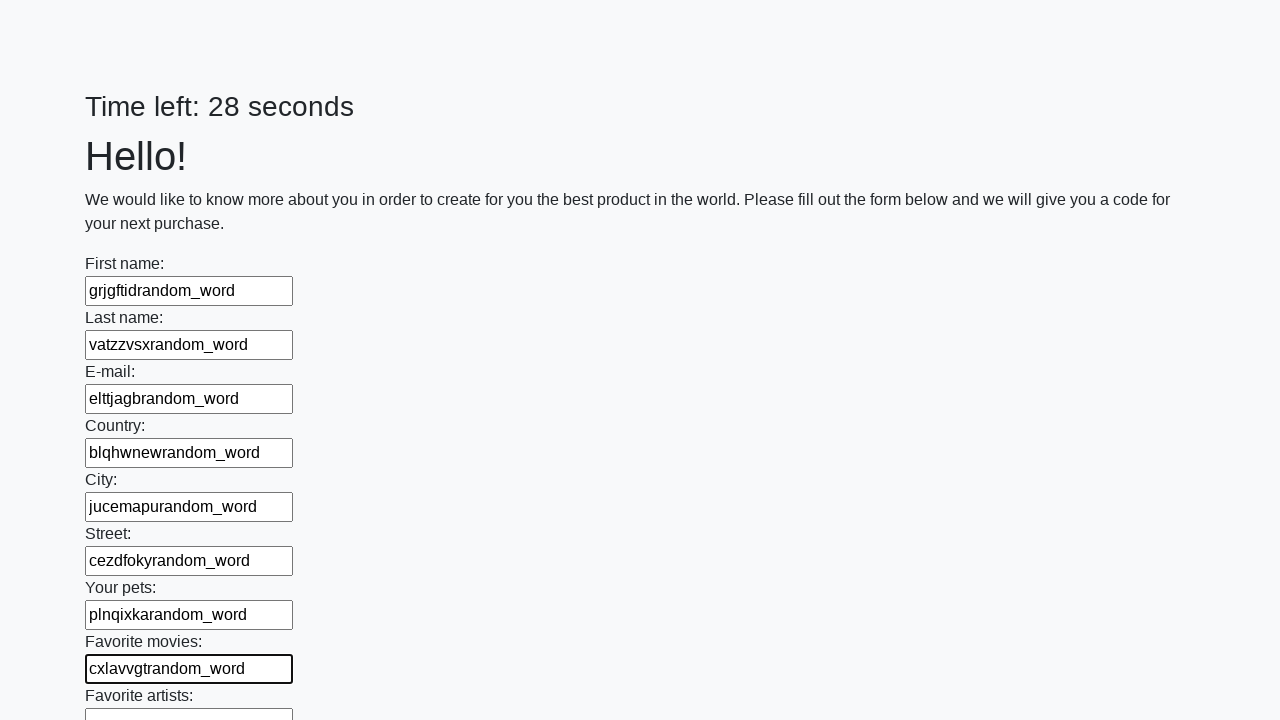

Filled input field with random text: difzjesorandom_word on input >> nth=8
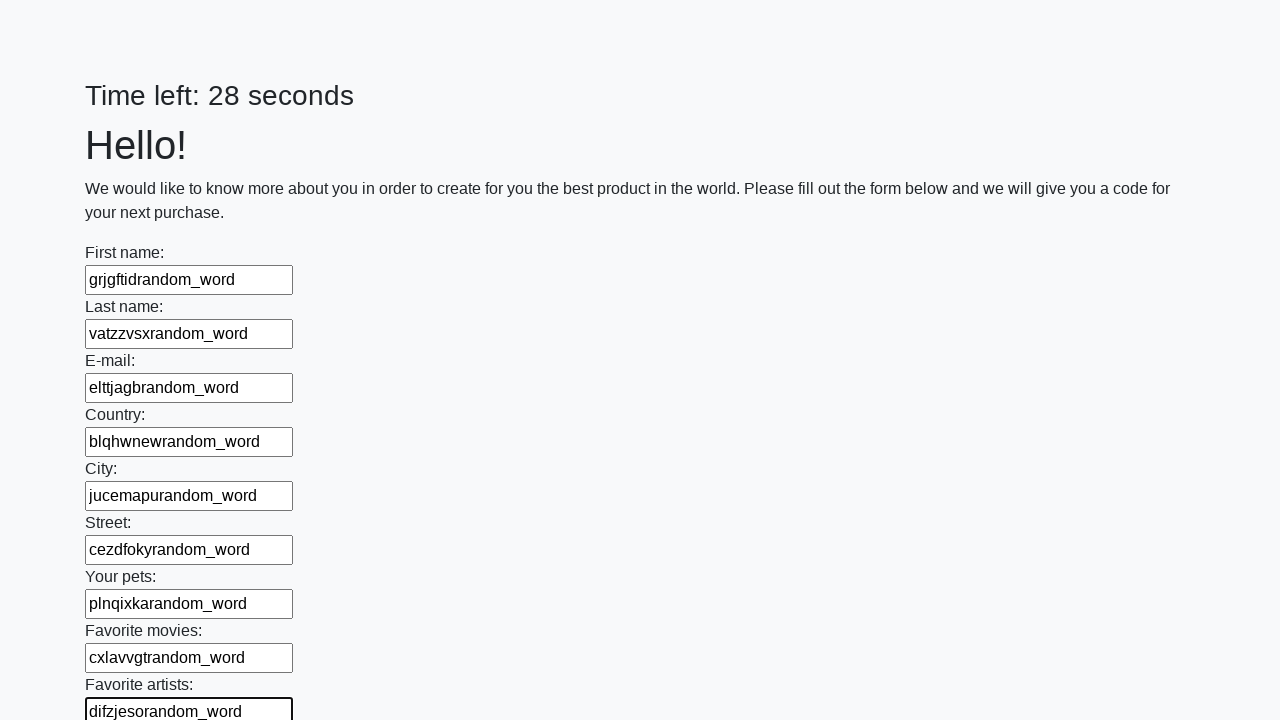

Filled input field with random text: gkycgtbprandom_word on input >> nth=9
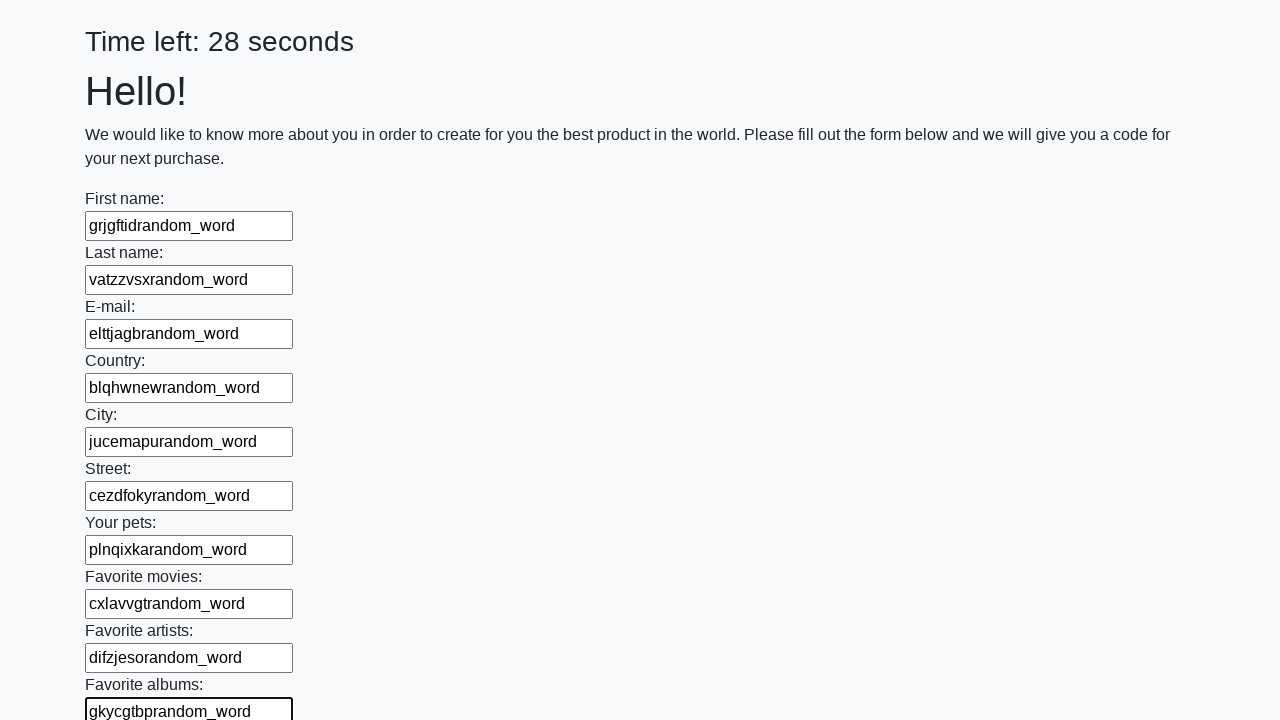

Filled input field with random text: shcngddqrandom_word on input >> nth=10
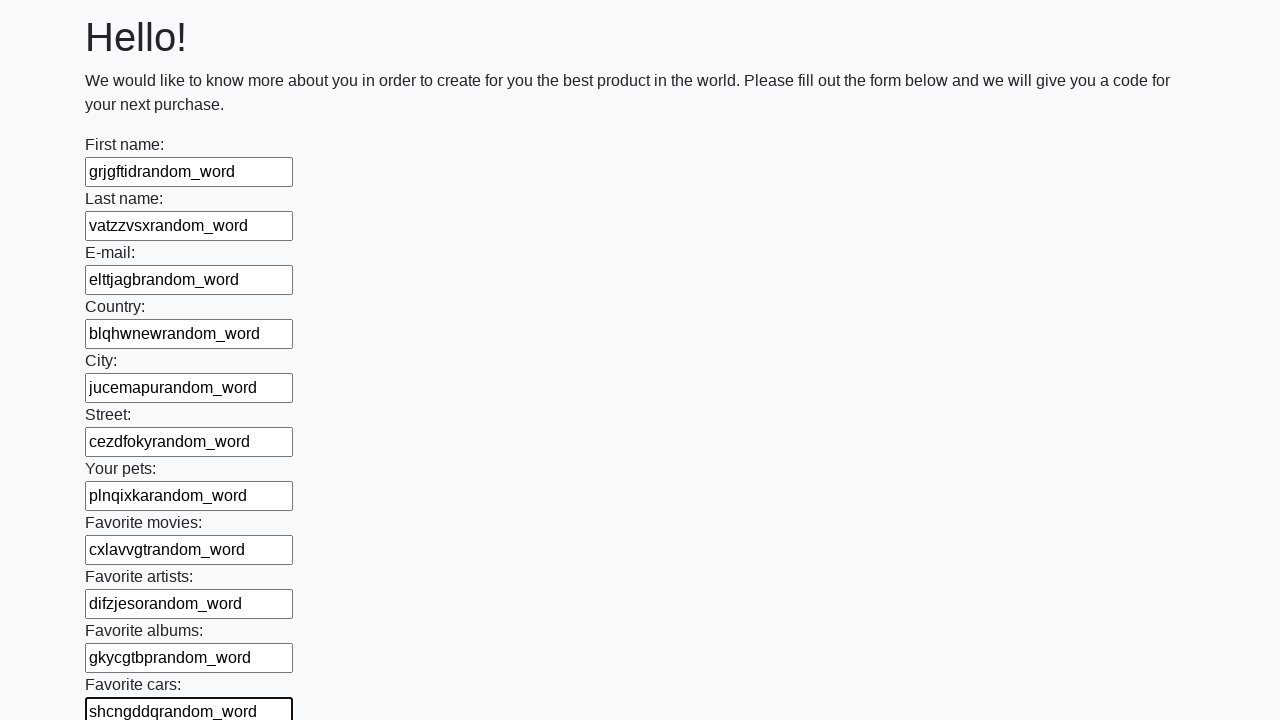

Filled input field with random text: fygacwtlrandom_word on input >> nth=11
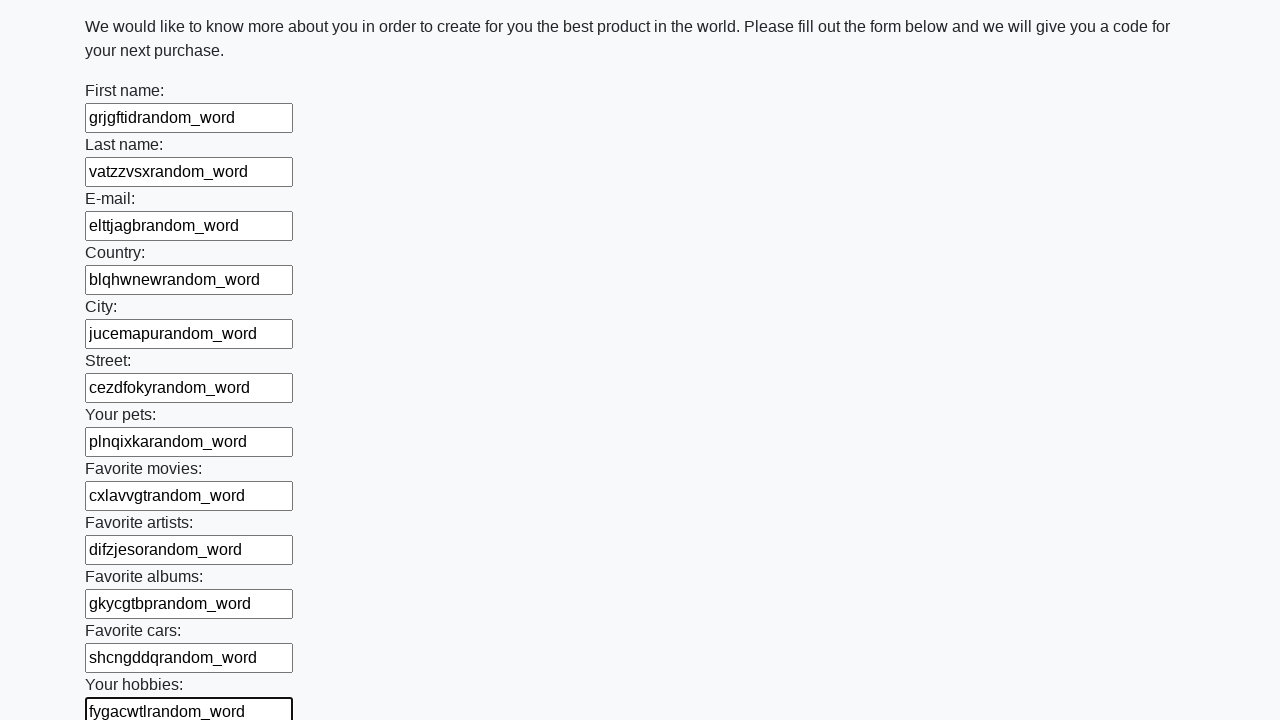

Filled input field with random text: rvetwqjgrandom_word on input >> nth=12
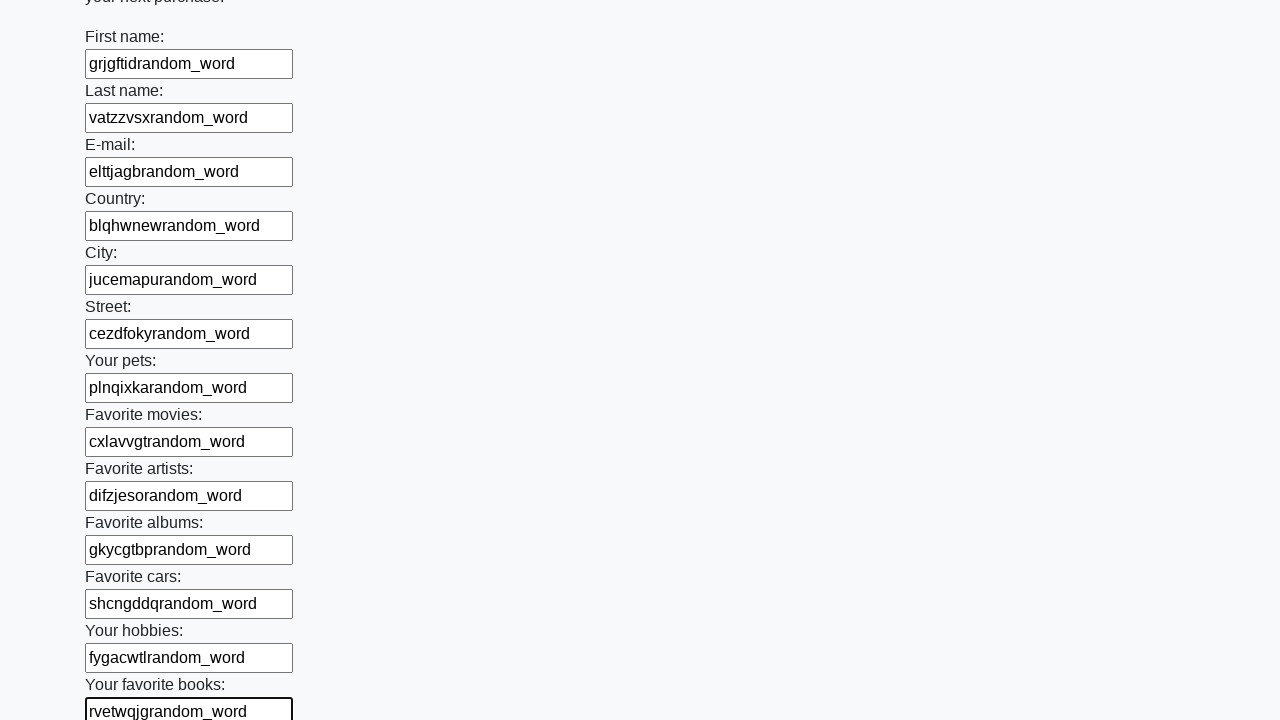

Filled input field with random text: chbocaeirandom_word on input >> nth=13
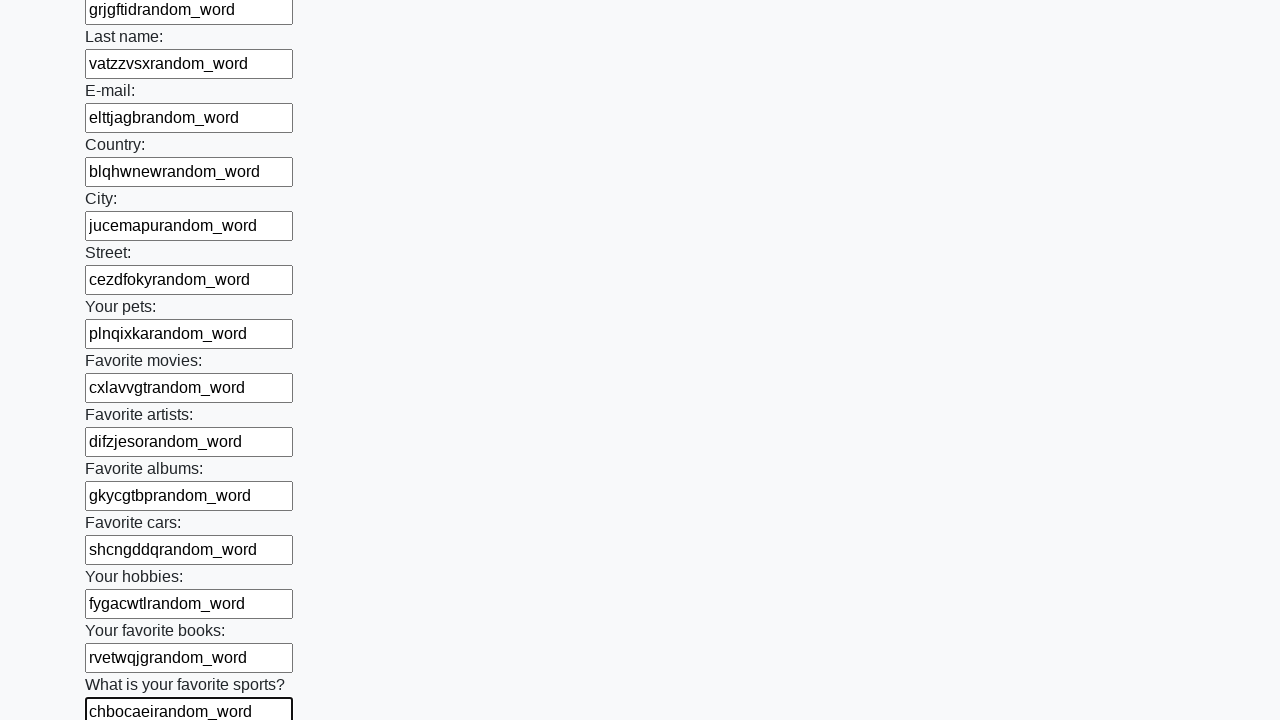

Filled input field with random text: plqbbibhrandom_word on input >> nth=14
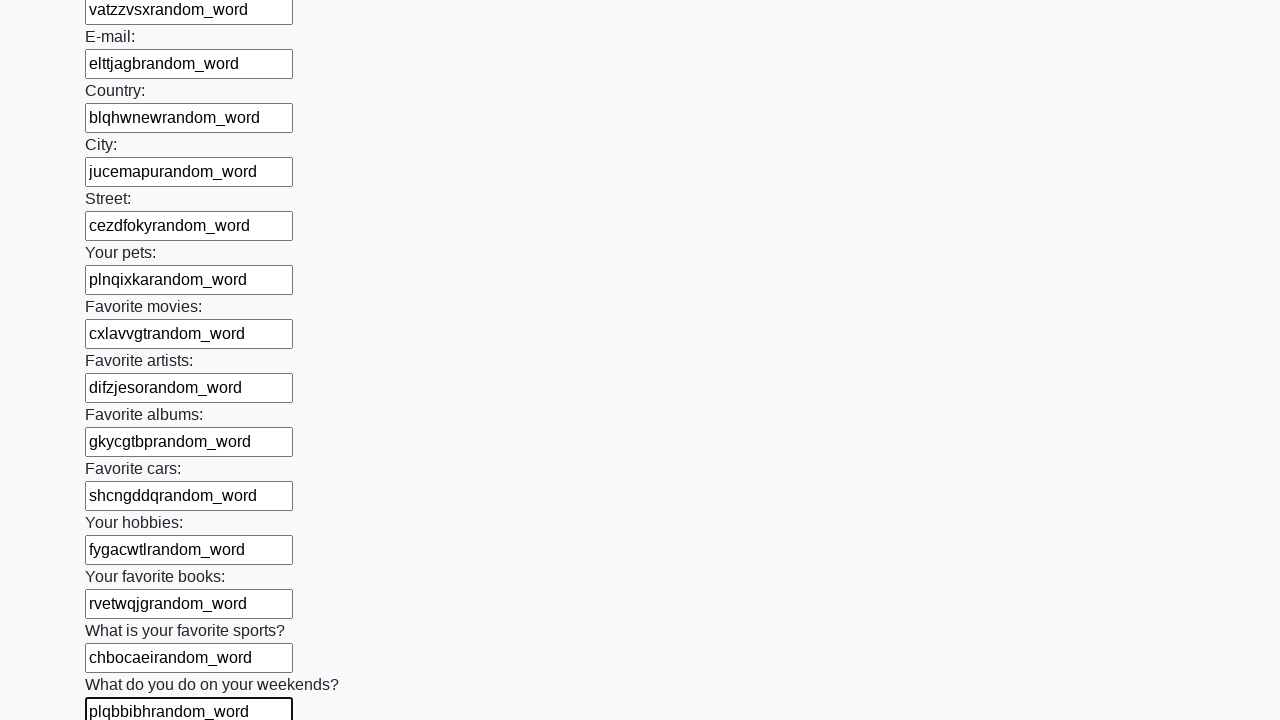

Filled input field with random text: dvcibguyrandom_word on input >> nth=15
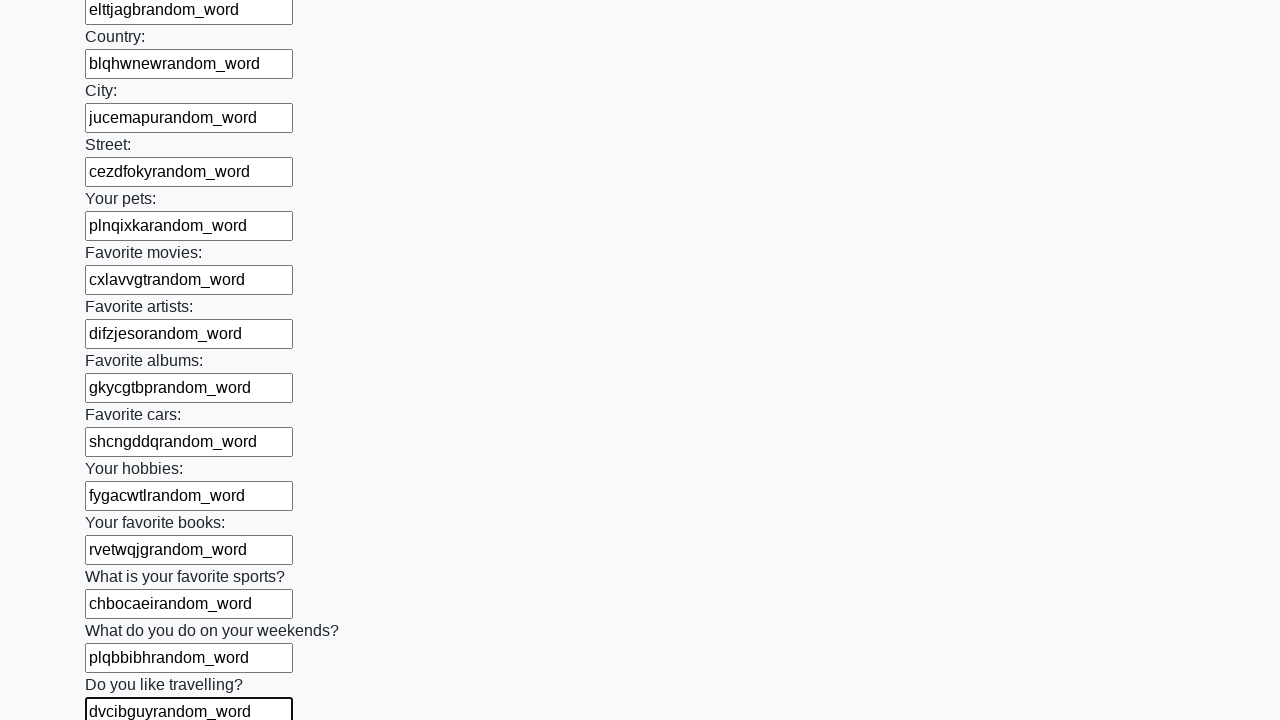

Filled input field with random text: kdicownvrandom_word on input >> nth=16
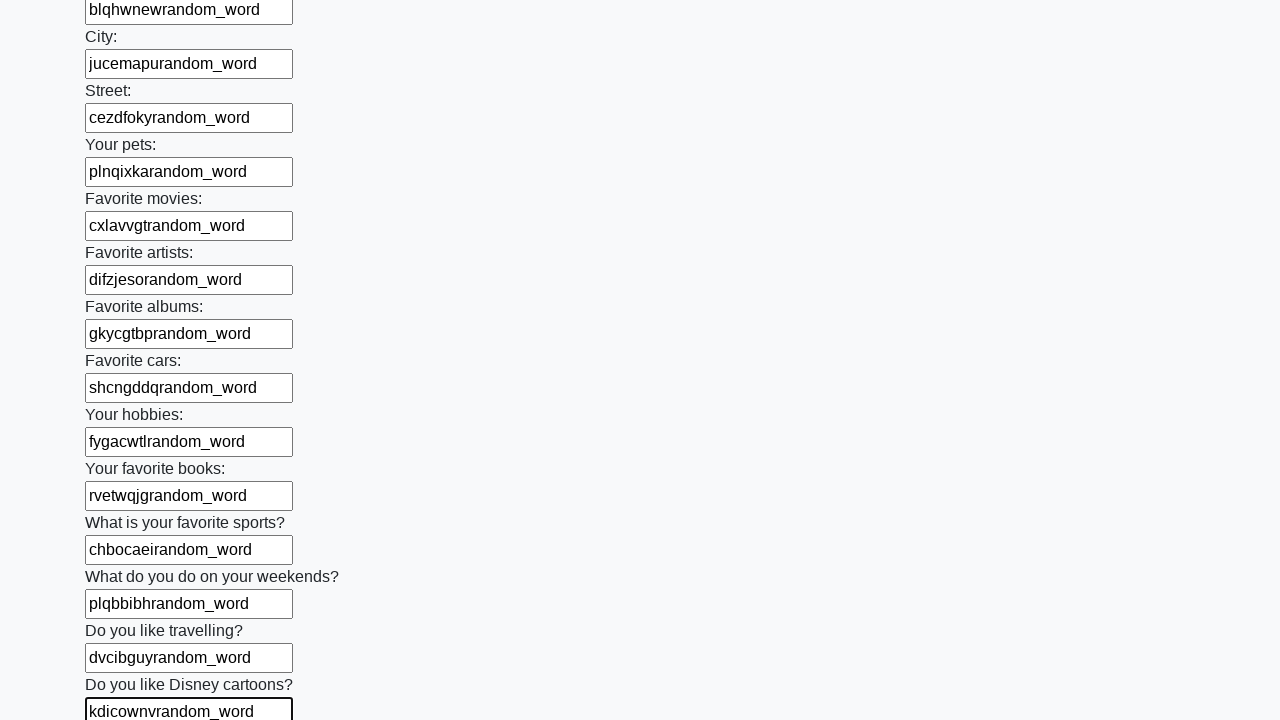

Filled input field with random text: xbvpqdbcrandom_word on input >> nth=17
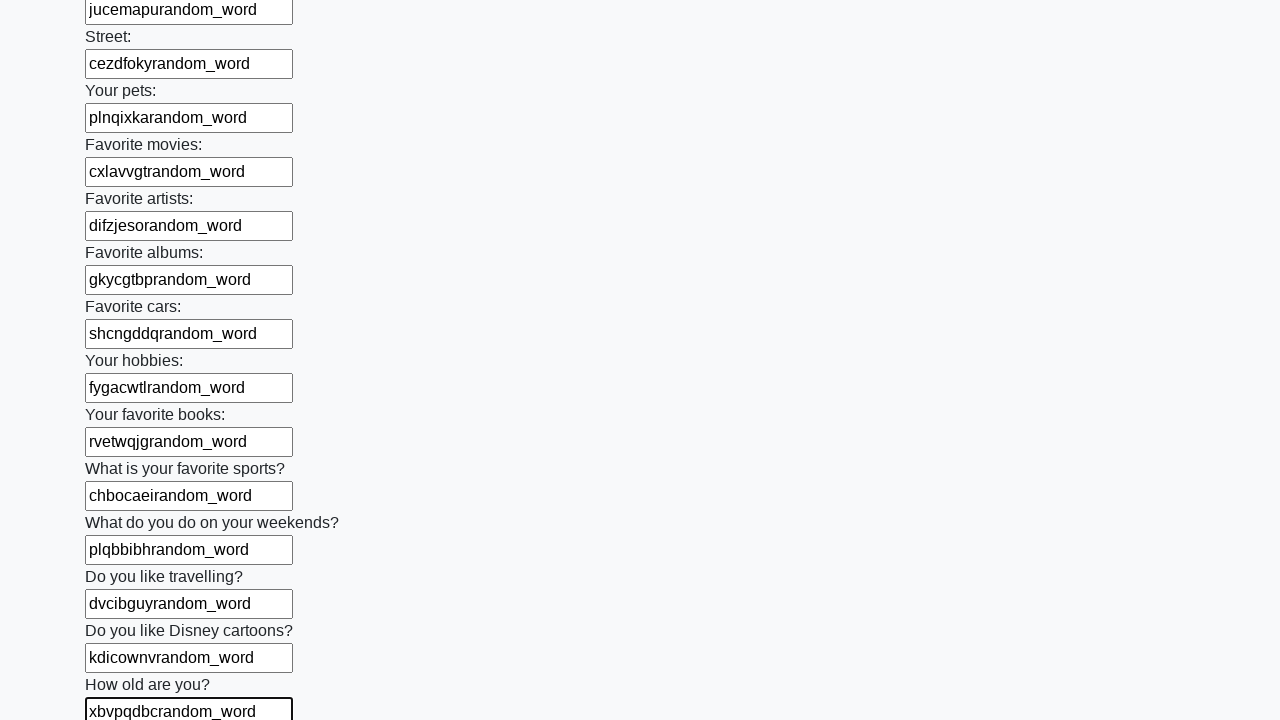

Filled input field with random text: myrqnqesrandom_word on input >> nth=18
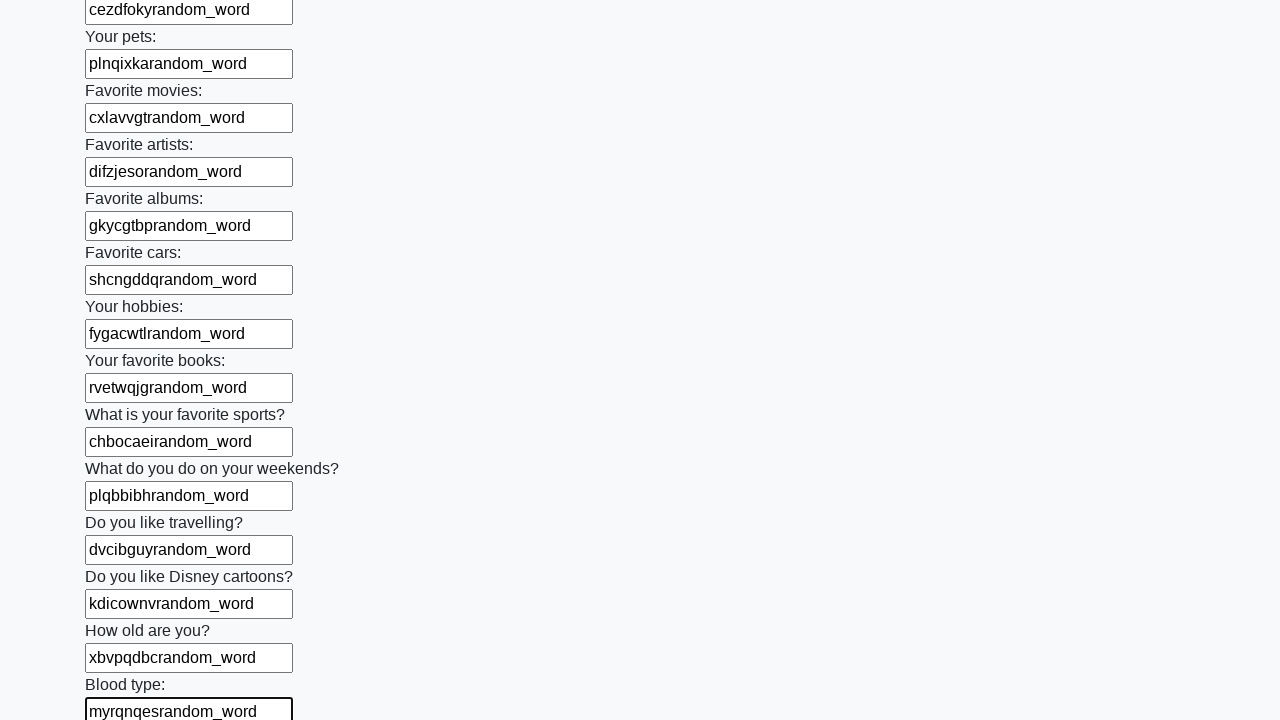

Filled input field with random text: uzygtosgrandom_word on input >> nth=19
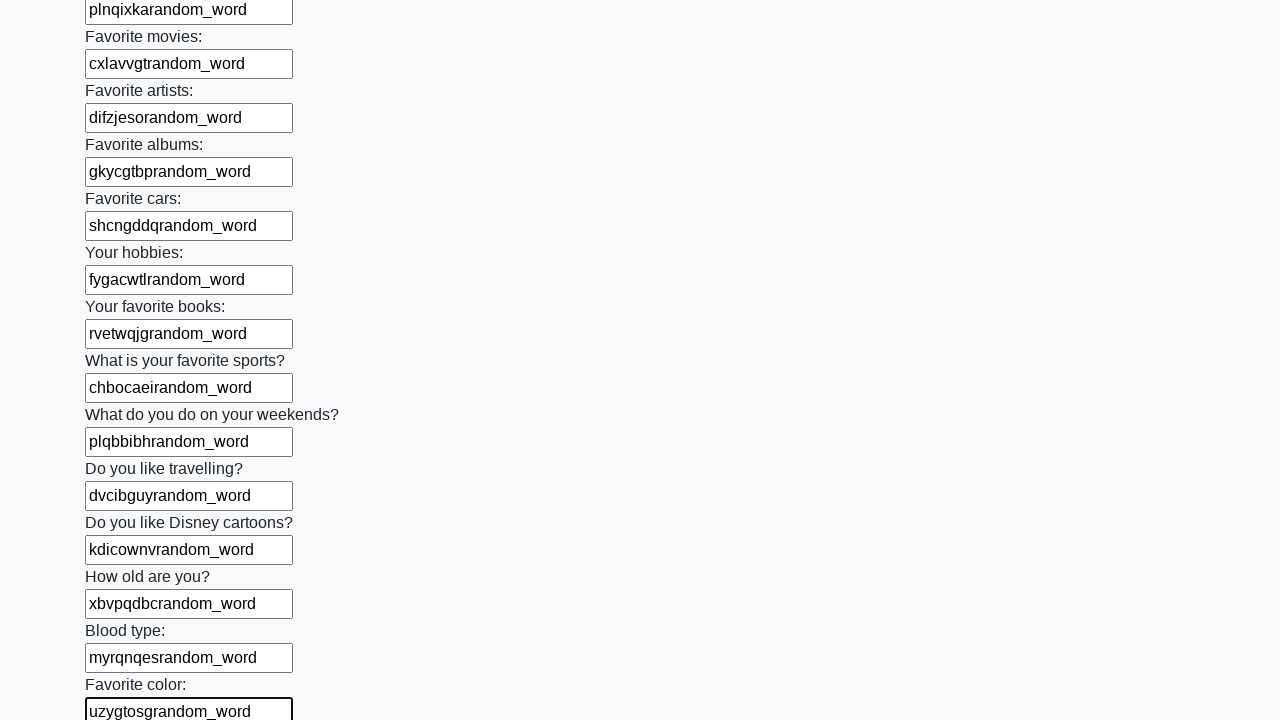

Filled input field with random text: vypwuipzrandom_word on input >> nth=20
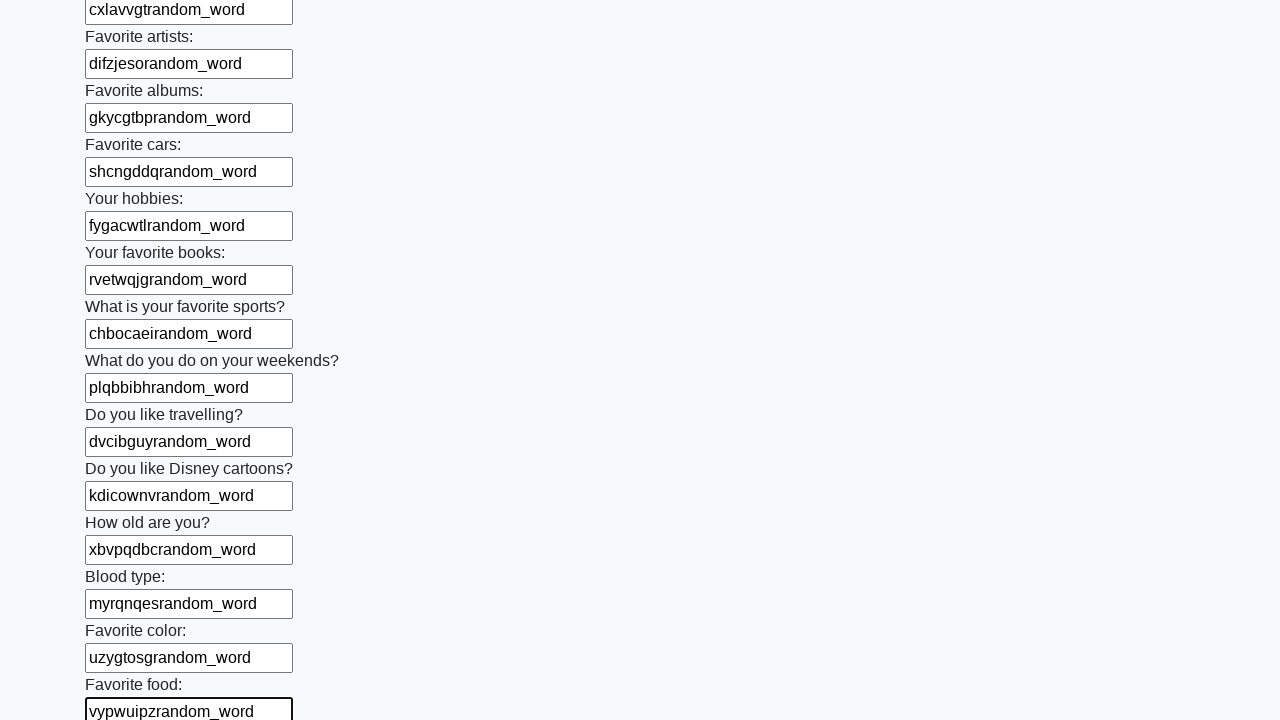

Filled input field with random text: pflfijykrandom_word on input >> nth=21
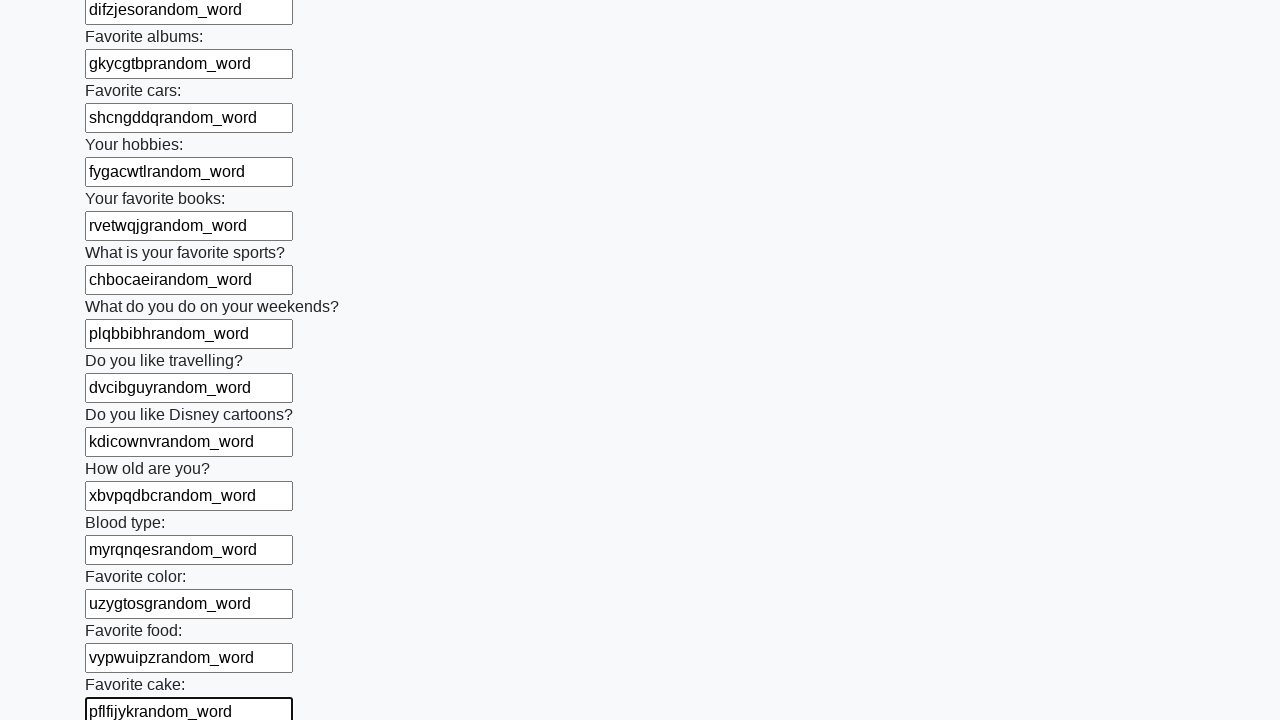

Filled input field with random text: vyyvxvljrandom_word on input >> nth=22
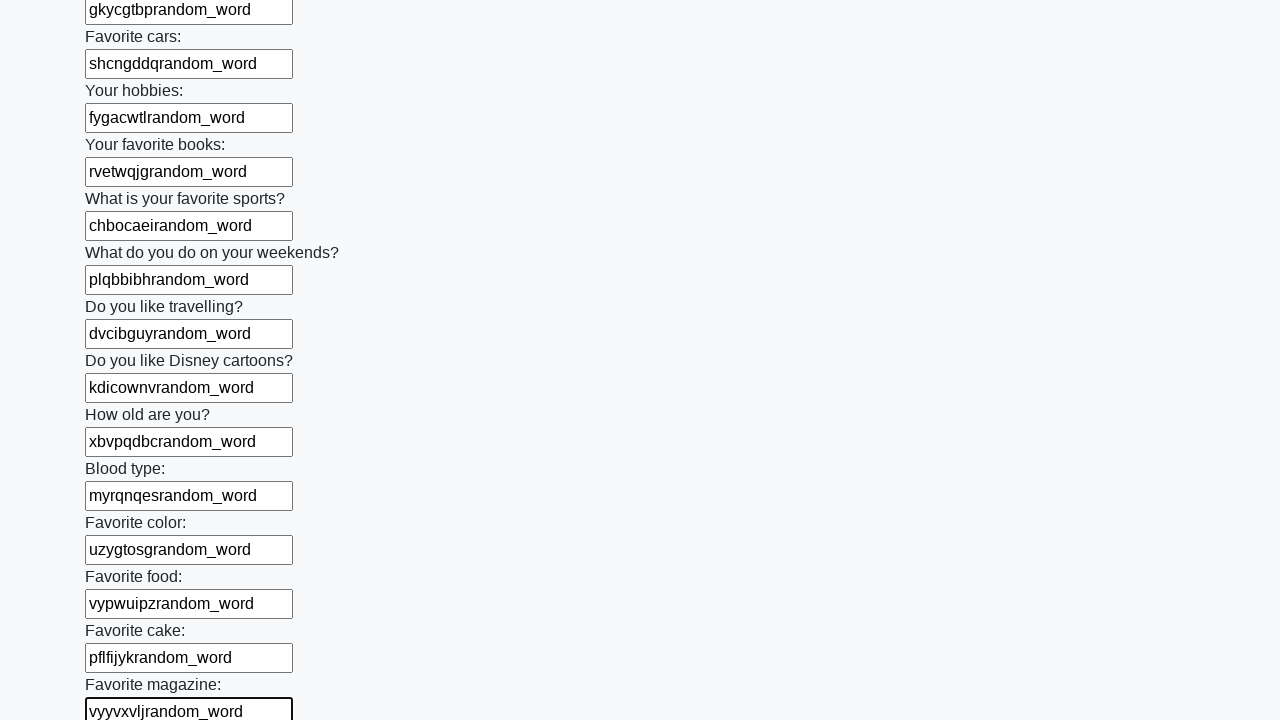

Filled input field with random text: zabvxjiqrandom_word on input >> nth=23
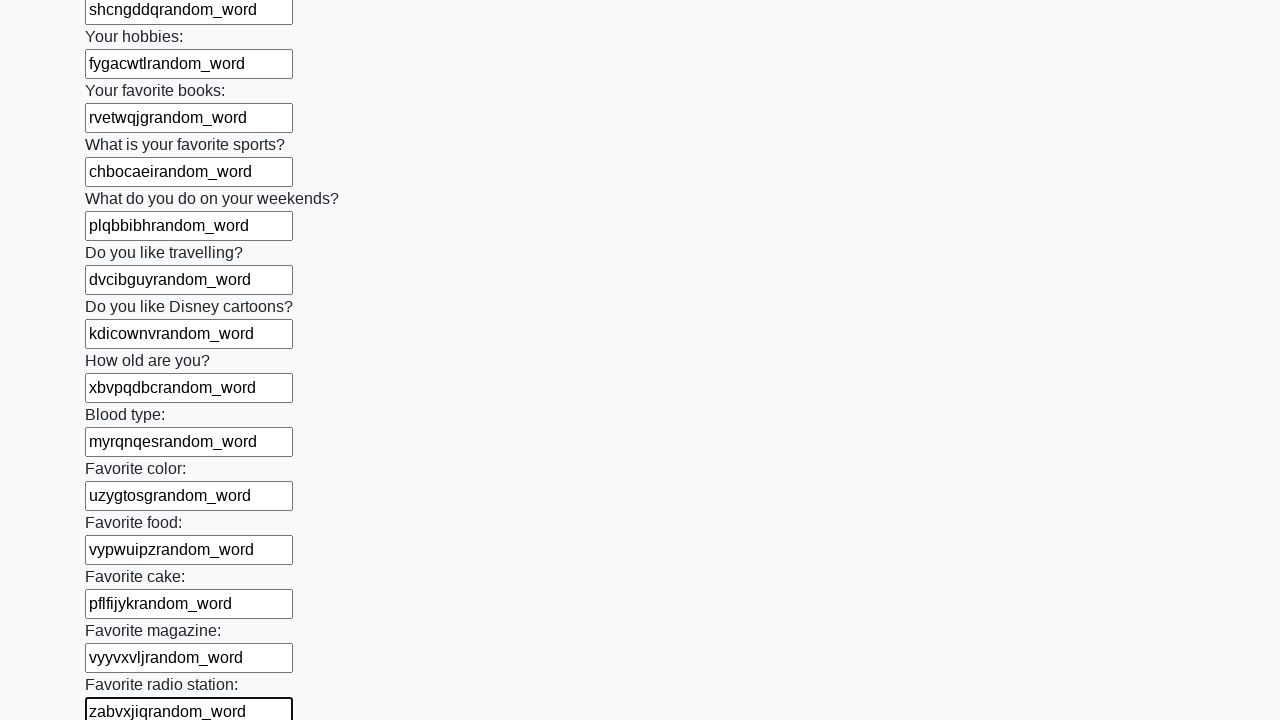

Filled input field with random text: tiaqdffsrandom_word on input >> nth=24
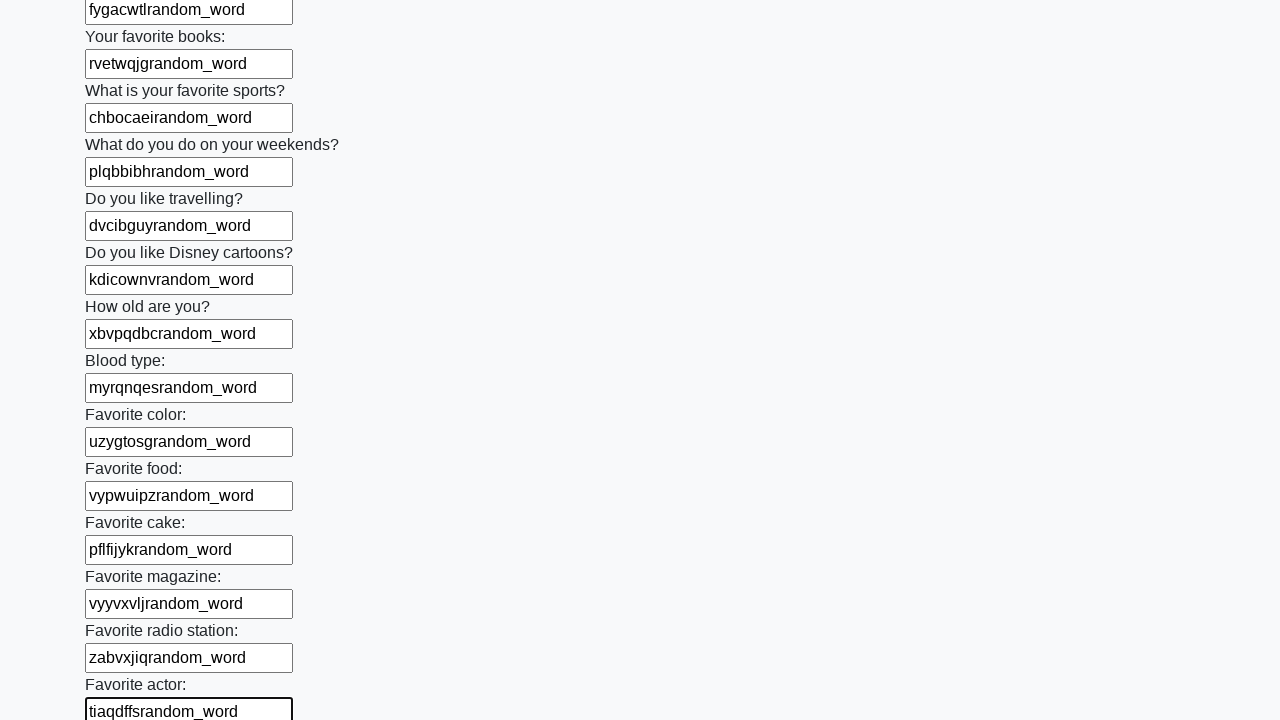

Filled input field with random text: mzbarxilrandom_word on input >> nth=25
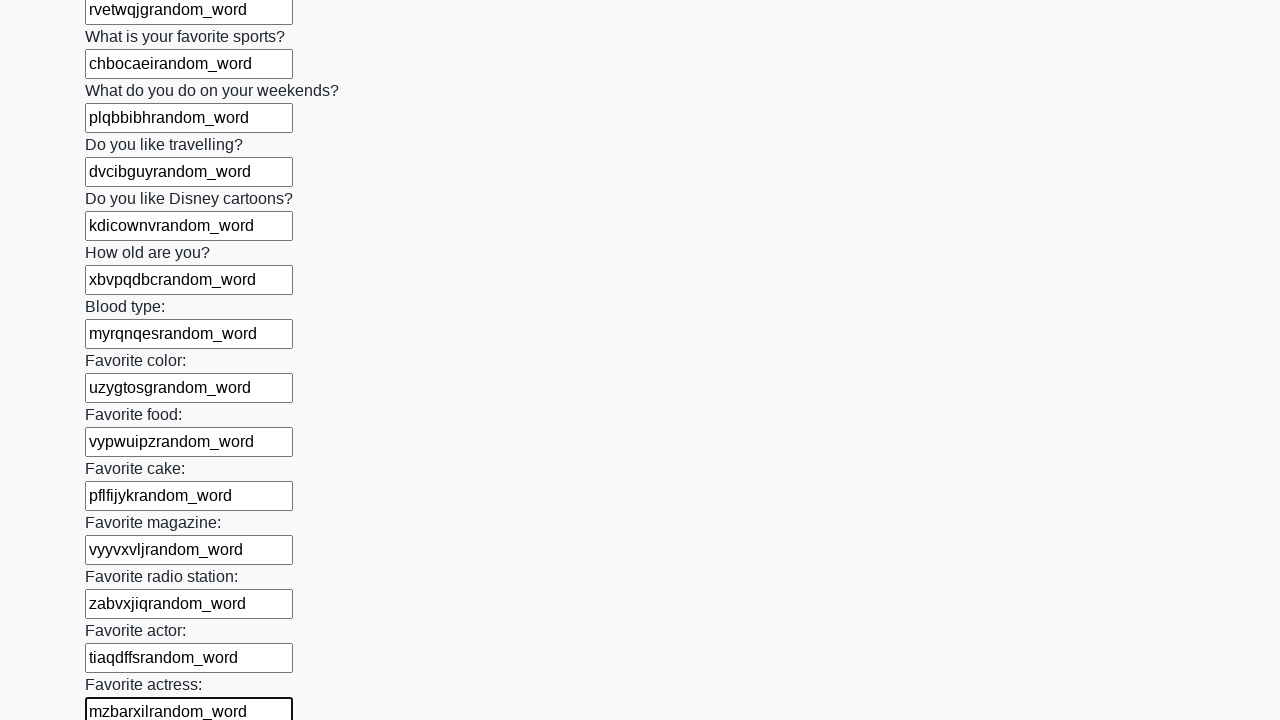

Filled input field with random text: hkodmrtjrandom_word on input >> nth=26
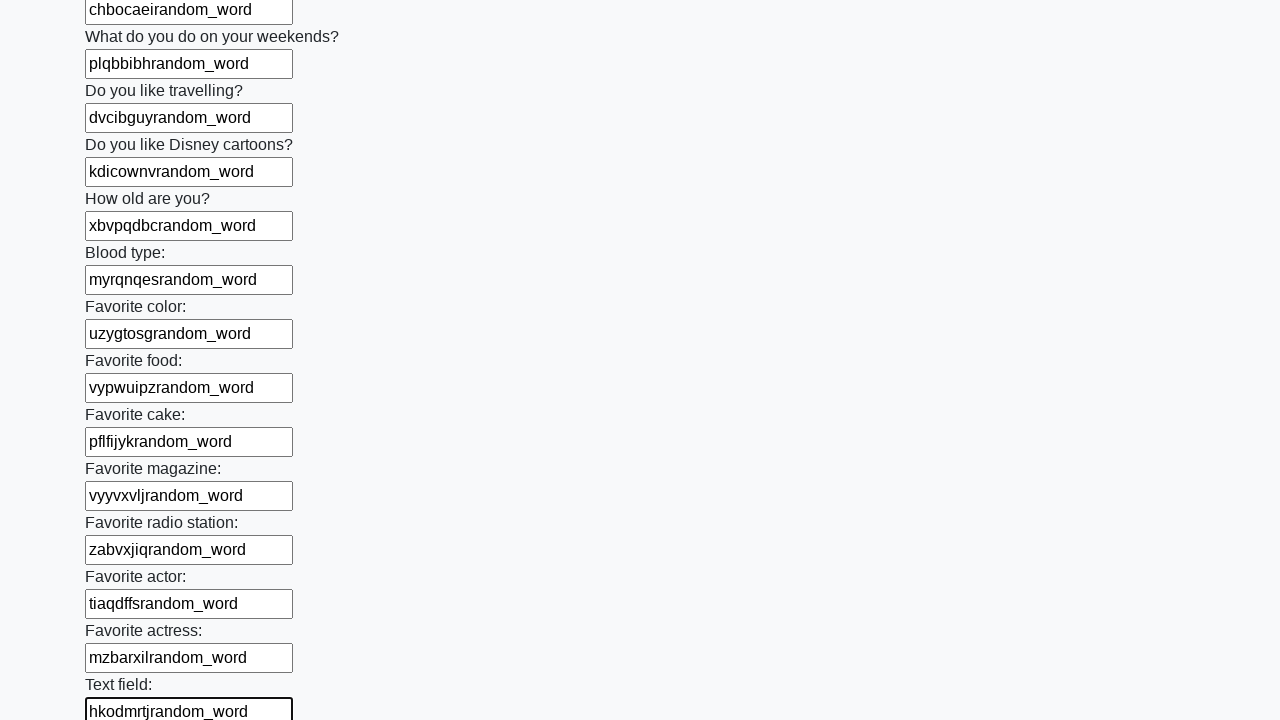

Filled input field with random text: xxvreqvqrandom_word on input >> nth=27
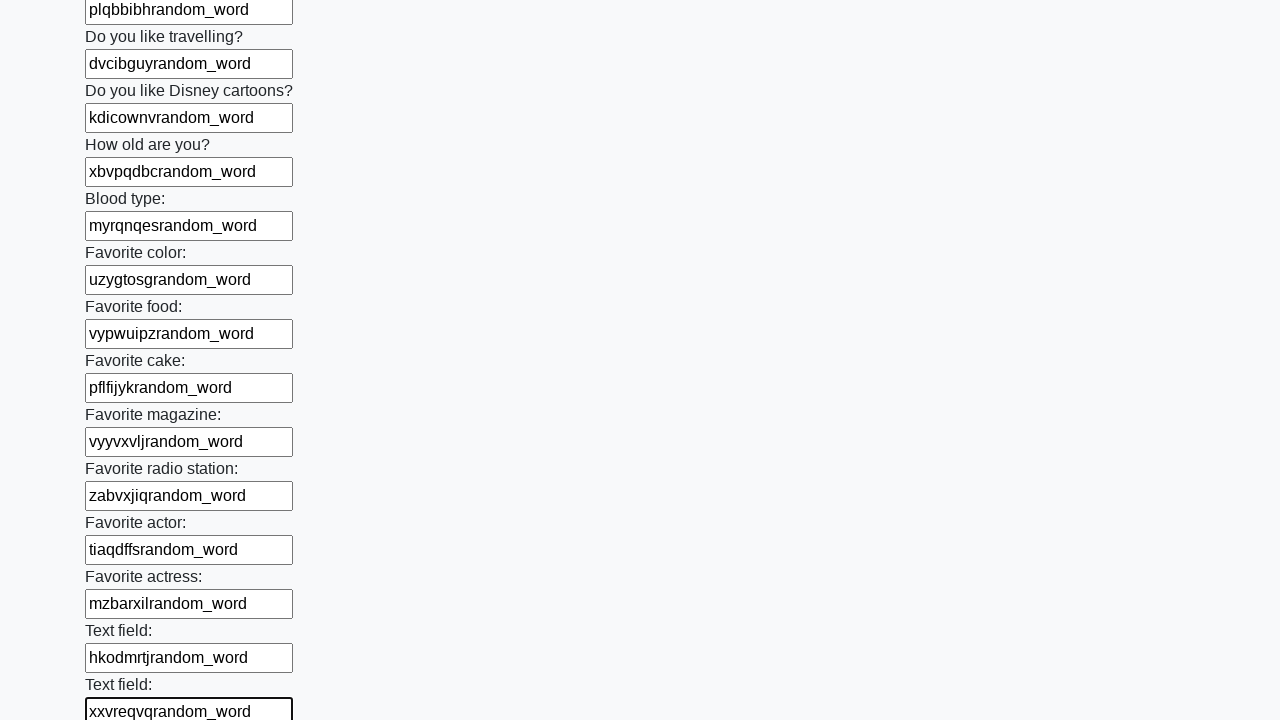

Filled input field with random text: stxbhweprandom_word on input >> nth=28
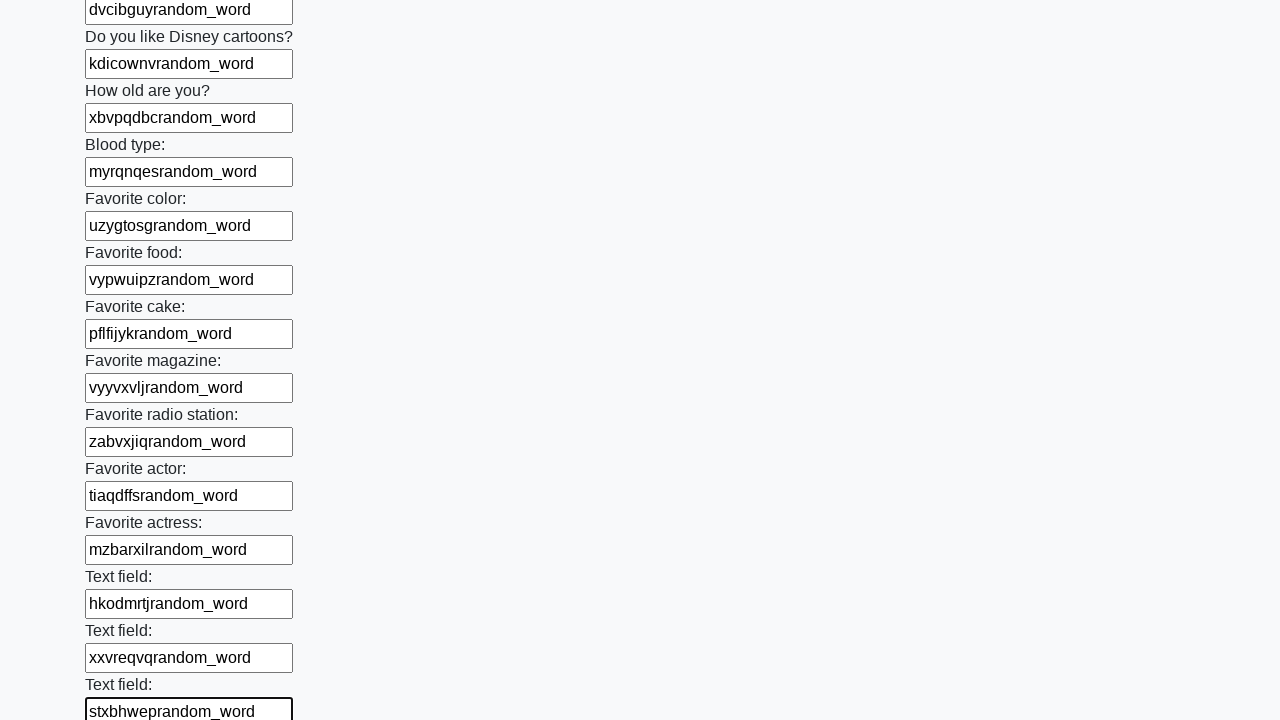

Filled input field with random text: thtozooerandom_word on input >> nth=29
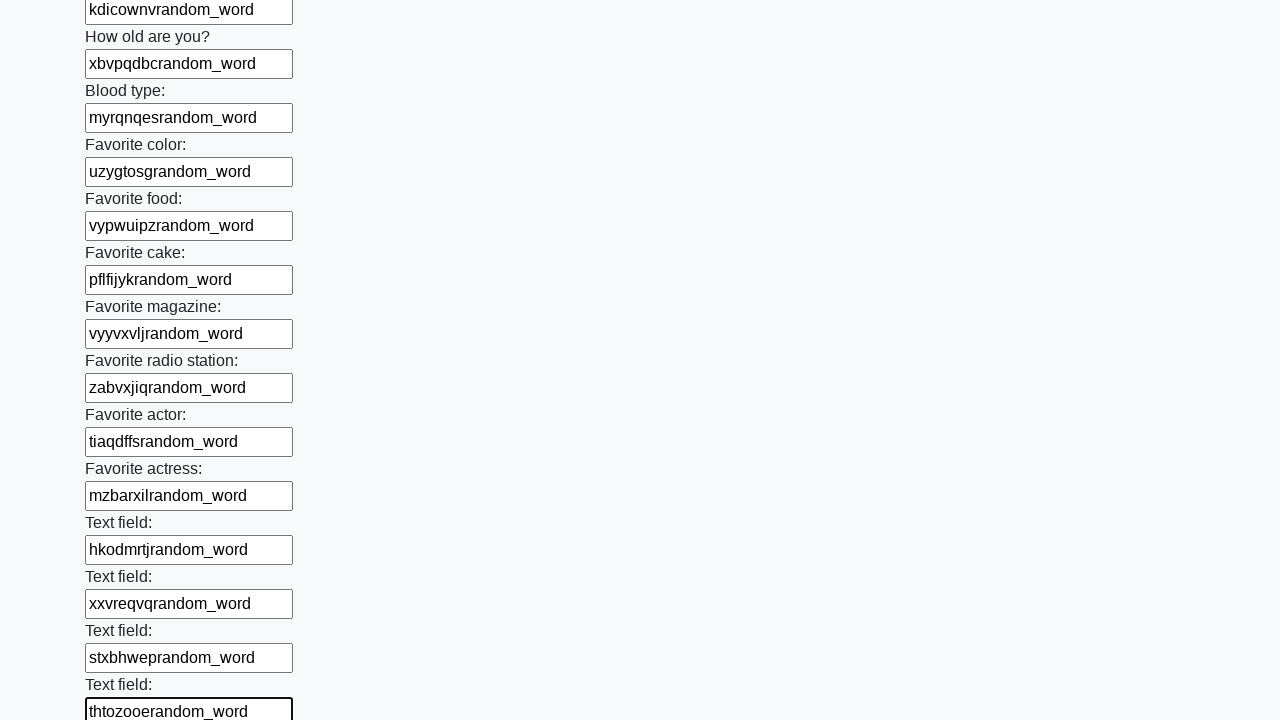

Filled input field with random text: oophixjxrandom_word on input >> nth=30
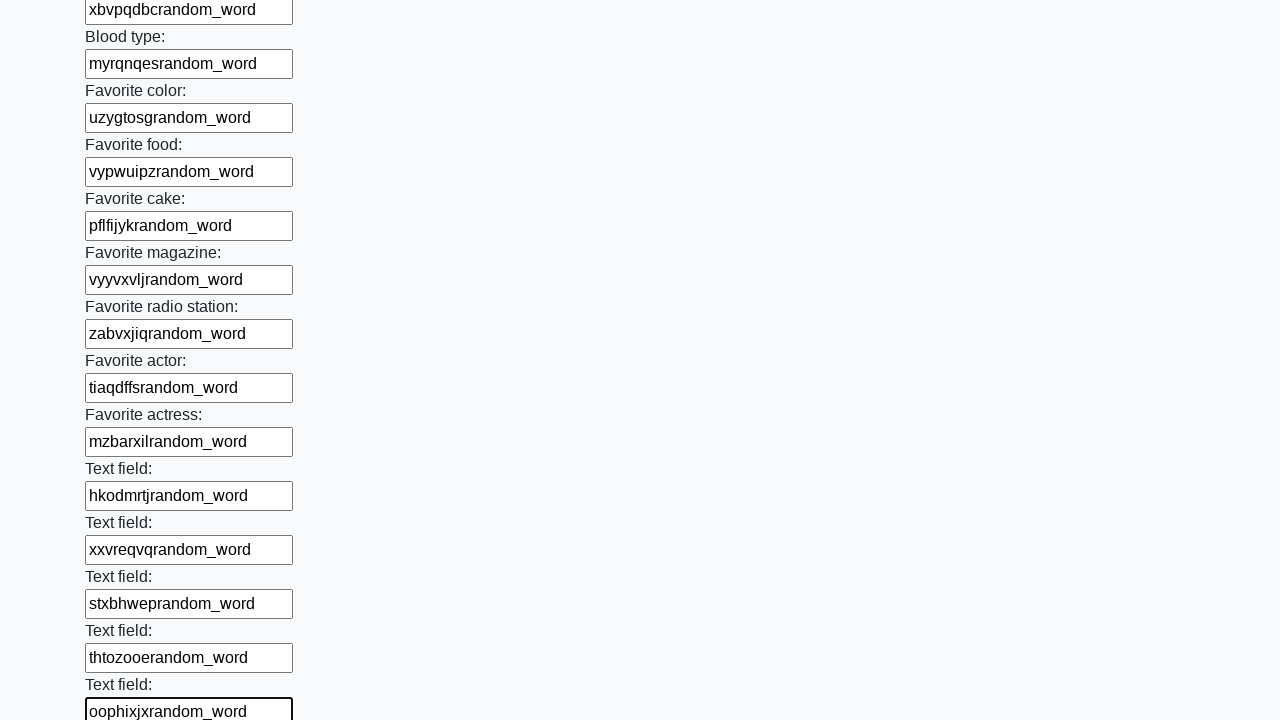

Filled input field with random text: slrrmkjgrandom_word on input >> nth=31
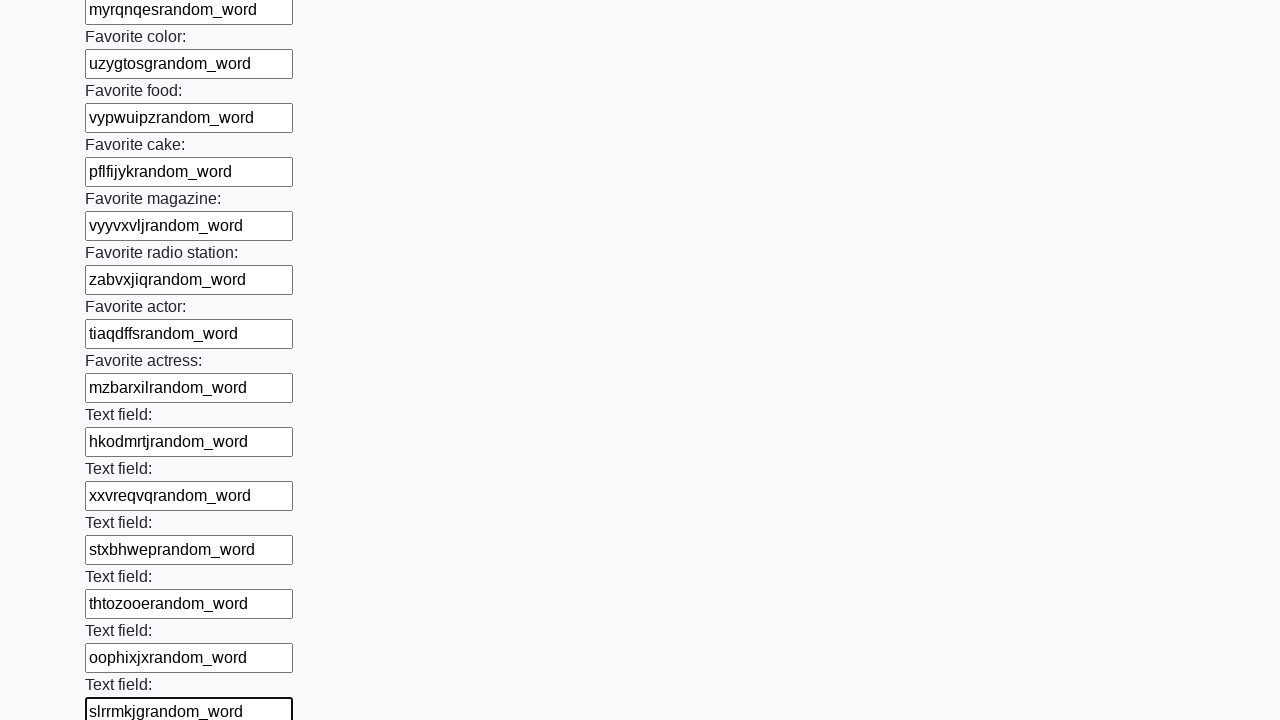

Filled input field with random text: mkfvzkclrandom_word on input >> nth=32
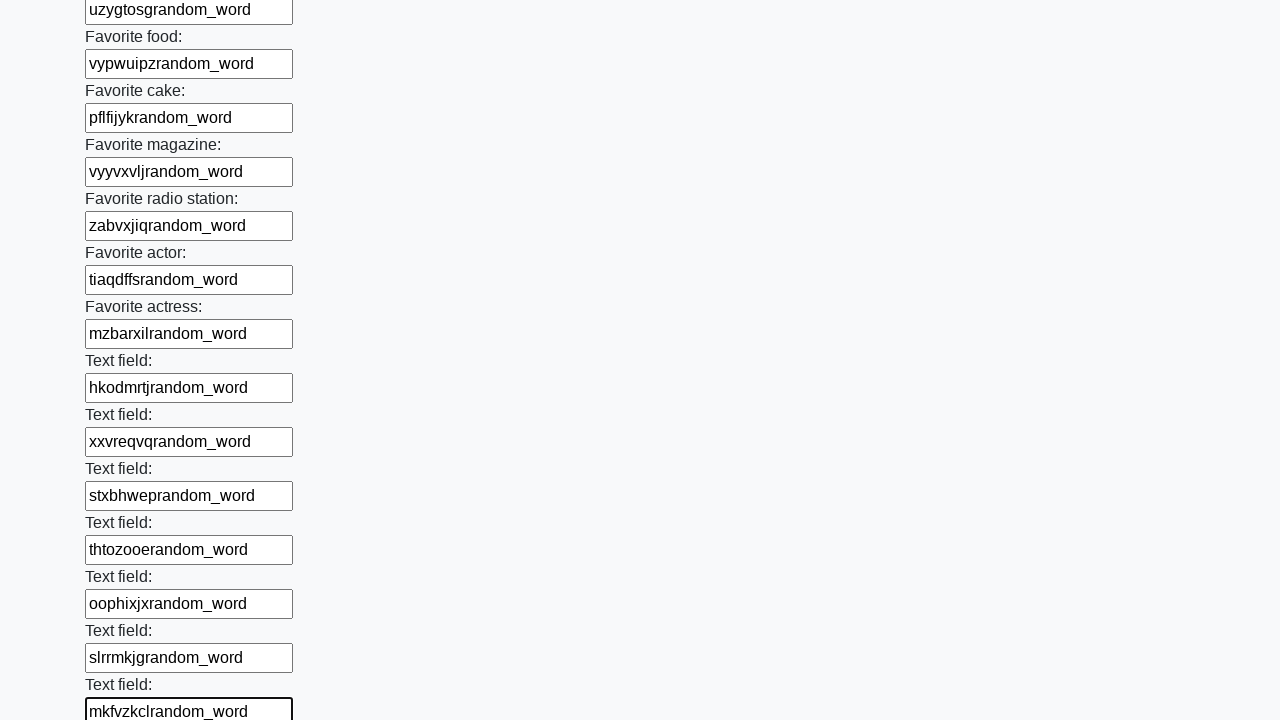

Filled input field with random text: ajrkziitrandom_word on input >> nth=33
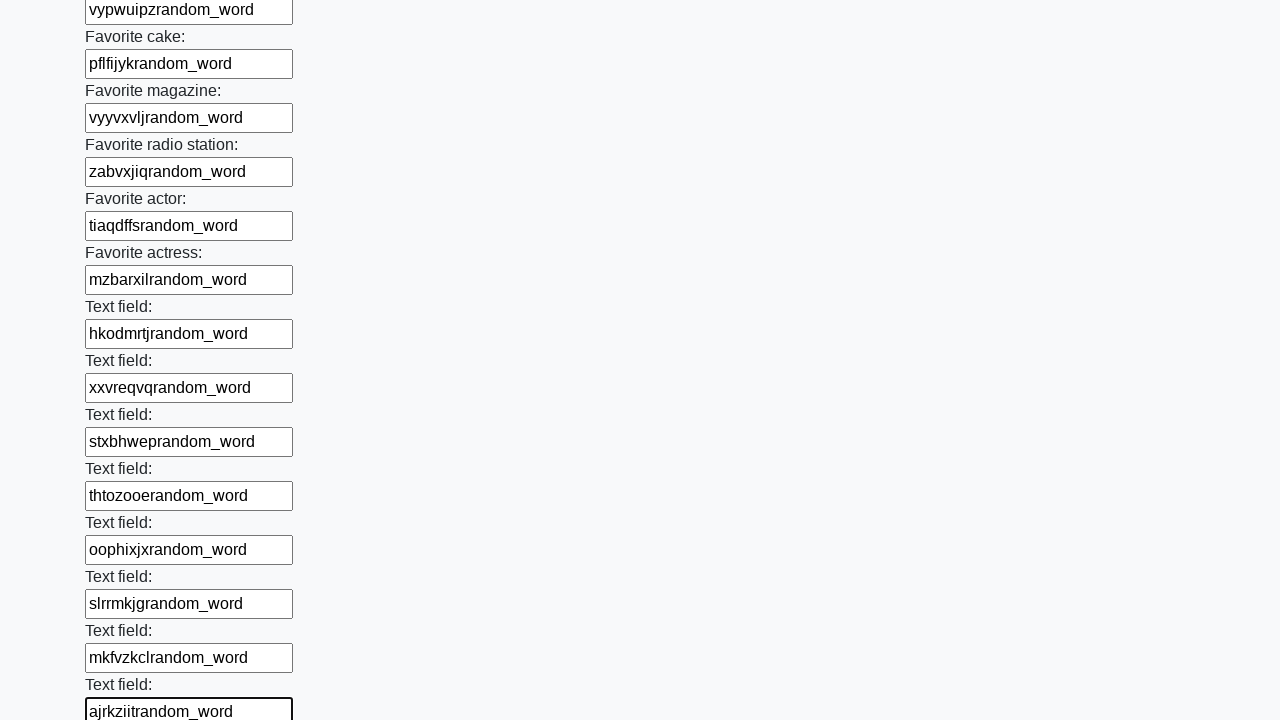

Filled input field with random text: ncfwrdwqrandom_word on input >> nth=34
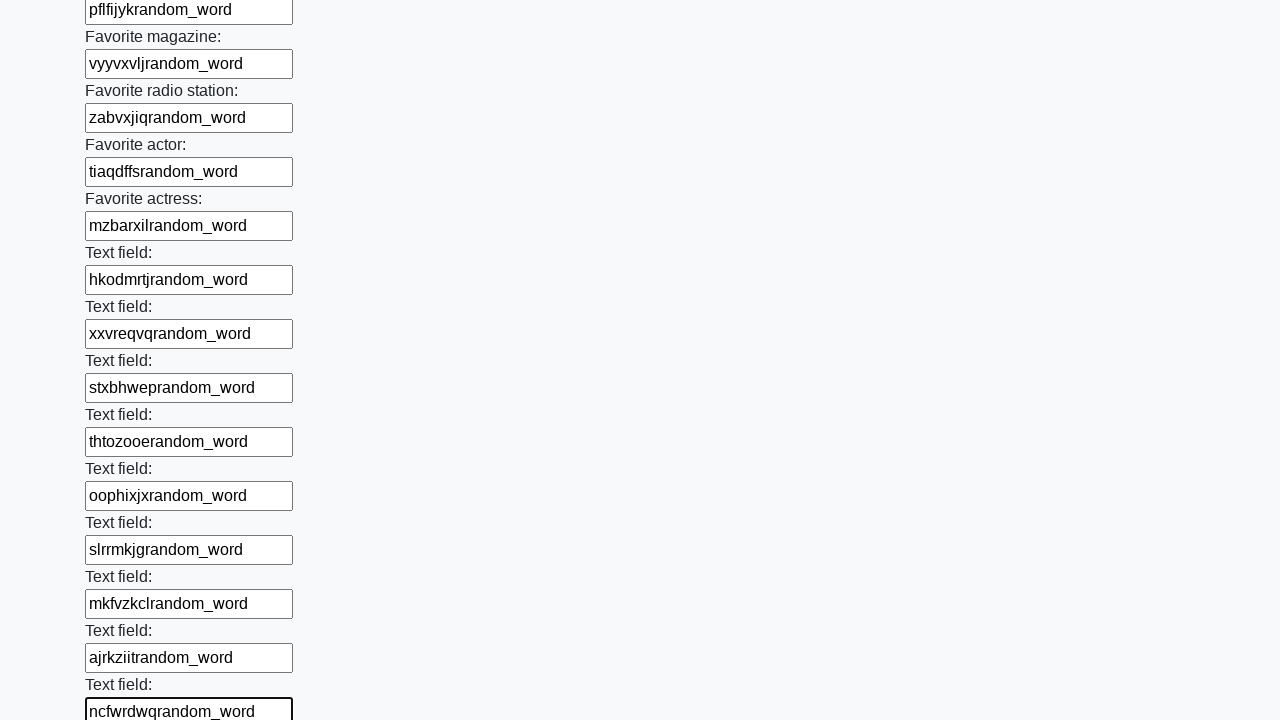

Filled input field with random text: ravgfgpnrandom_word on input >> nth=35
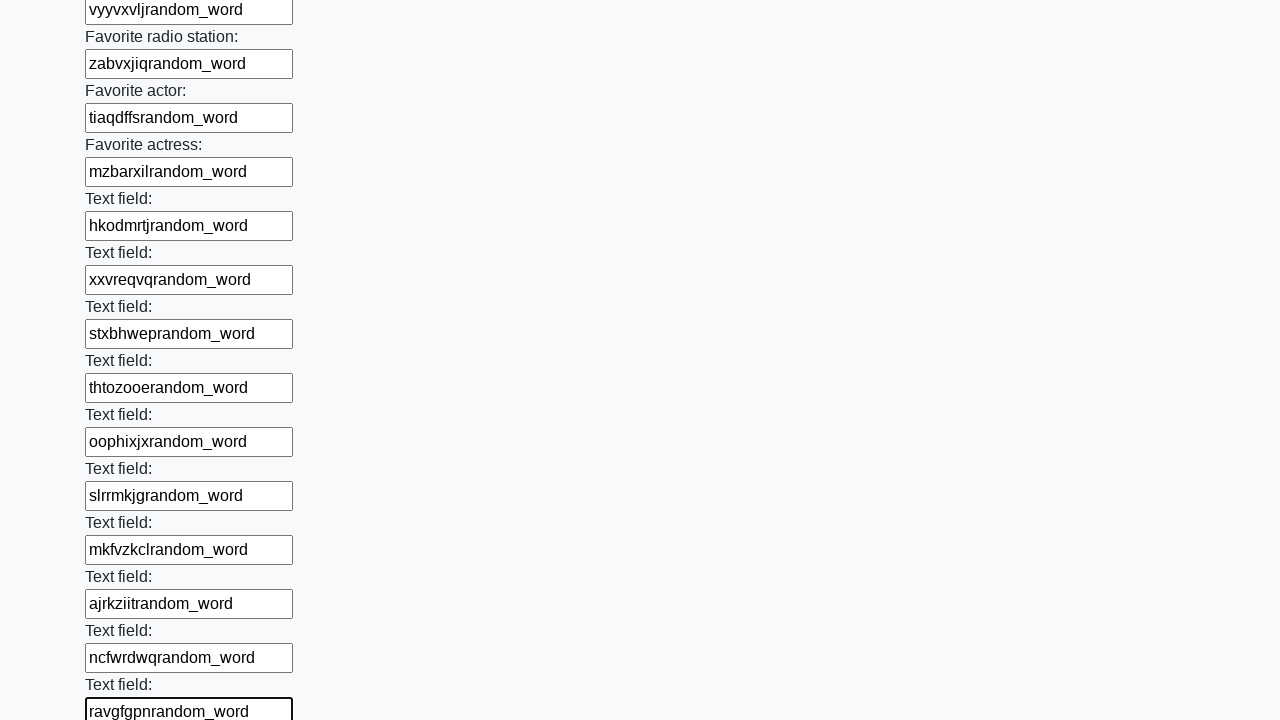

Filled input field with random text: ovcyqiqarandom_word on input >> nth=36
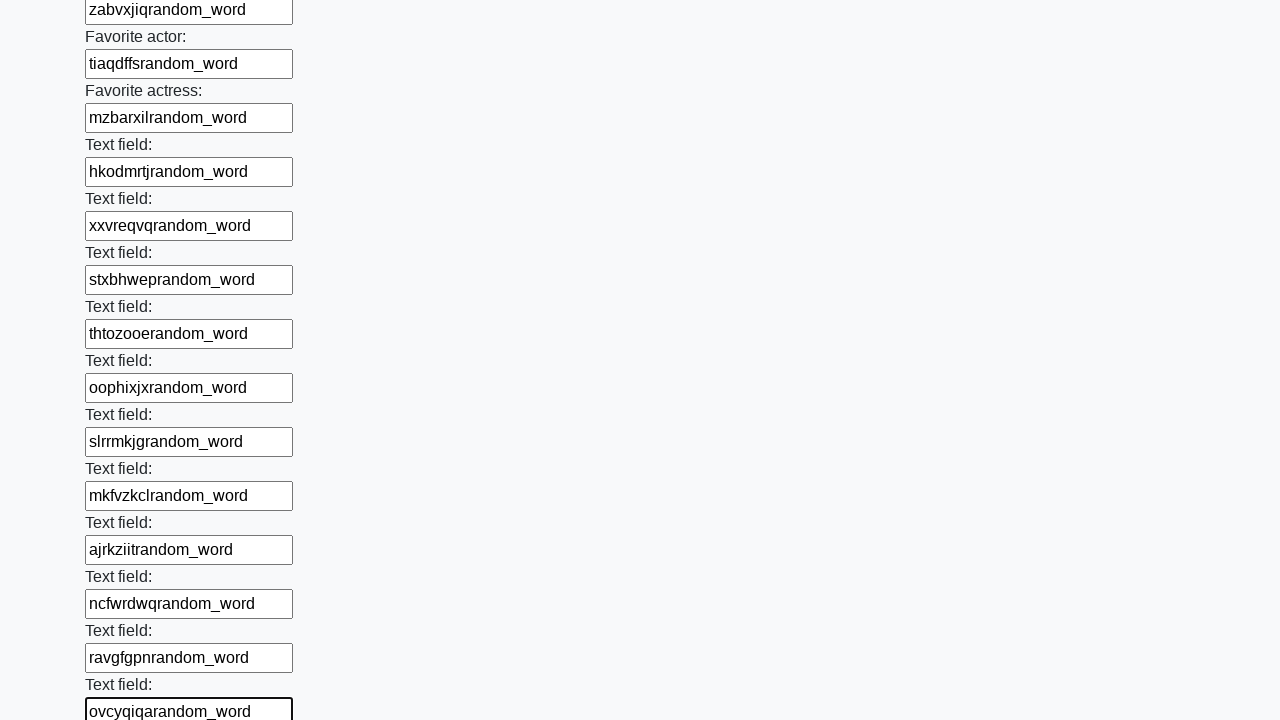

Filled input field with random text: aterygqprandom_word on input >> nth=37
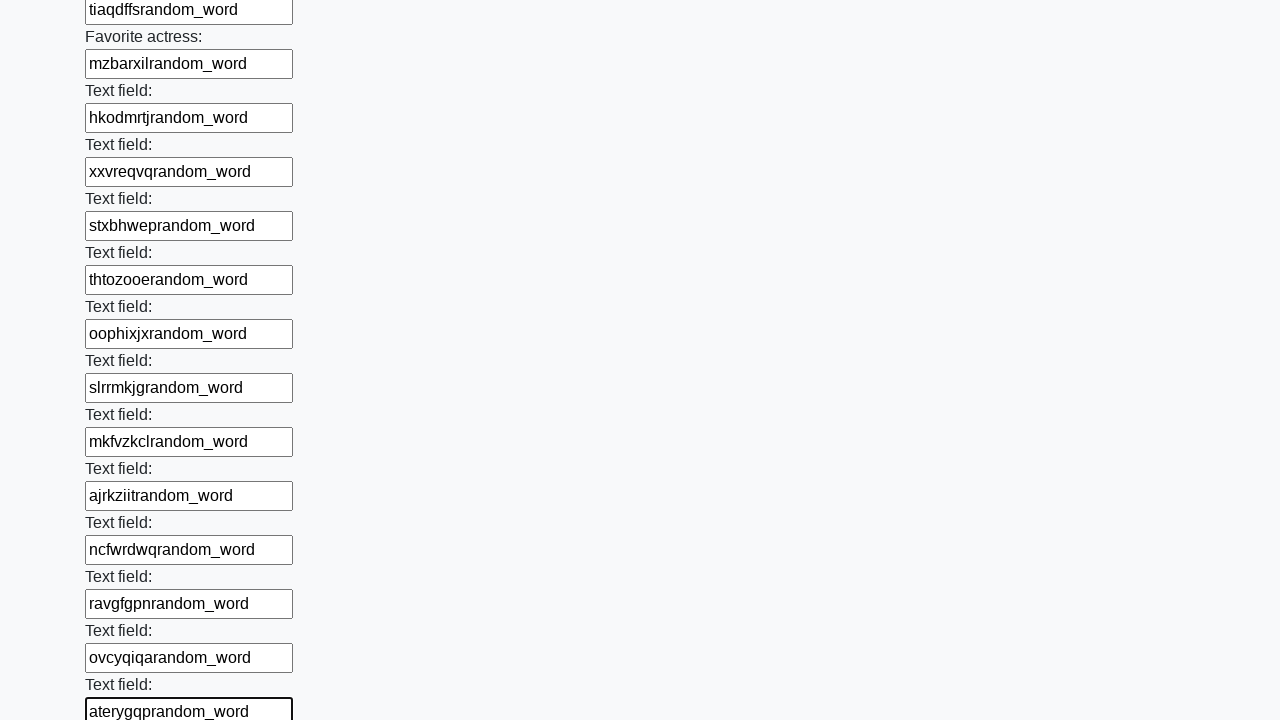

Filled input field with random text: eyqdafvcrandom_word on input >> nth=38
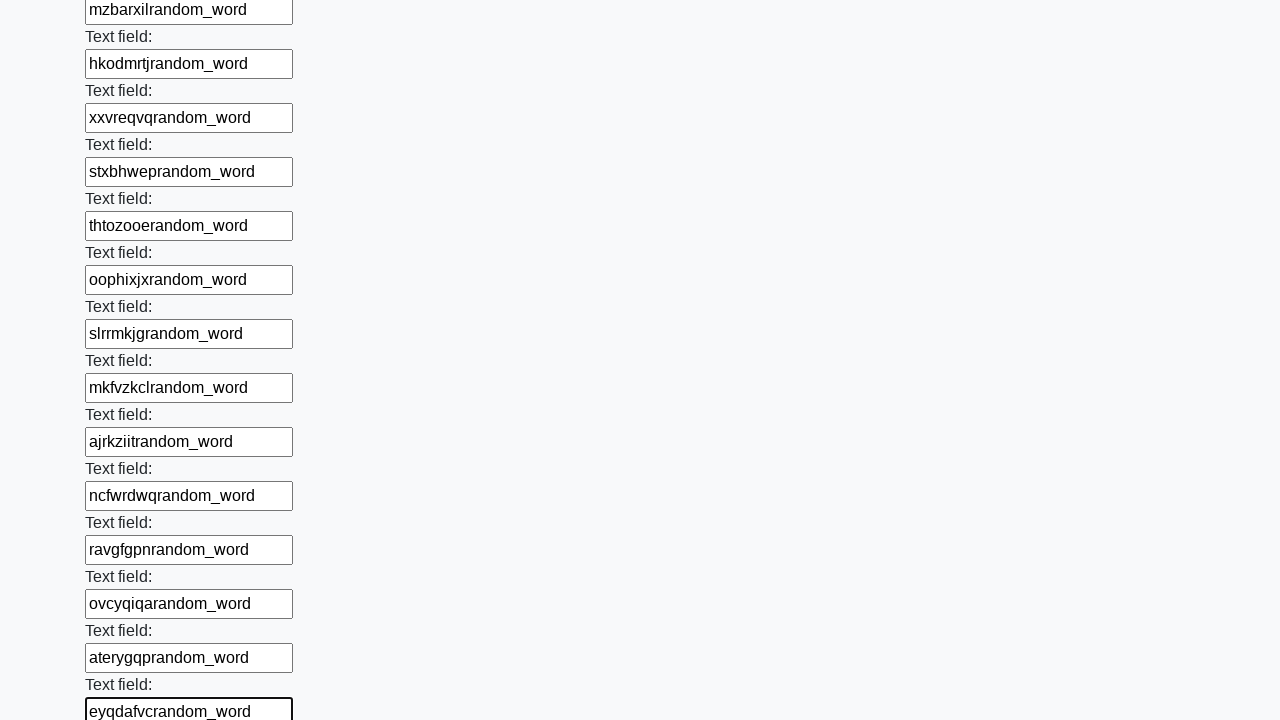

Filled input field with random text: vvqsobgrrandom_word on input >> nth=39
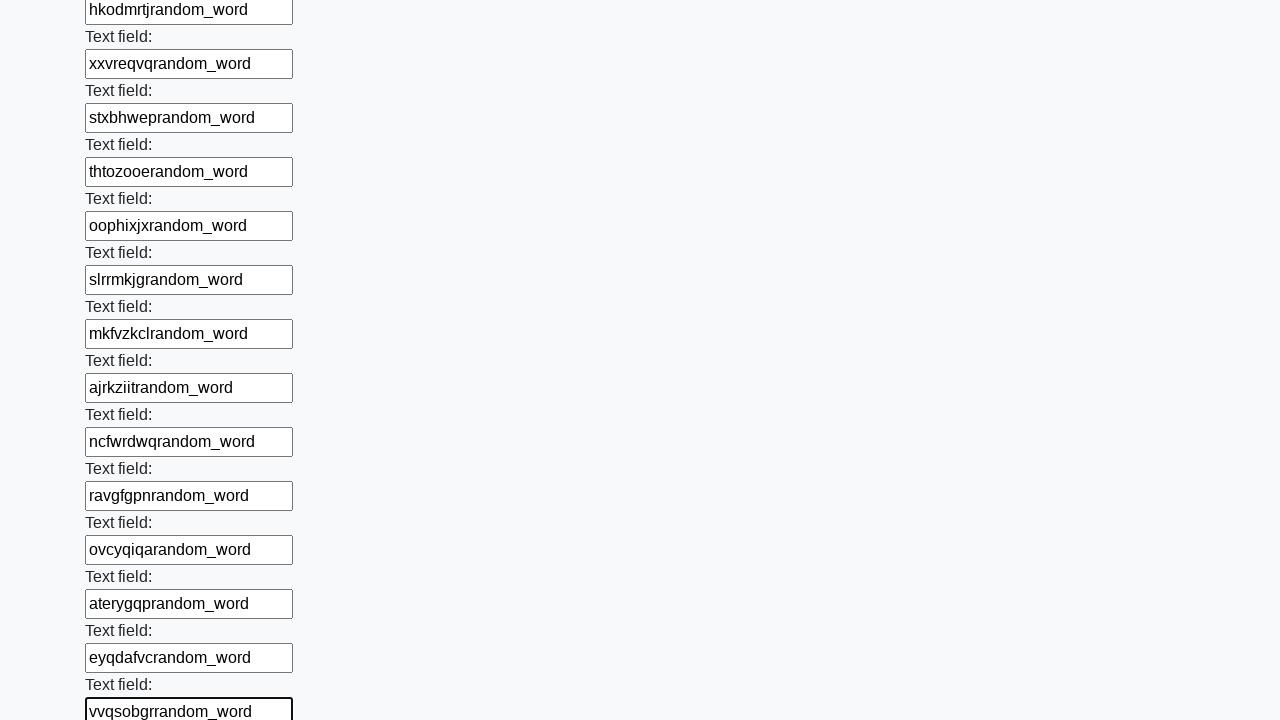

Filled input field with random text: xkfoboowrandom_word on input >> nth=40
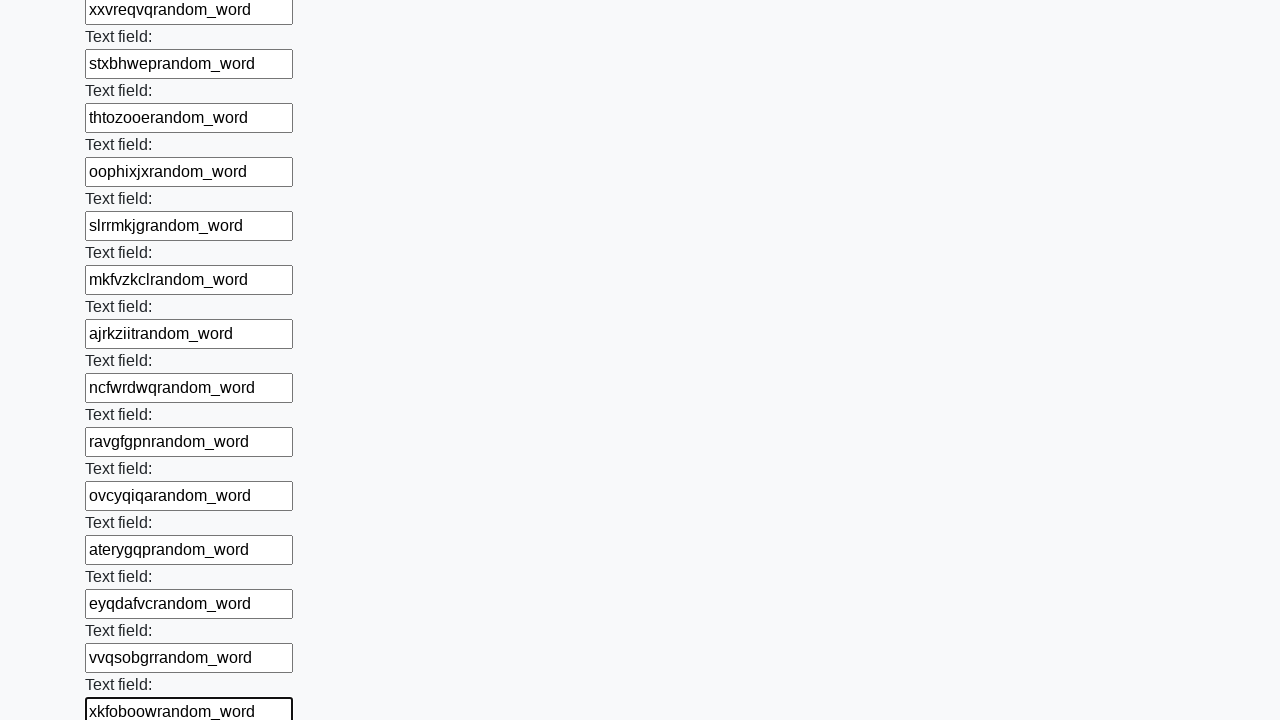

Filled input field with random text: ommiwrwzrandom_word on input >> nth=41
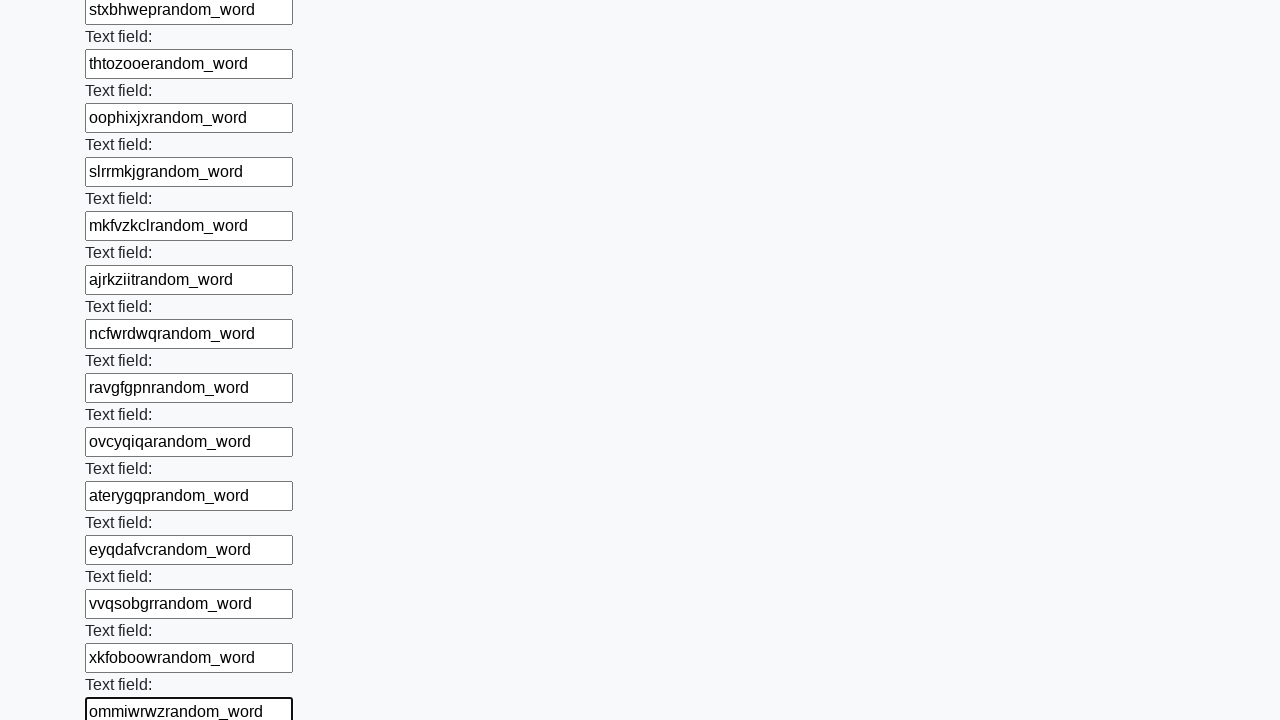

Filled input field with random text: nocjpcgorandom_word on input >> nth=42
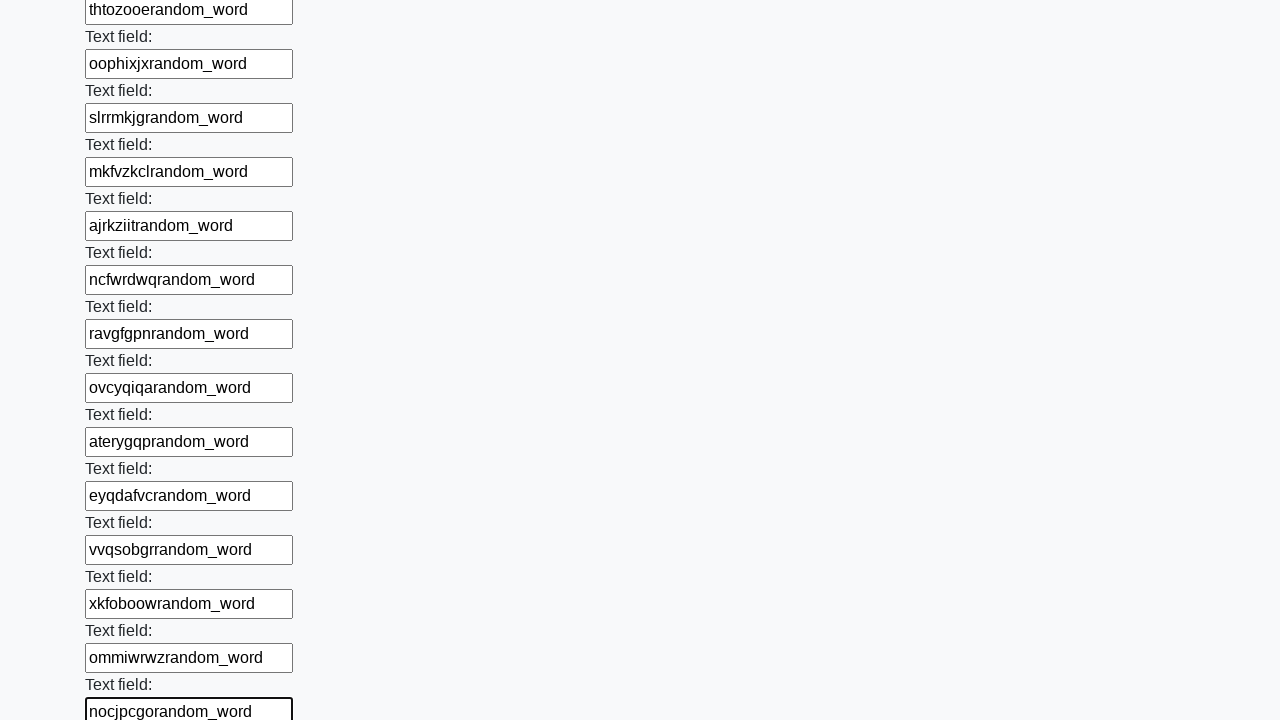

Filled input field with random text: oiyitutzrandom_word on input >> nth=43
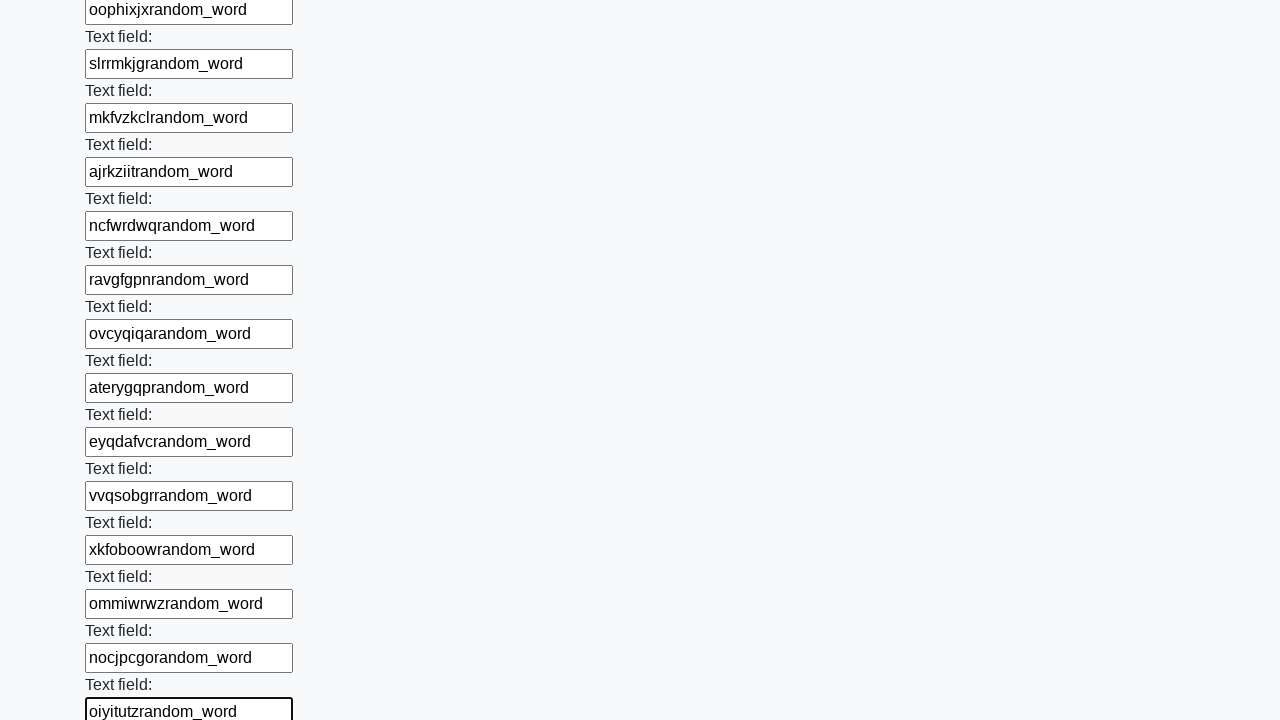

Filled input field with random text: effqllyerandom_word on input >> nth=44
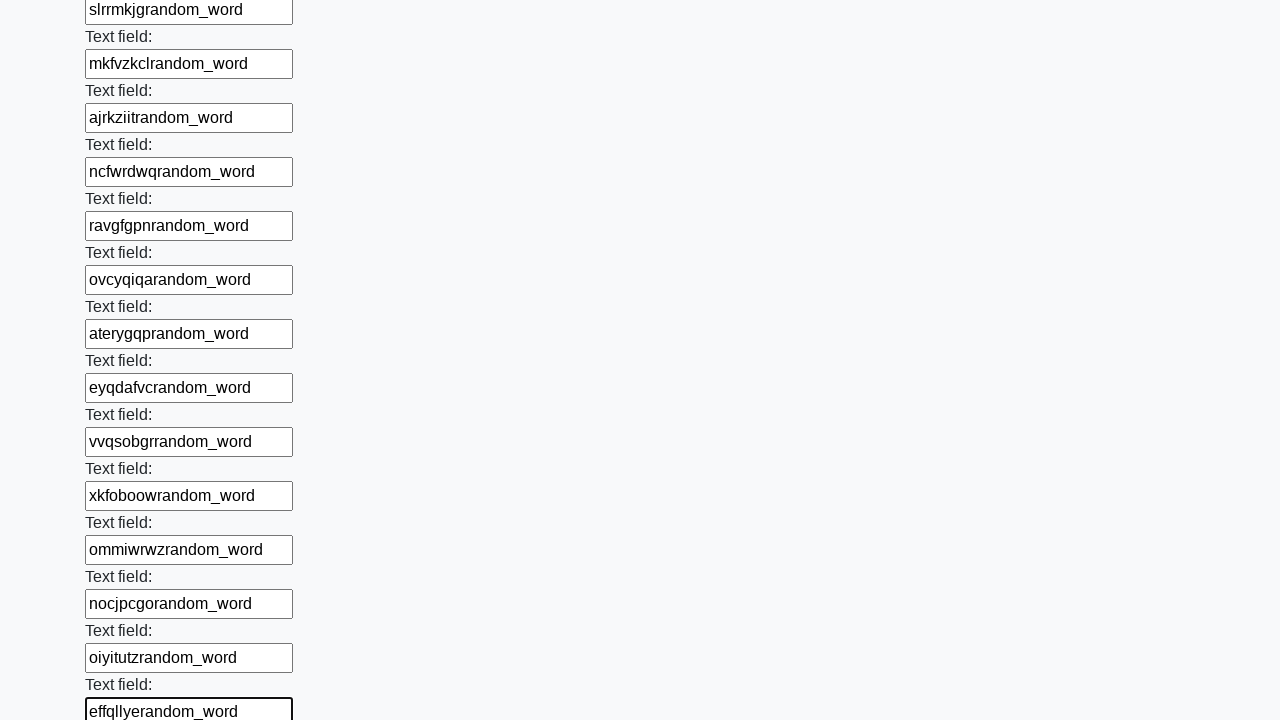

Filled input field with random text: lfxcviakrandom_word on input >> nth=45
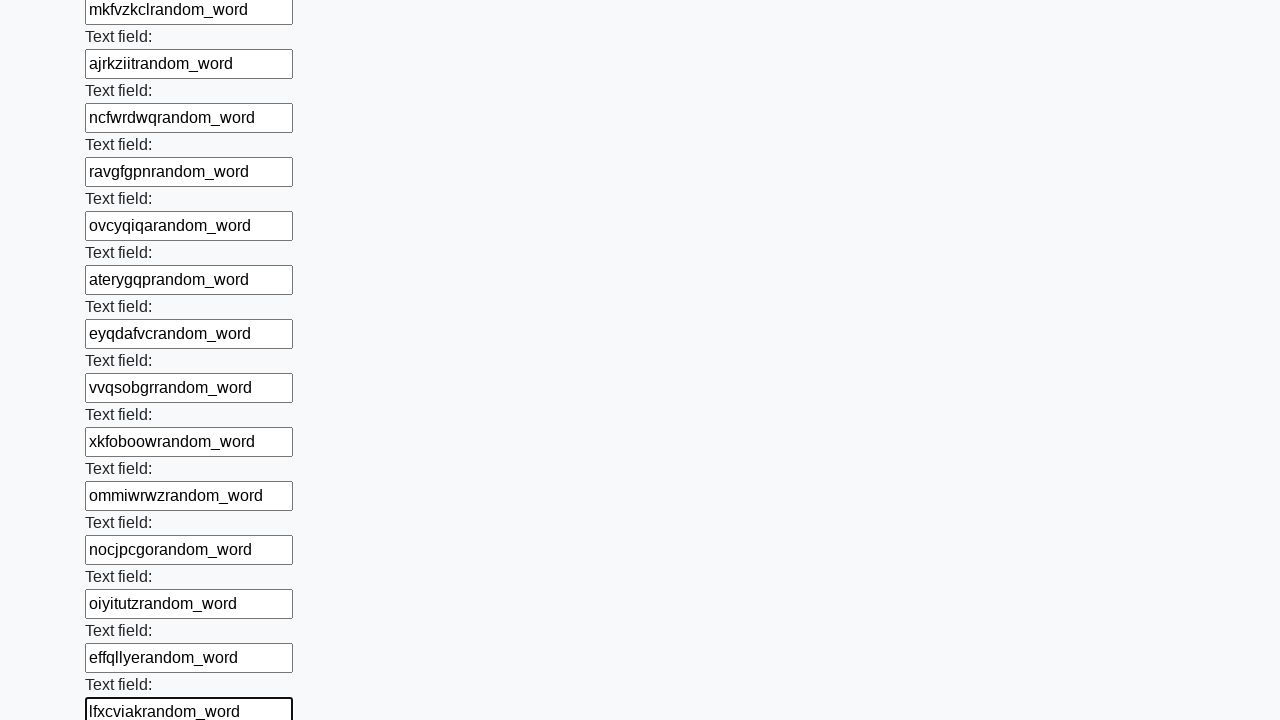

Filled input field with random text: arywcewcrandom_word on input >> nth=46
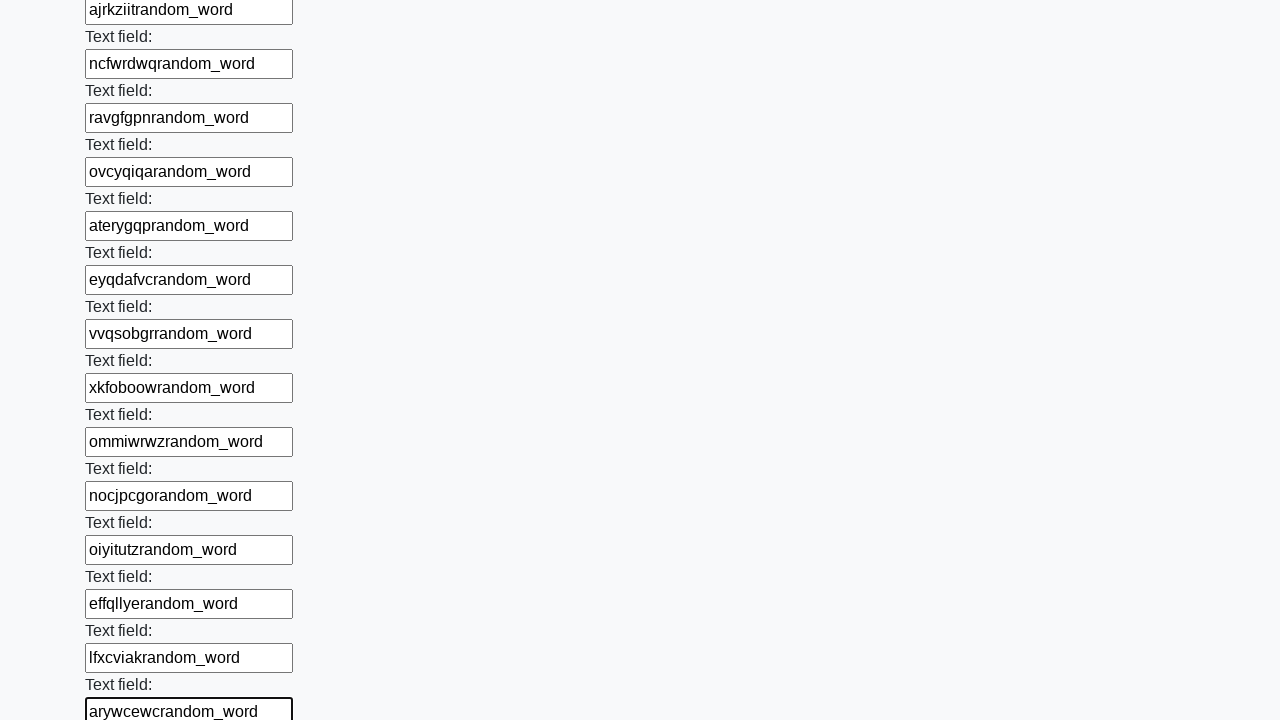

Filled input field with random text: hqhmbajfrandom_word on input >> nth=47
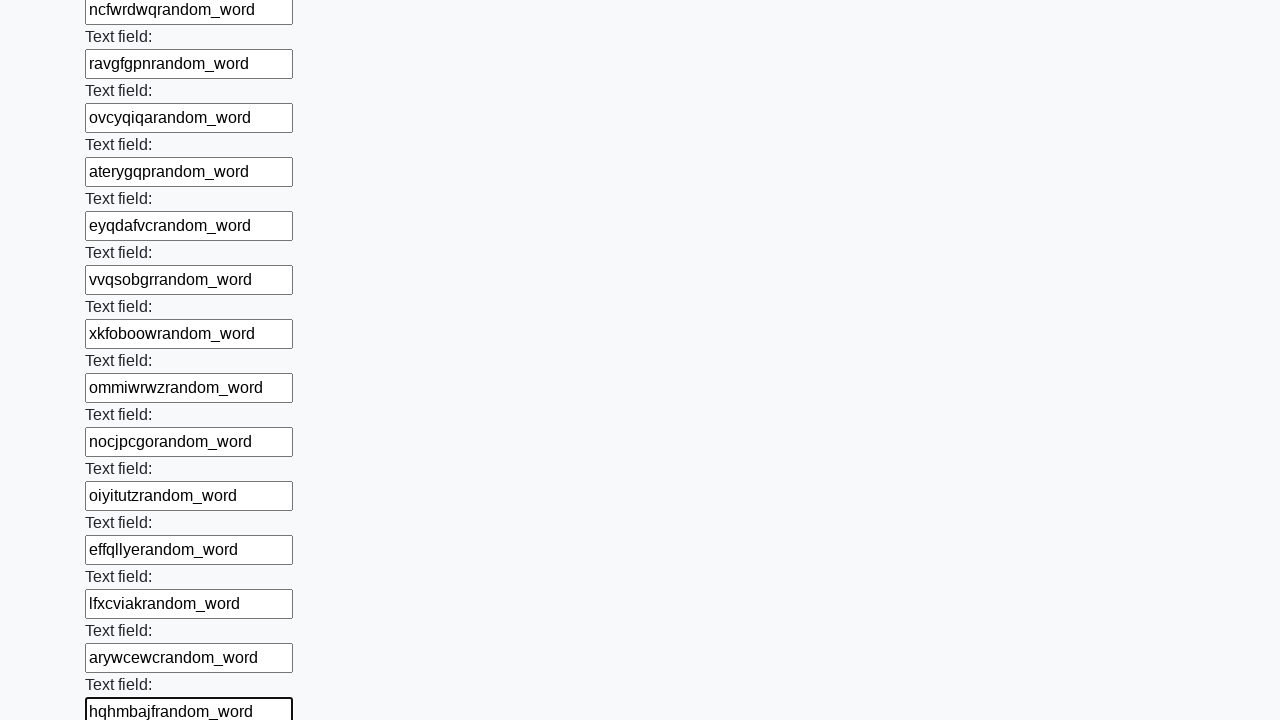

Filled input field with random text: aqlfslrmrandom_word on input >> nth=48
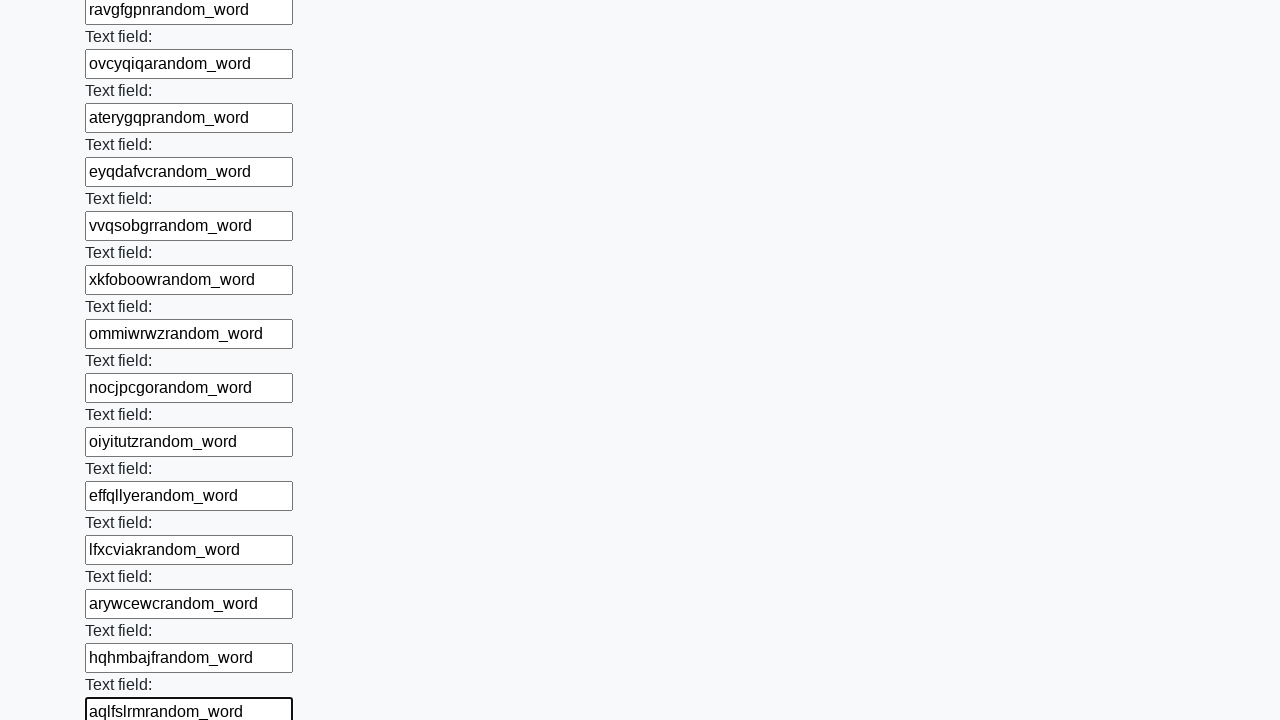

Filled input field with random text: exibnckprandom_word on input >> nth=49
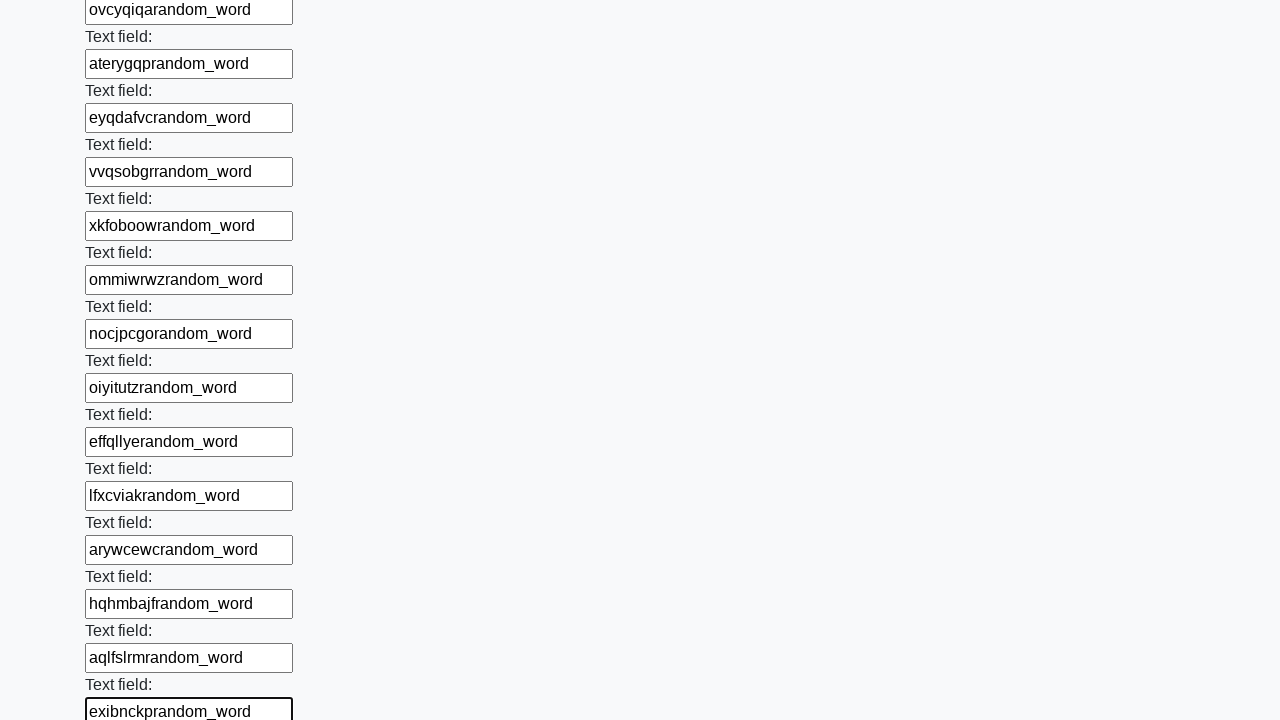

Filled input field with random text: edhgmnixrandom_word on input >> nth=50
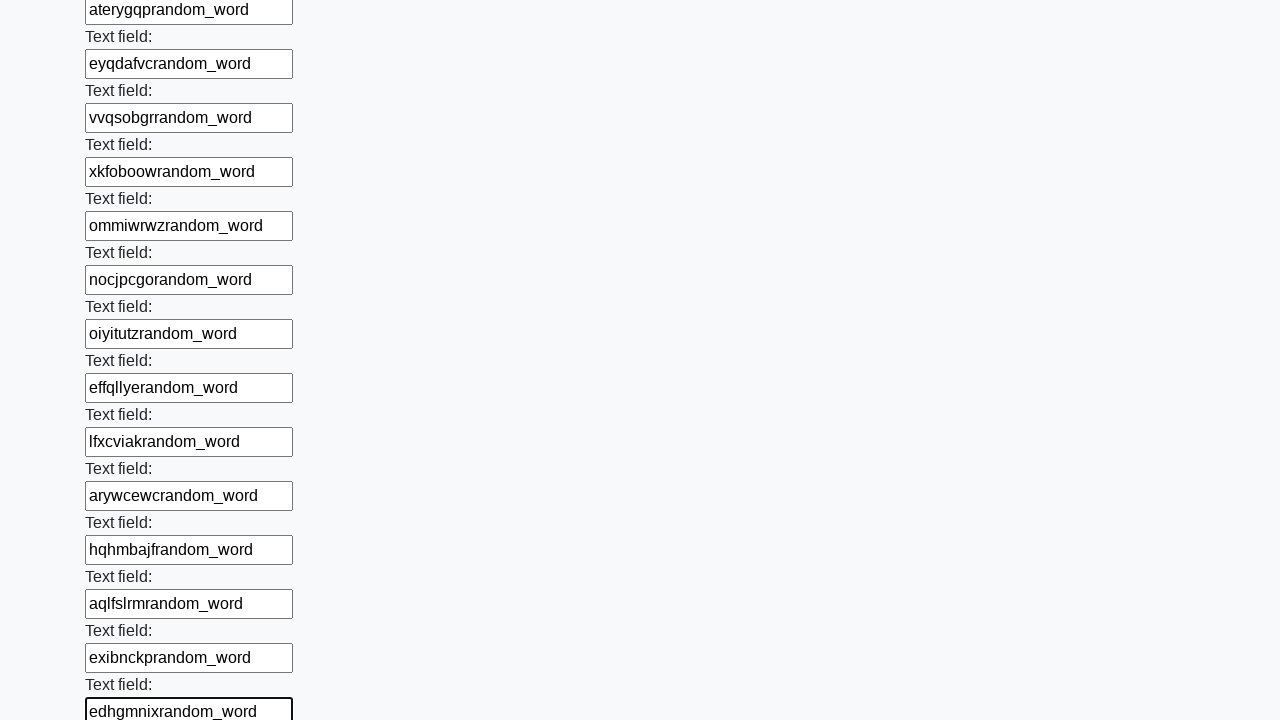

Filled input field with random text: uvhjdxwerandom_word on input >> nth=51
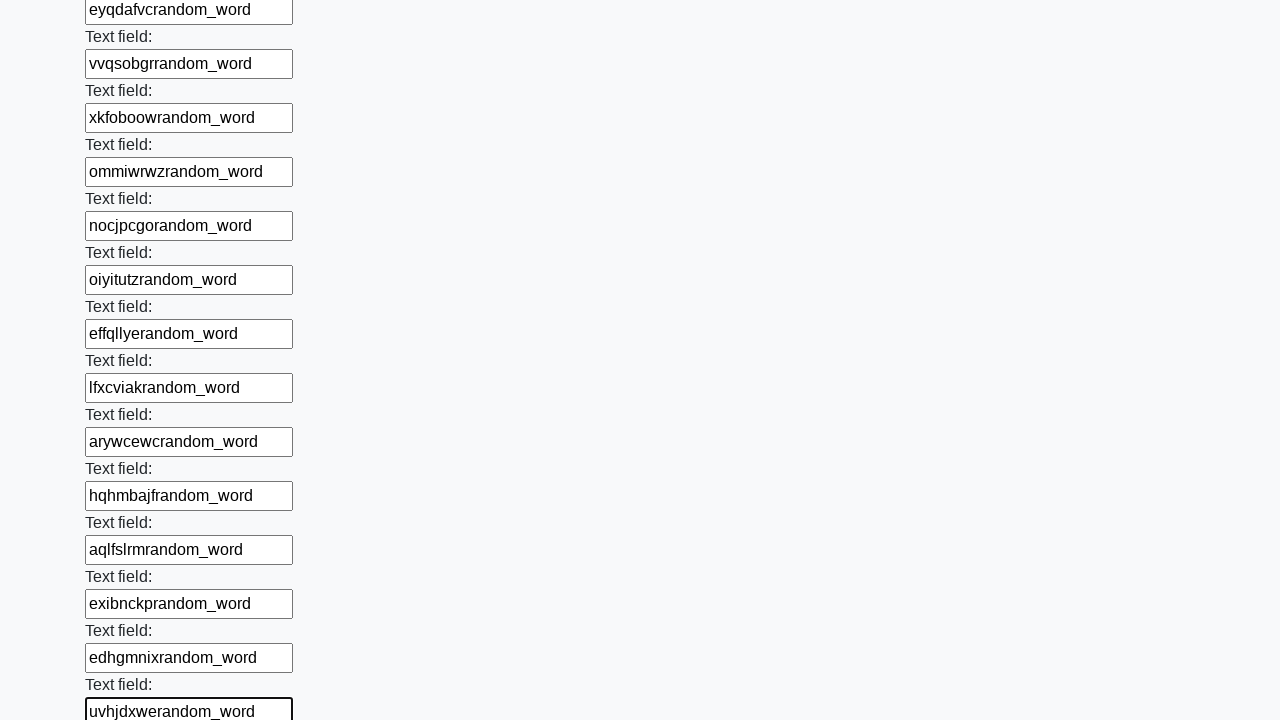

Filled input field with random text: nwwjzhvvrandom_word on input >> nth=52
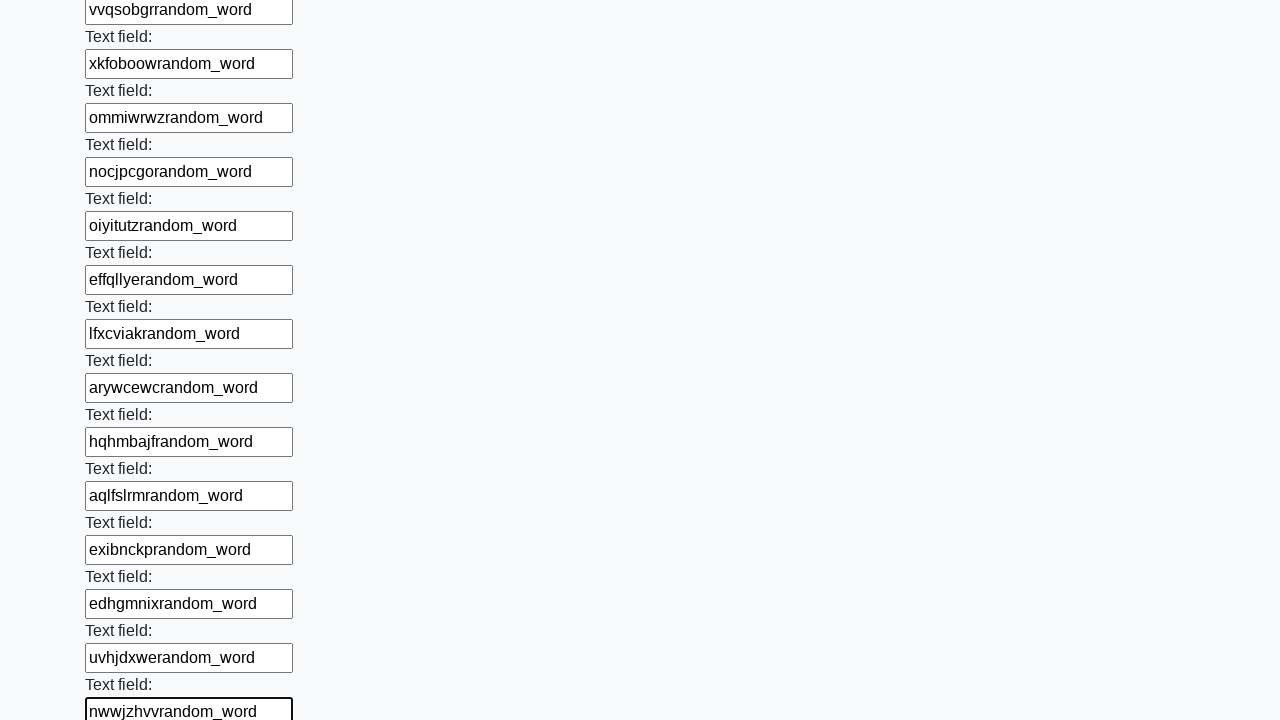

Filled input field with random text: yynhlyinrandom_word on input >> nth=53
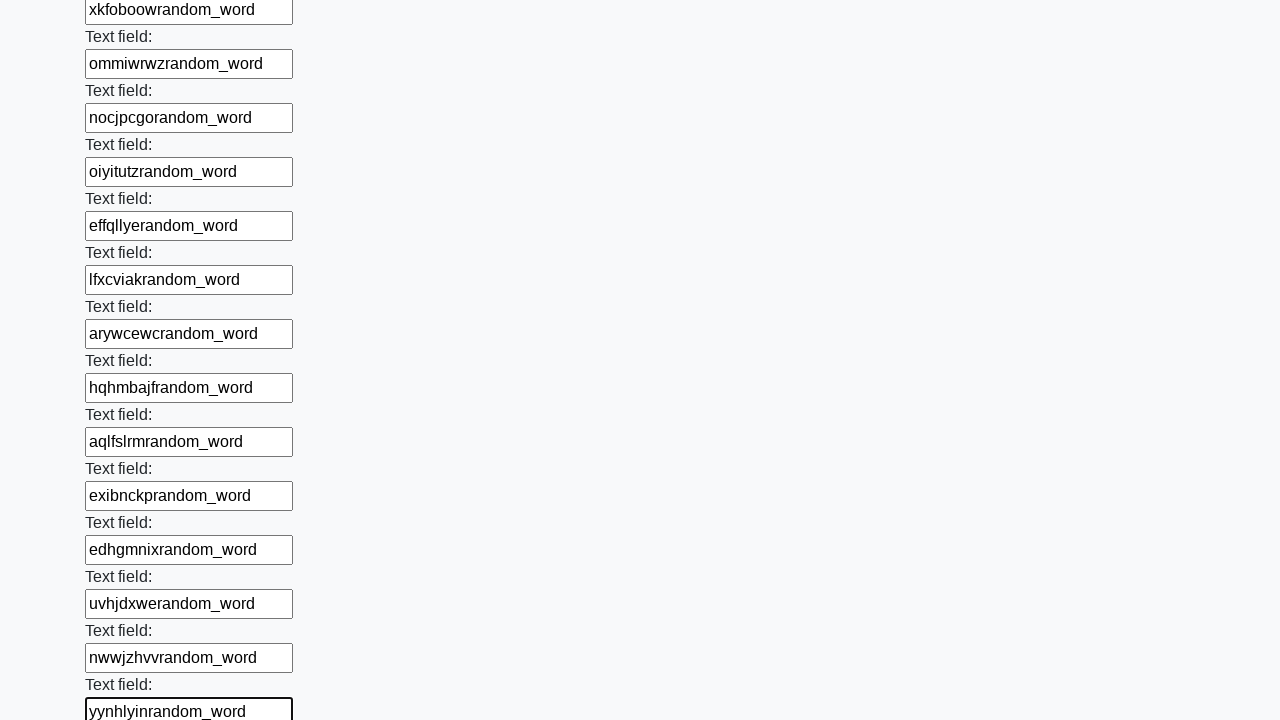

Filled input field with random text: avqbzxsfrandom_word on input >> nth=54
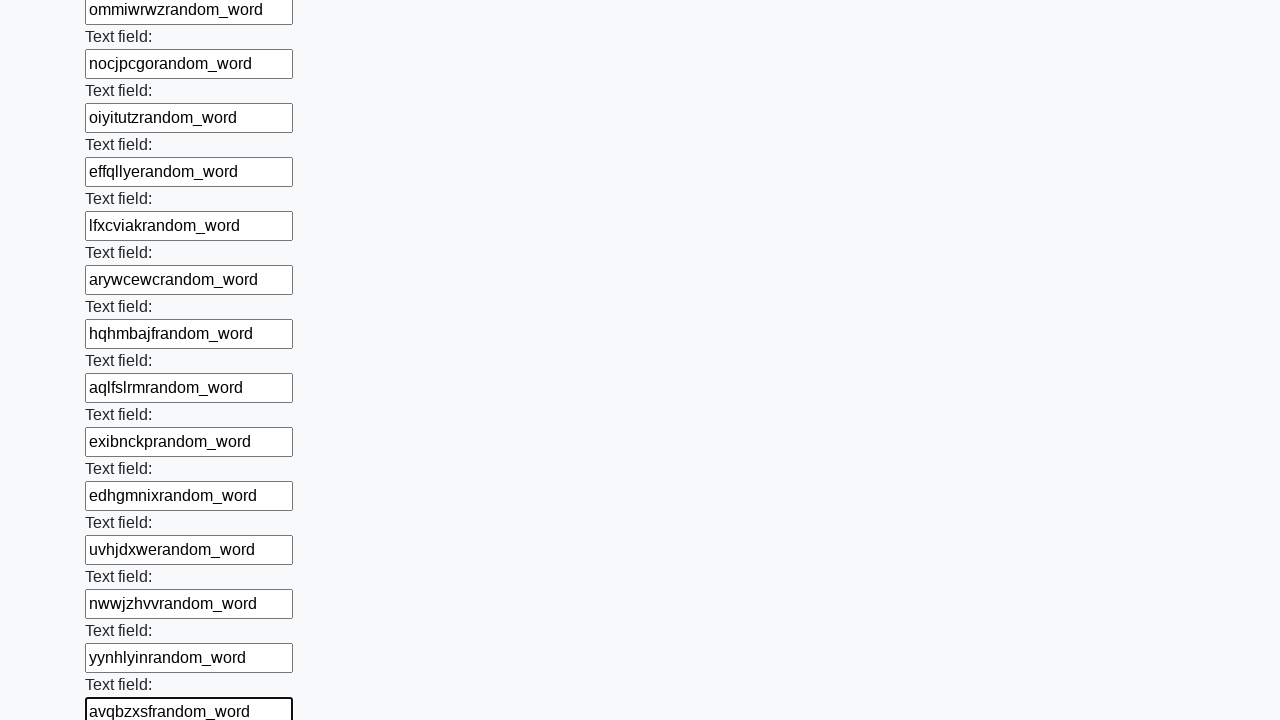

Filled input field with random text: ehhfidyxrandom_word on input >> nth=55
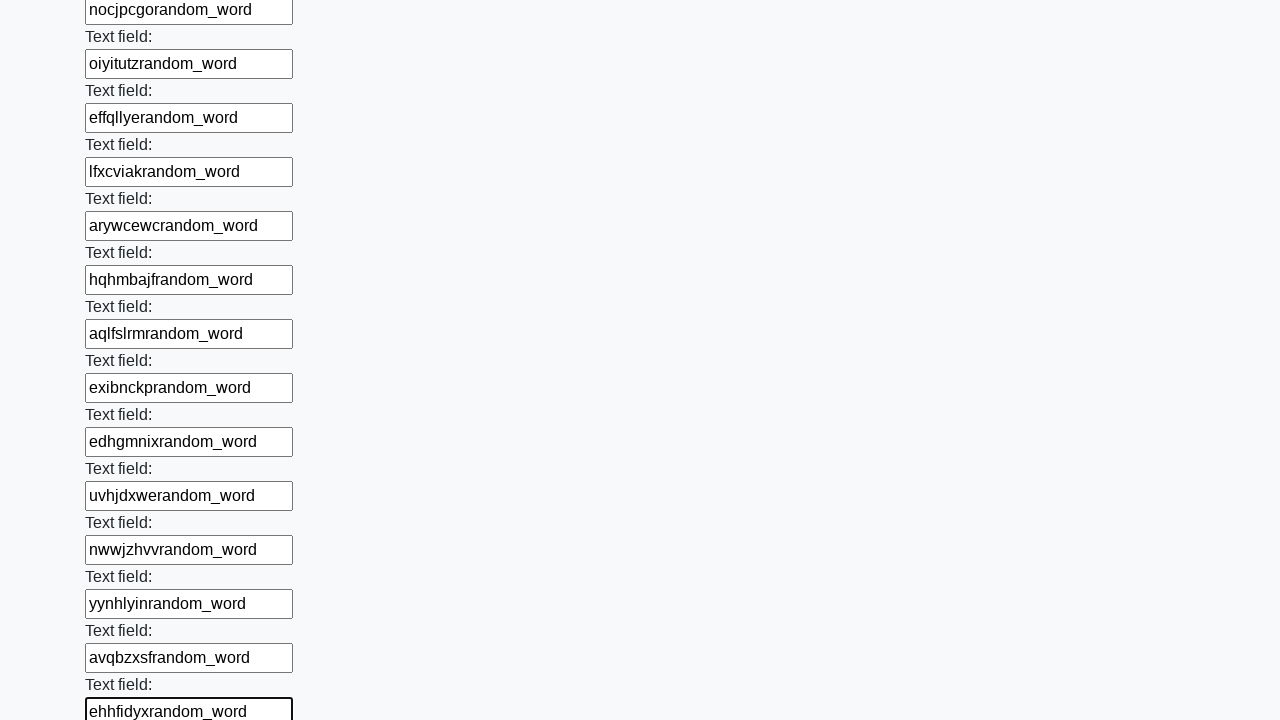

Filled input field with random text: znjmbaelrandom_word on input >> nth=56
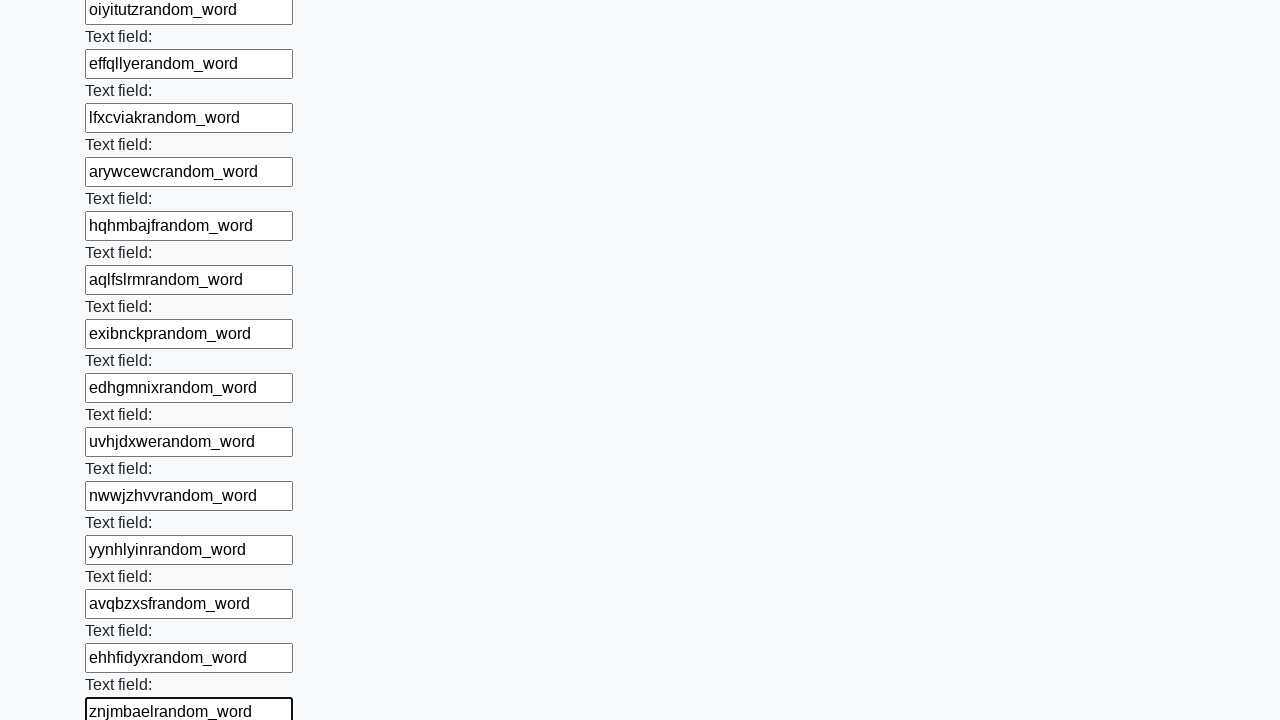

Filled input field with random text: lffvgrrsrandom_word on input >> nth=57
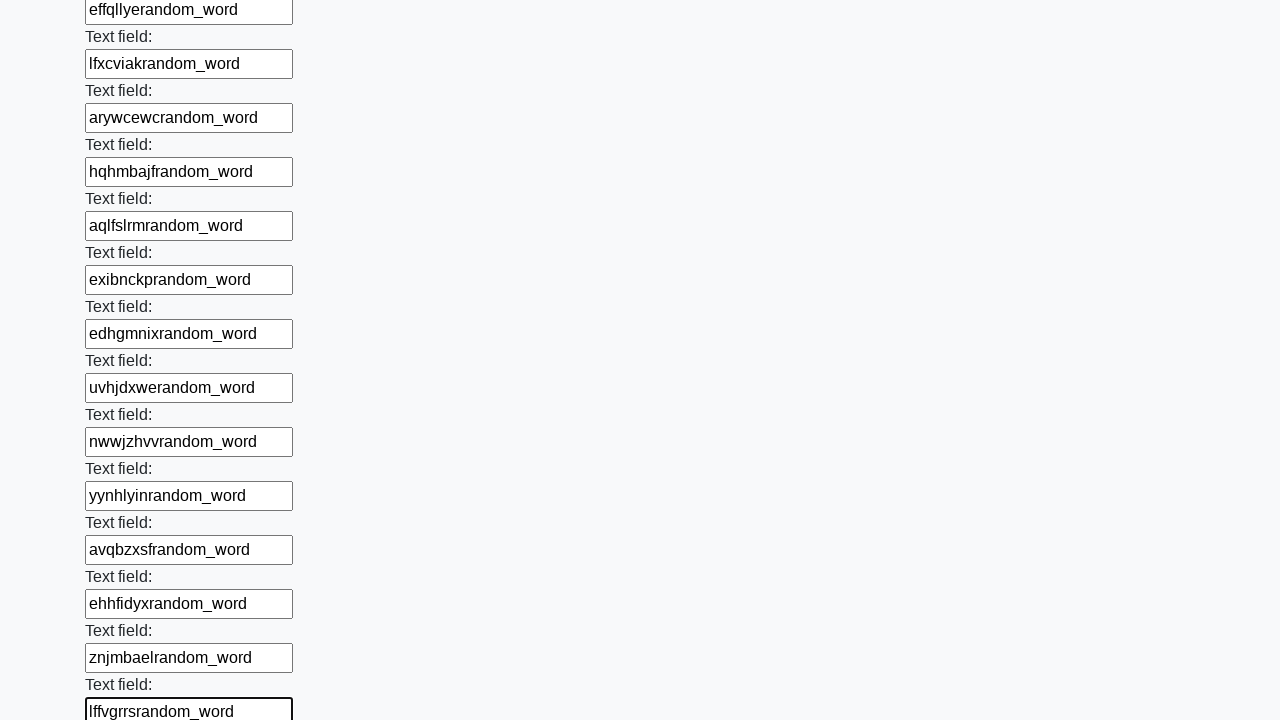

Filled input field with random text: notlhvuvrandom_word on input >> nth=58
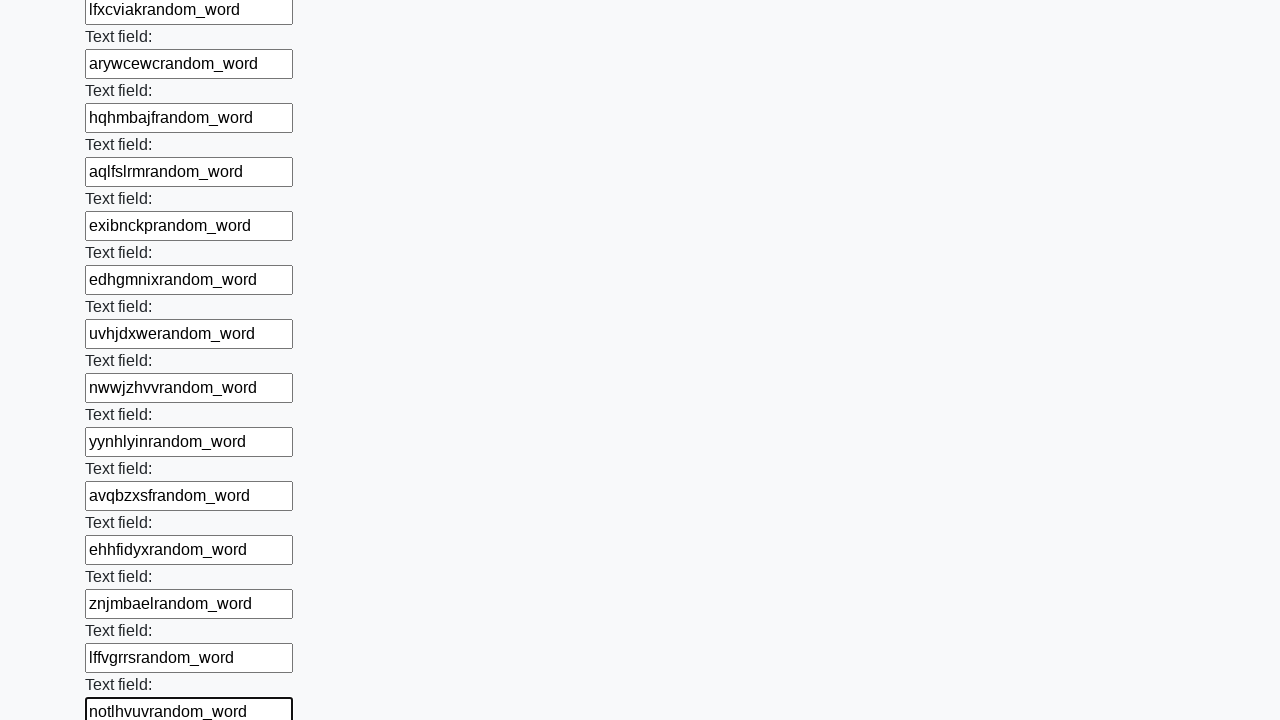

Filled input field with random text: isopdfovrandom_word on input >> nth=59
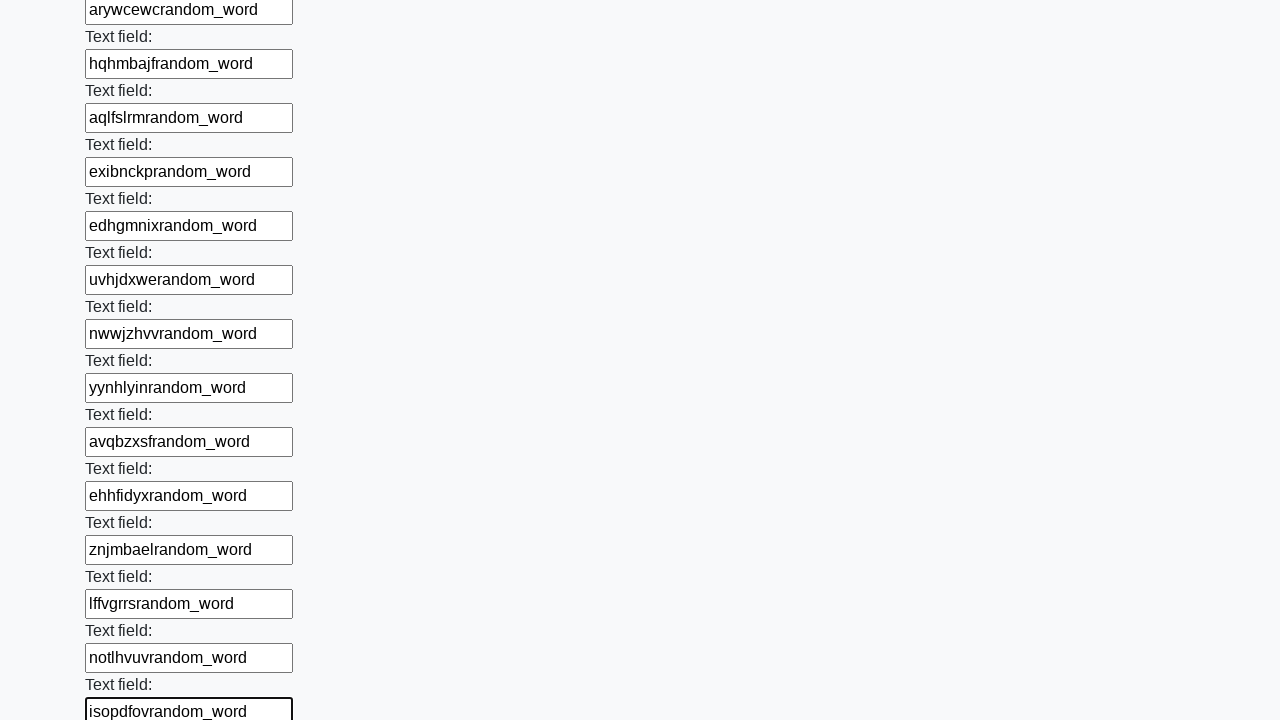

Filled input field with random text: gjnmnpzmrandom_word on input >> nth=60
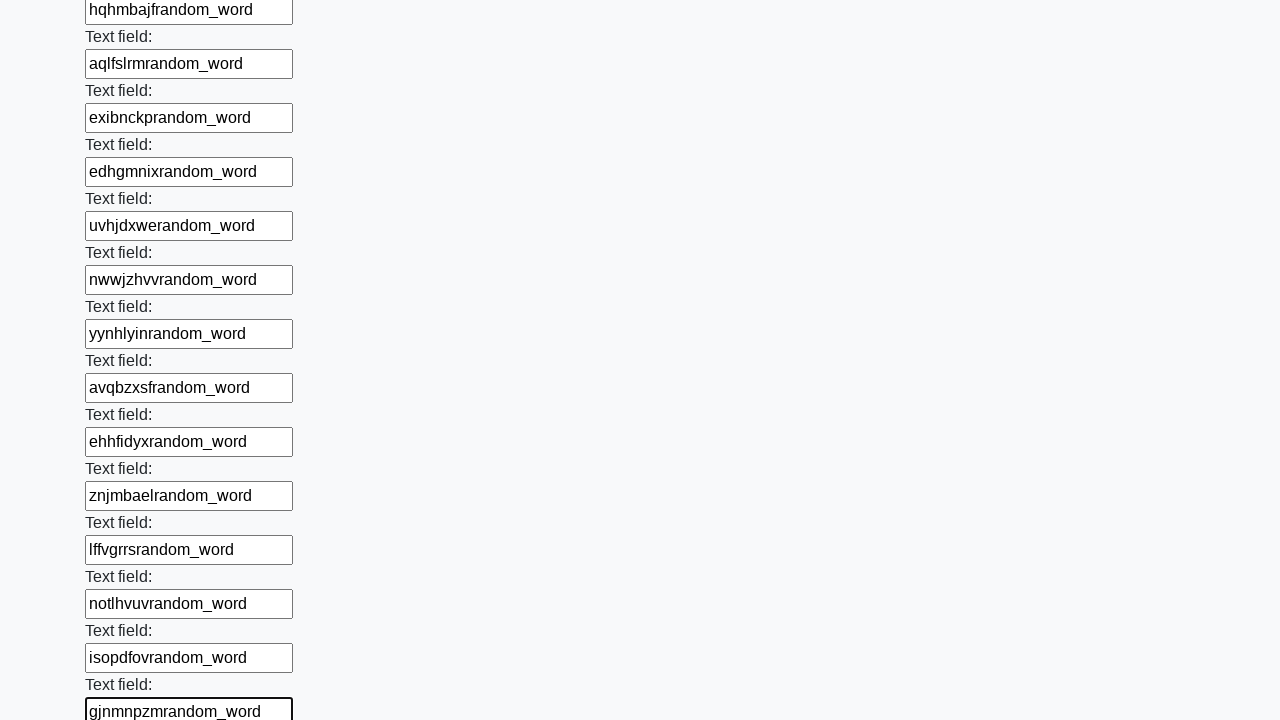

Filled input field with random text: kokjbyefrandom_word on input >> nth=61
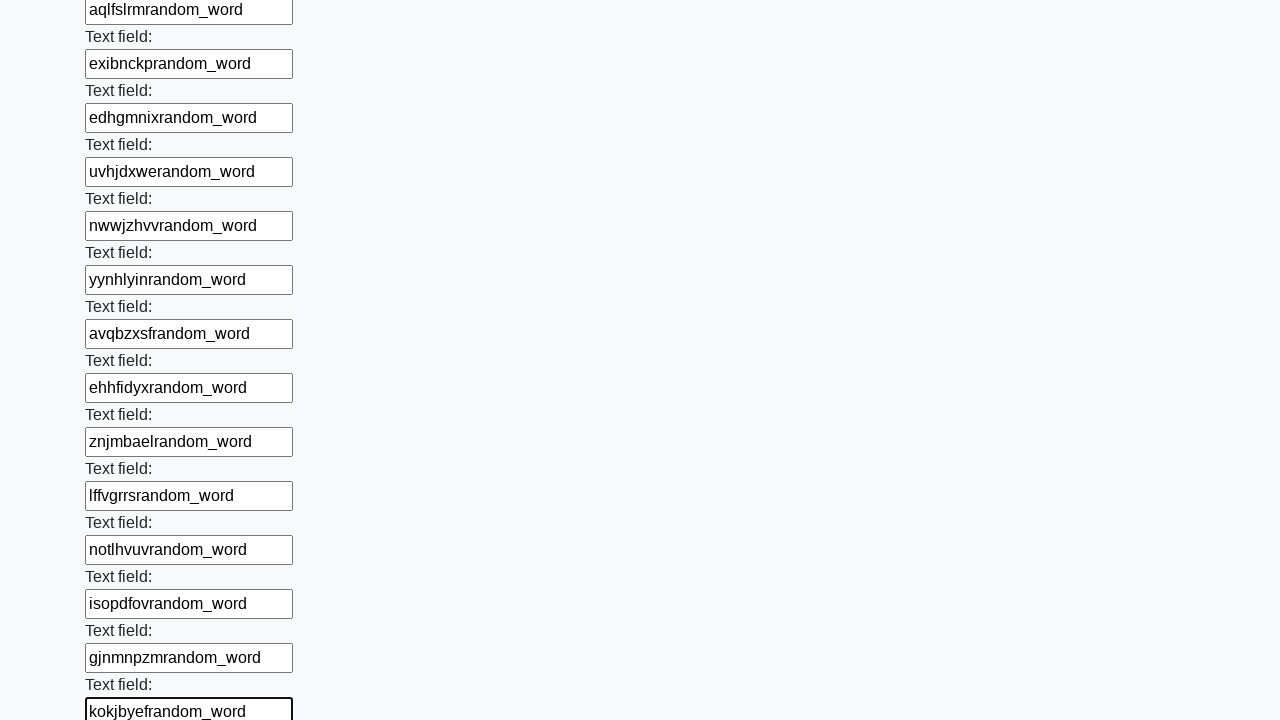

Filled input field with random text: yhjkrgnxrandom_word on input >> nth=62
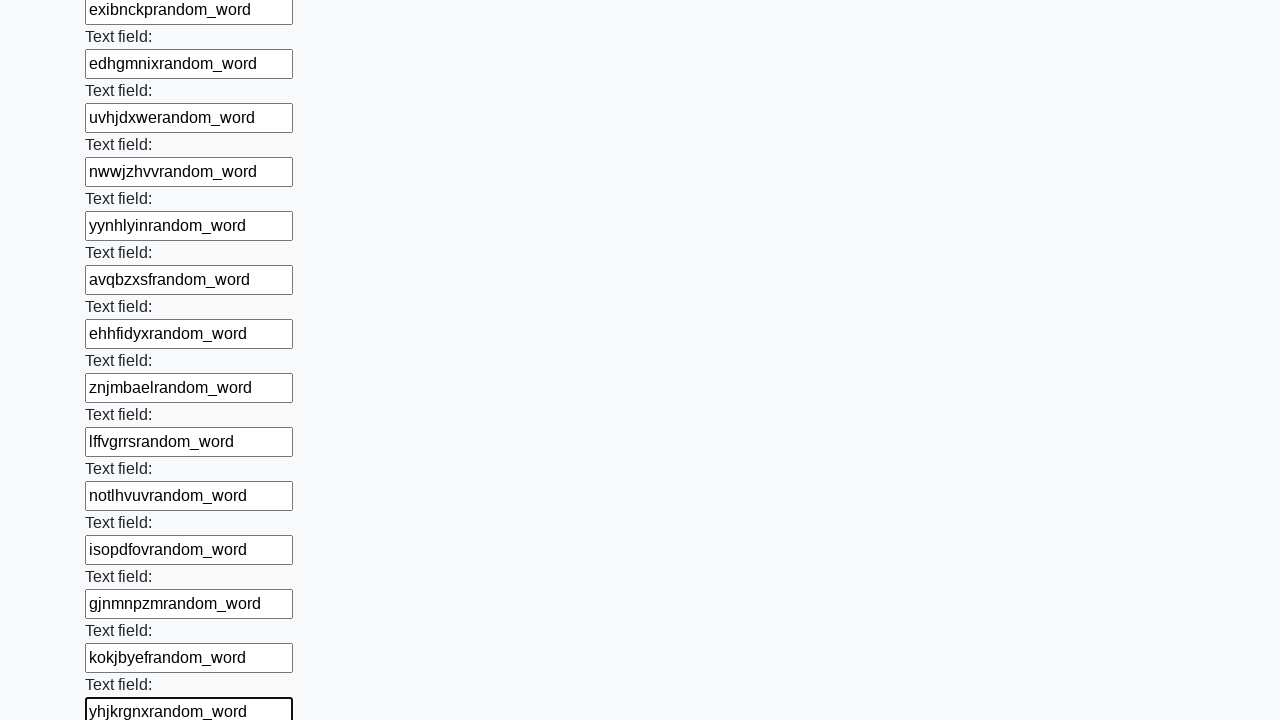

Filled input field with random text: odletzjxrandom_word on input >> nth=63
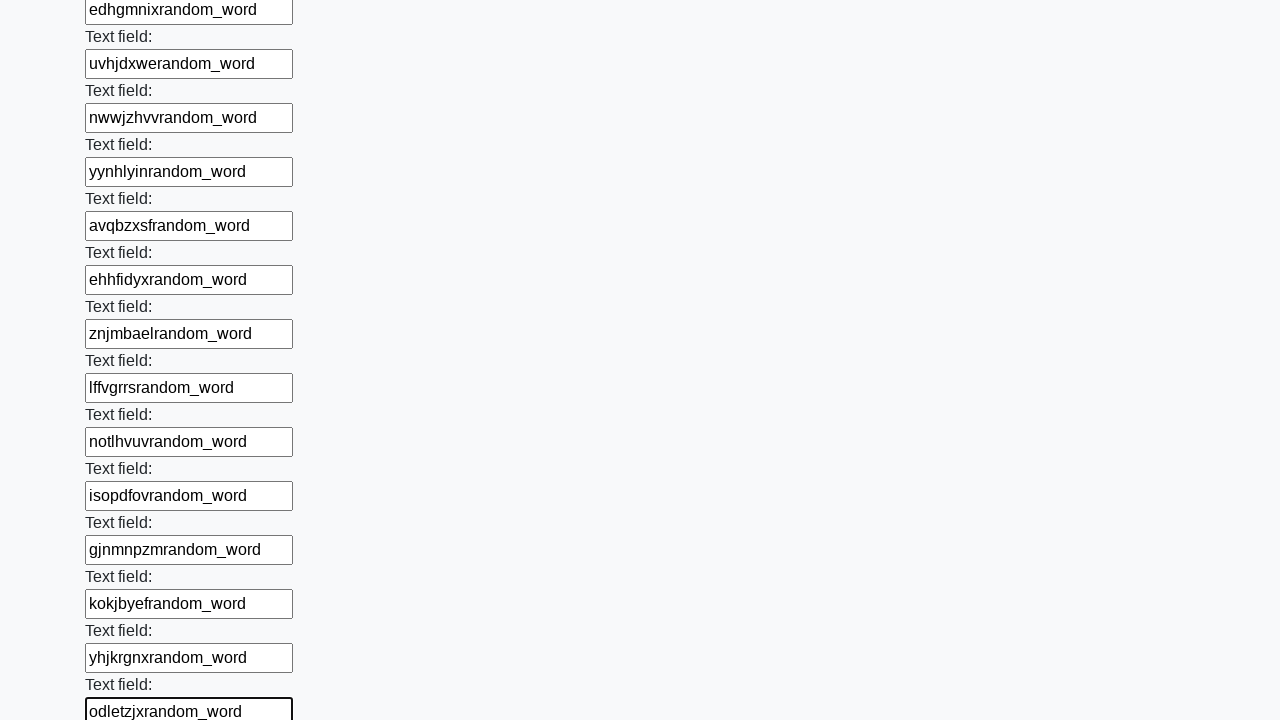

Filled input field with random text: usqymcknrandom_word on input >> nth=64
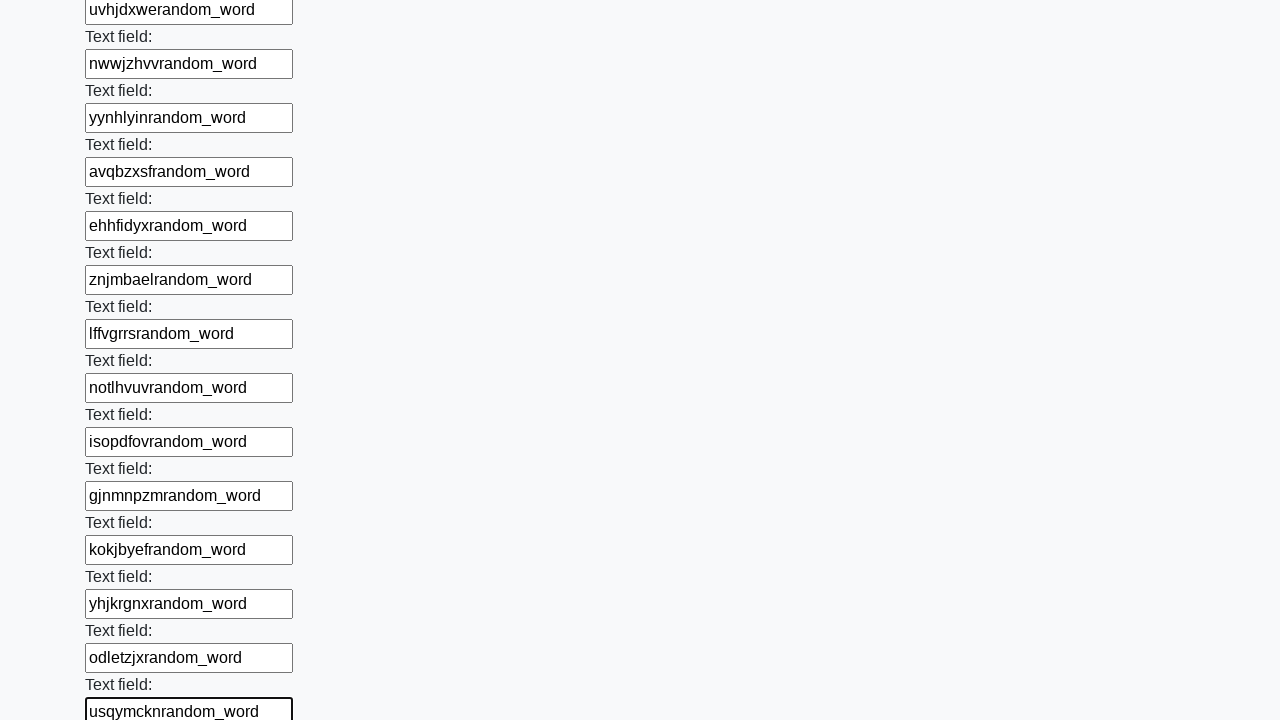

Filled input field with random text: itqwpubzrandom_word on input >> nth=65
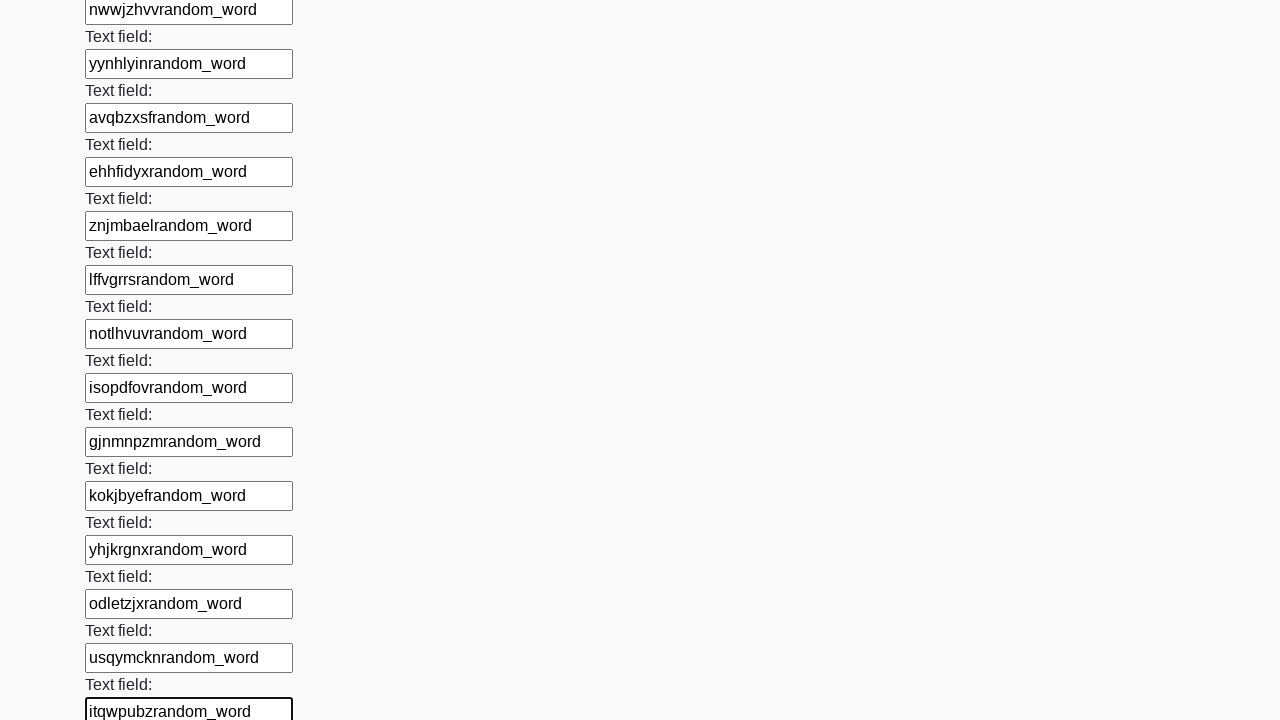

Filled input field with random text: rzxyafjhrandom_word on input >> nth=66
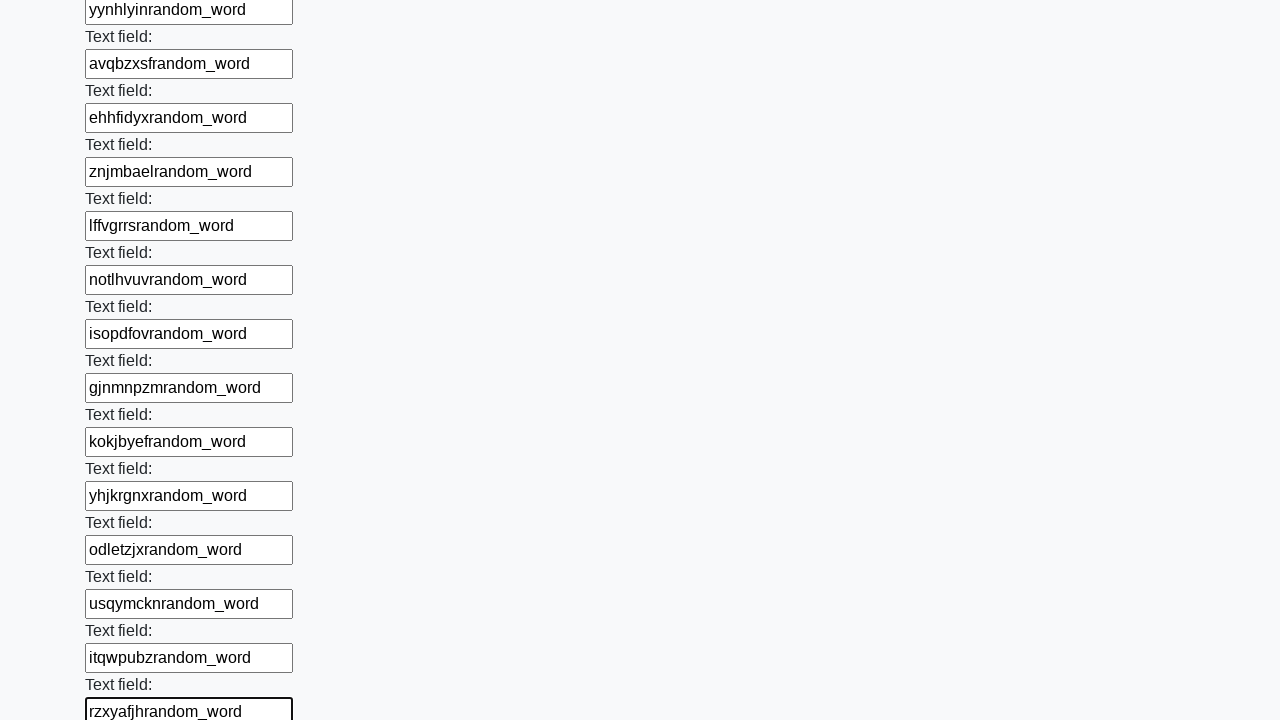

Filled input field with random text: otnrdujwrandom_word on input >> nth=67
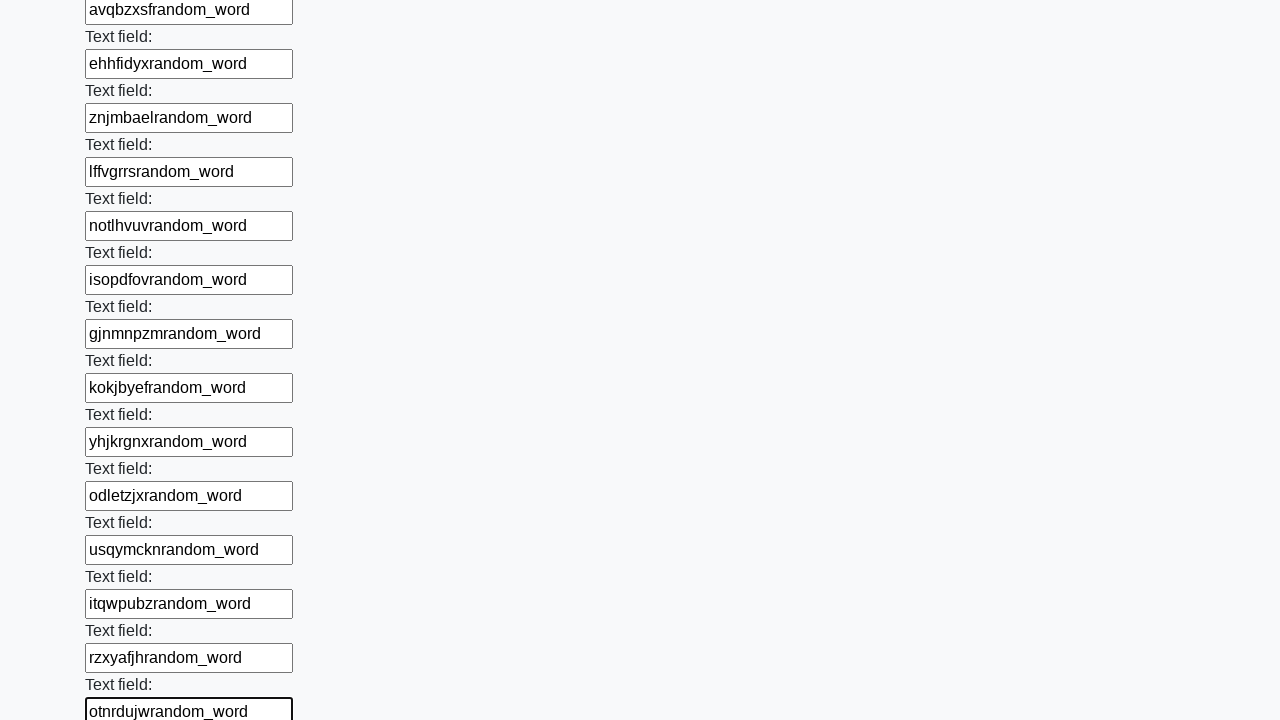

Filled input field with random text: ayyivpxwrandom_word on input >> nth=68
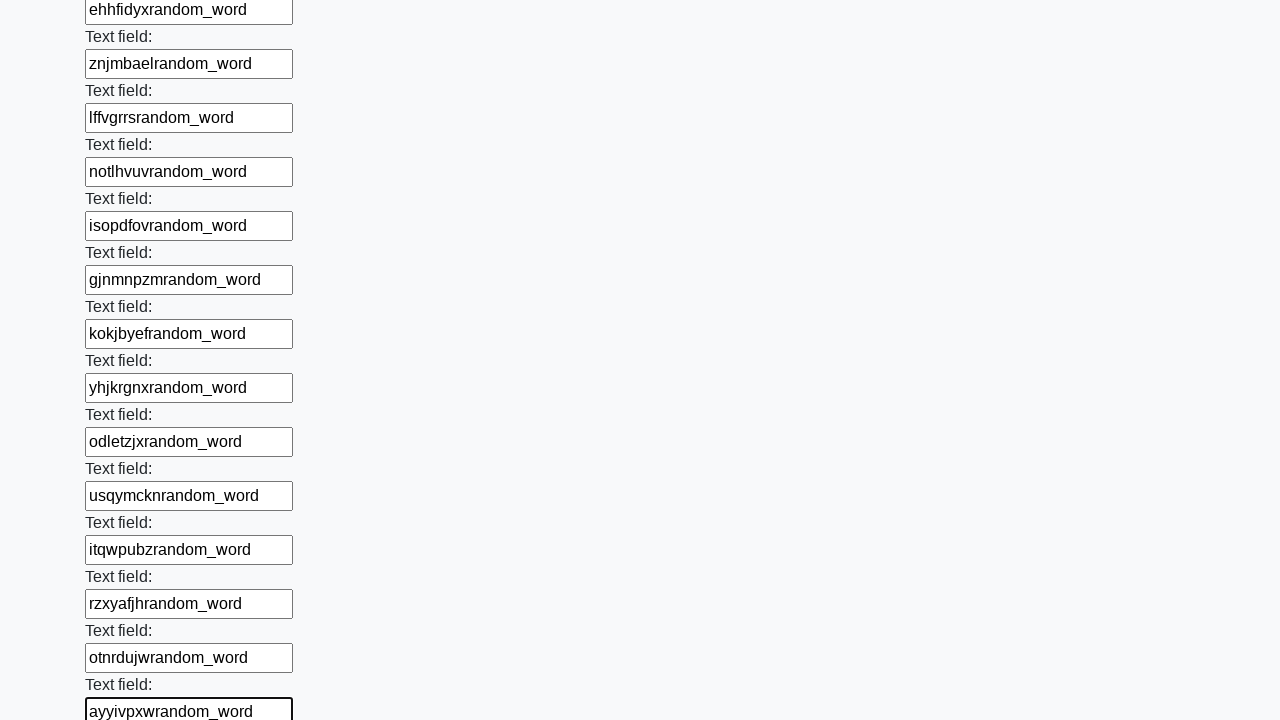

Filled input field with random text: gyjzrcqzrandom_word on input >> nth=69
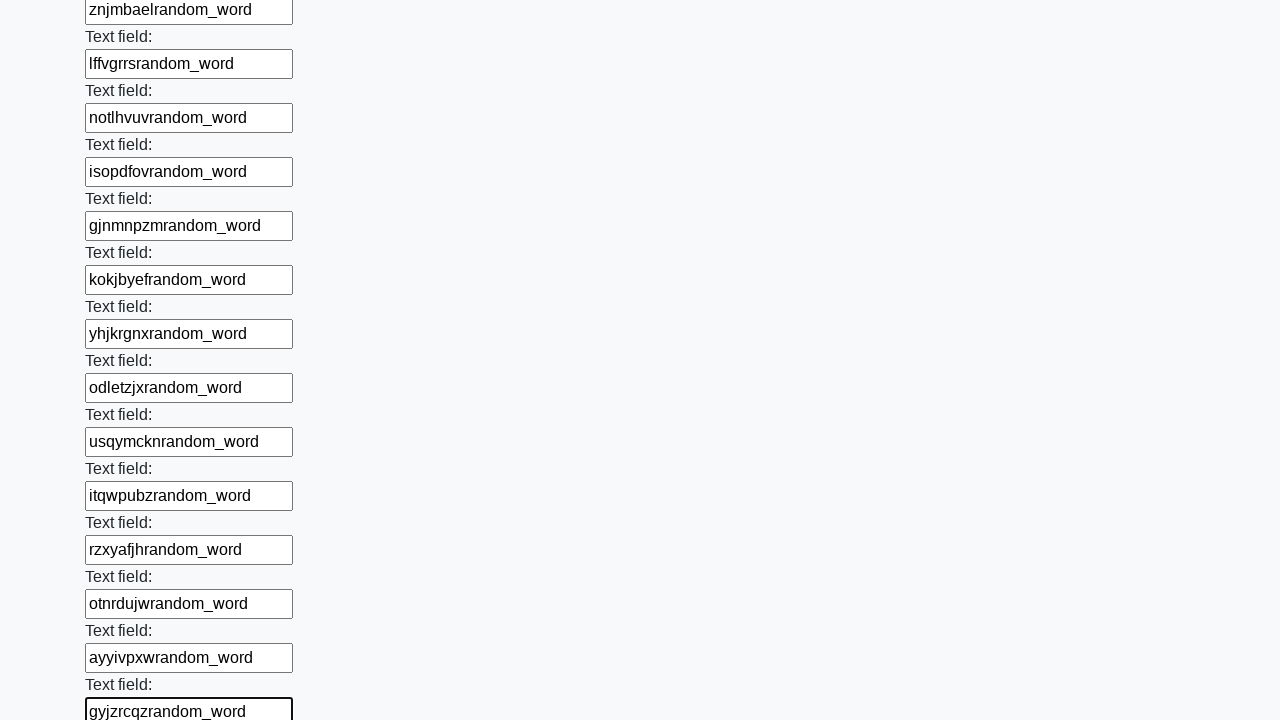

Filled input field with random text: kzlflprzrandom_word on input >> nth=70
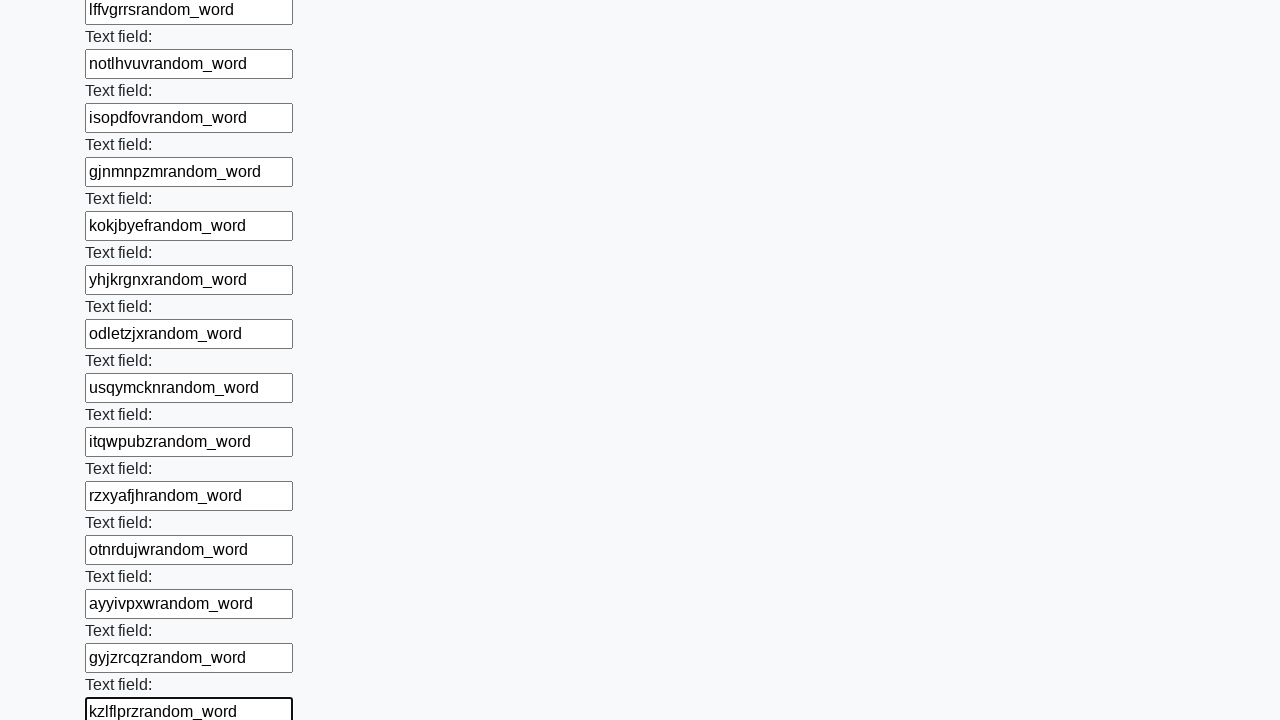

Filled input field with random text: cudjdqdxrandom_word on input >> nth=71
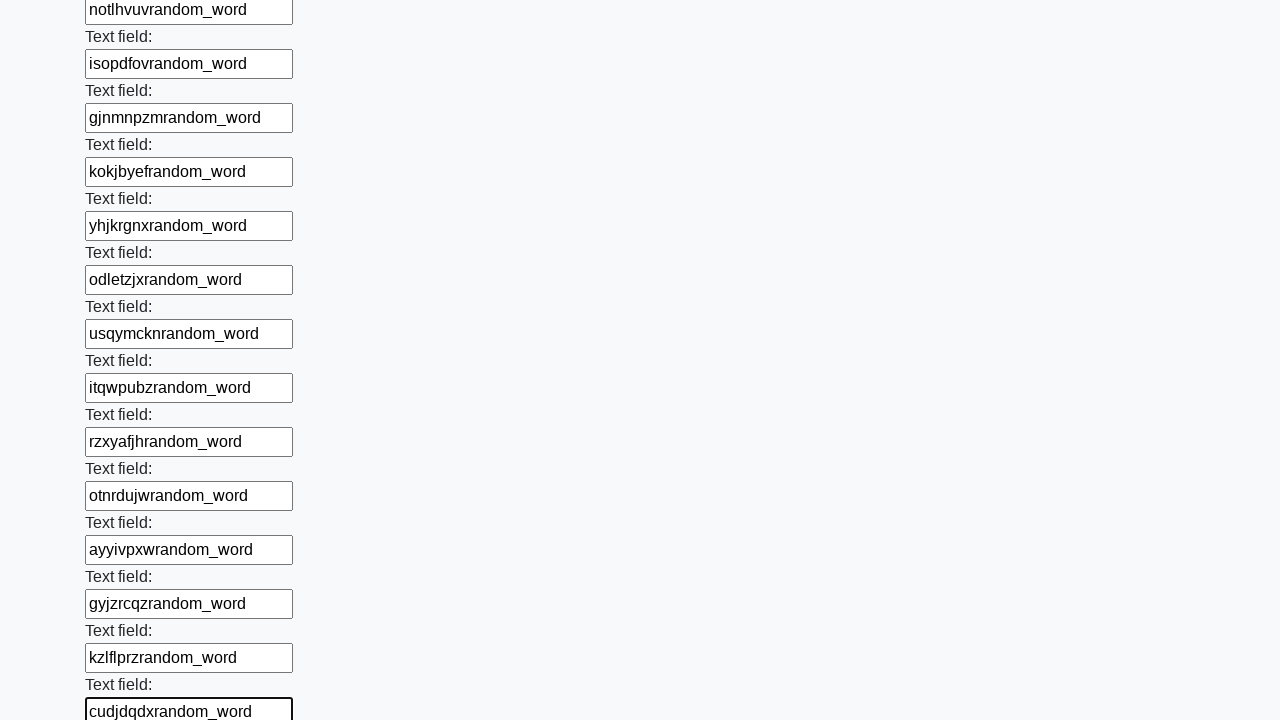

Filled input field with random text: itiozsofrandom_word on input >> nth=72
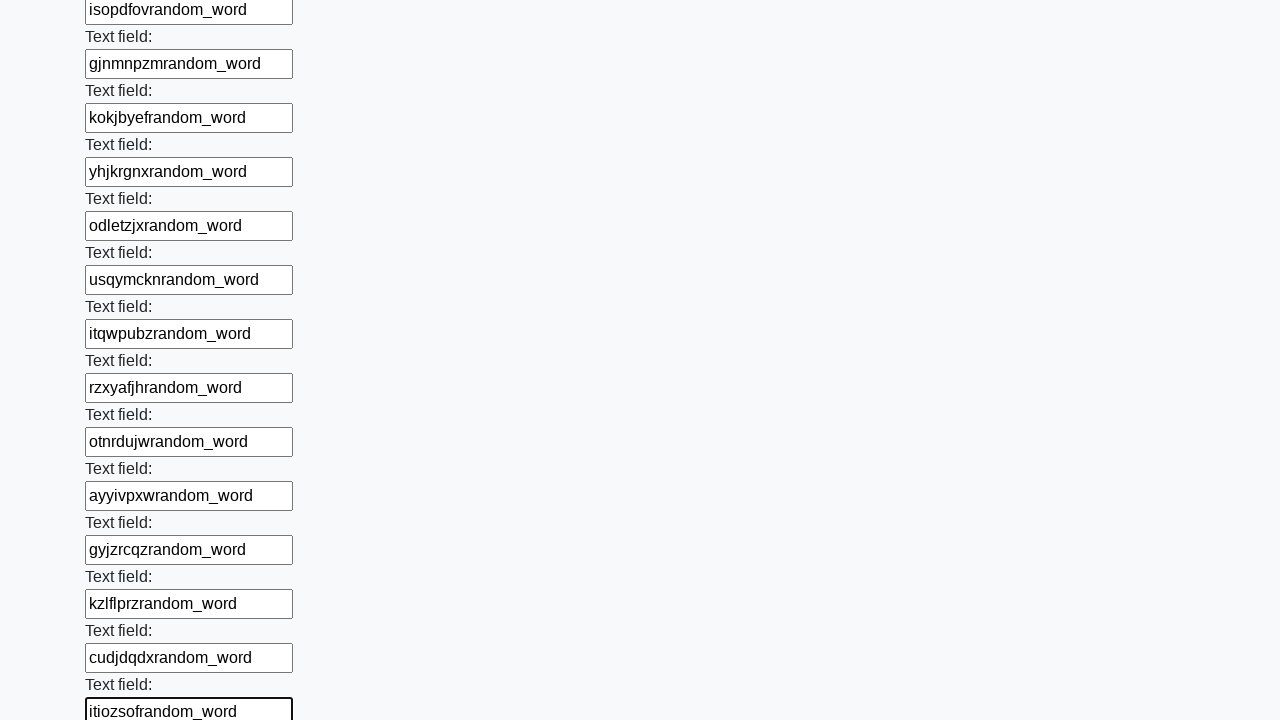

Filled input field with random text: xekmkwpsrandom_word on input >> nth=73
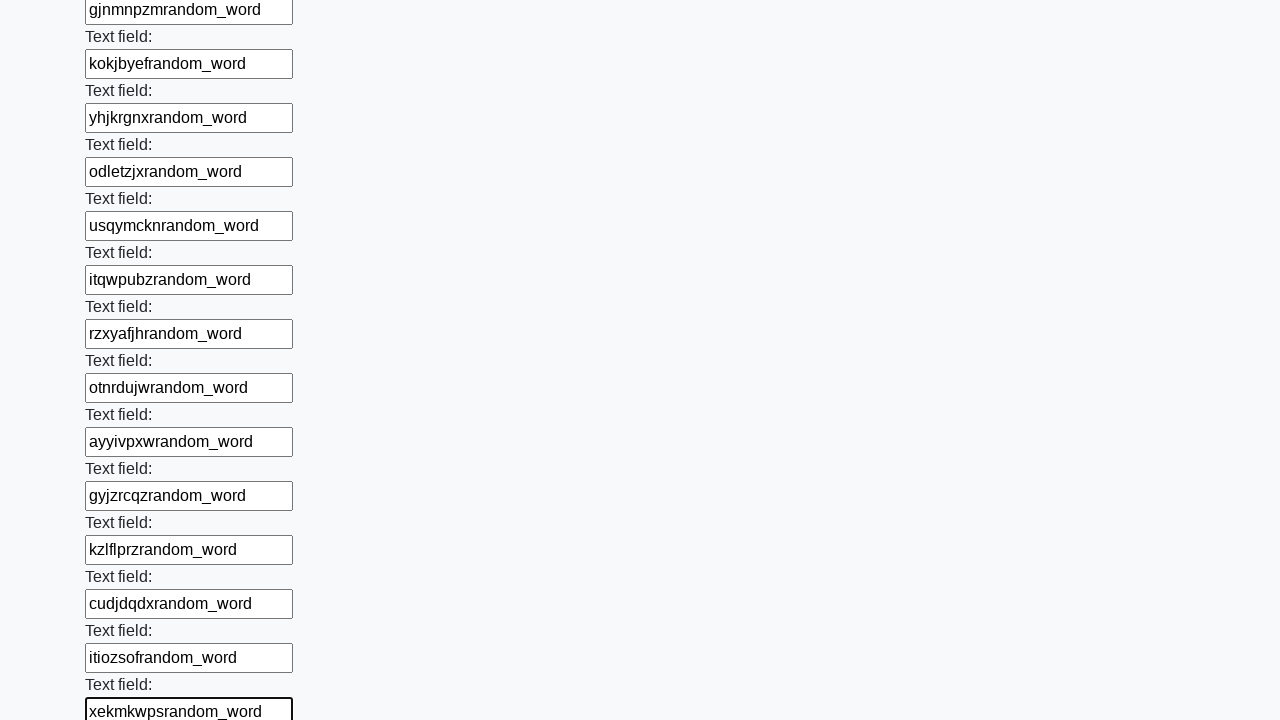

Filled input field with random text: axdffmiurandom_word on input >> nth=74
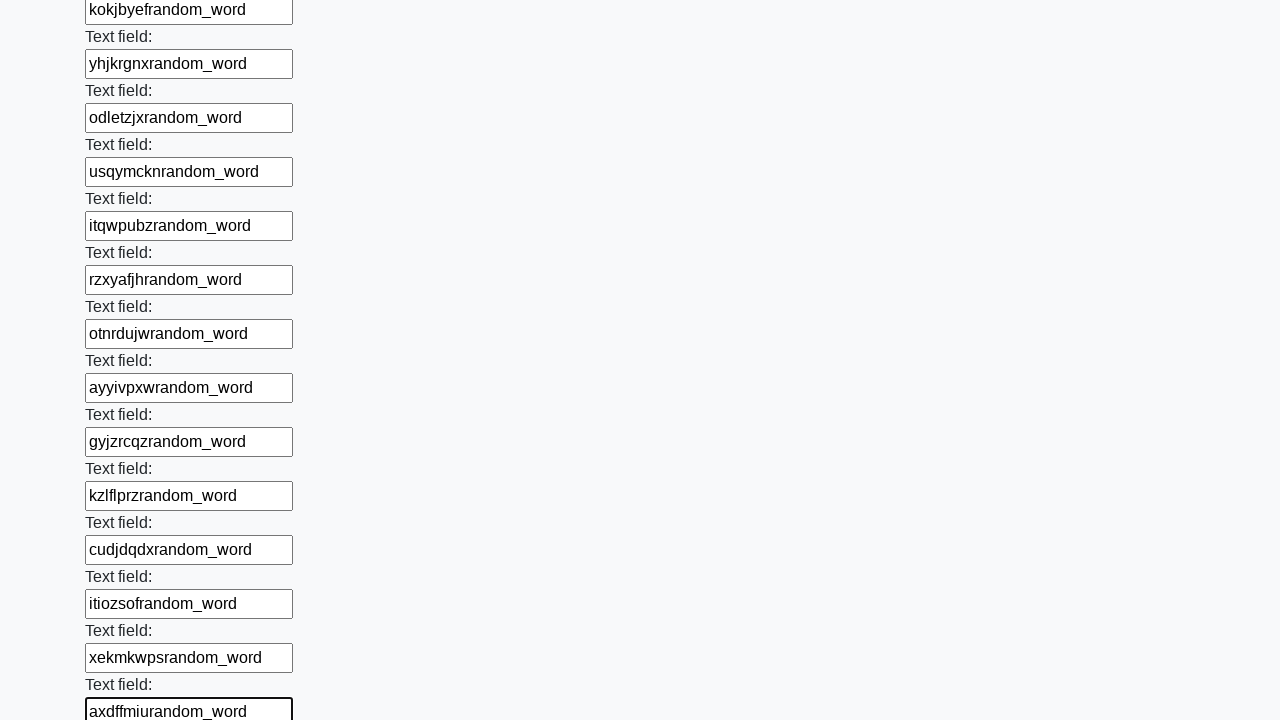

Filled input field with random text: ymajmbgprandom_word on input >> nth=75
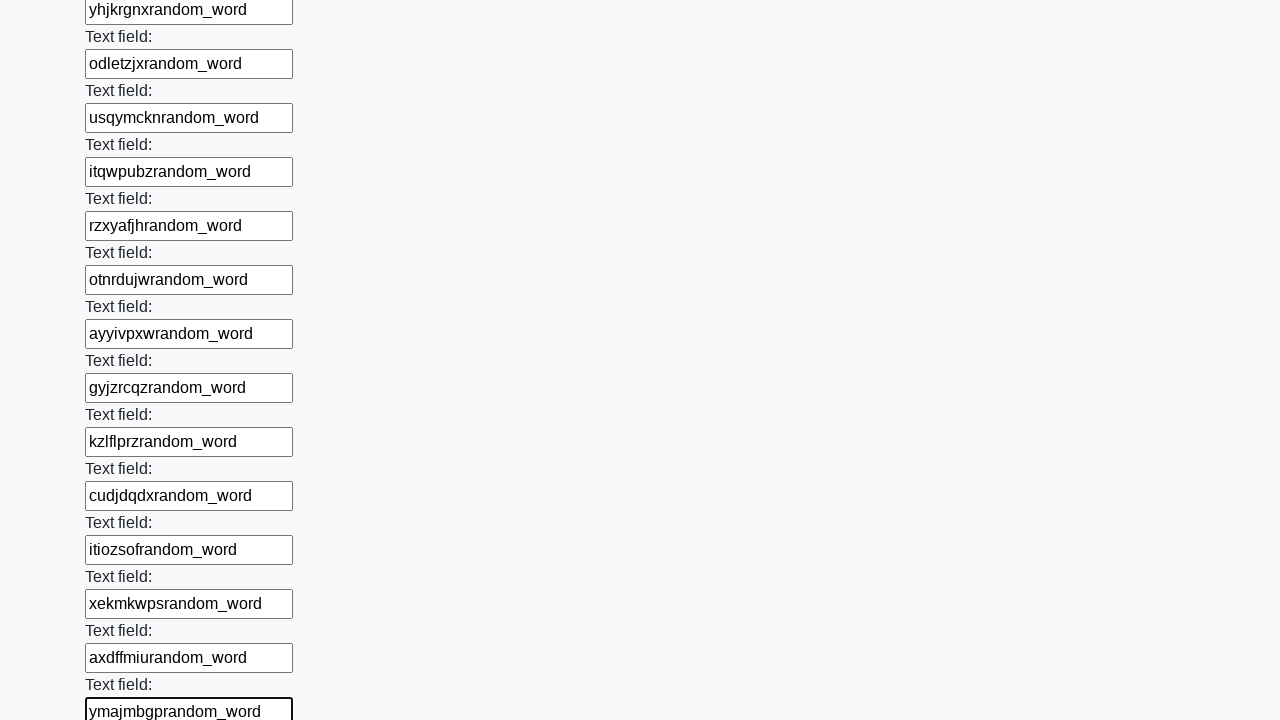

Filled input field with random text: bxzztijprandom_word on input >> nth=76
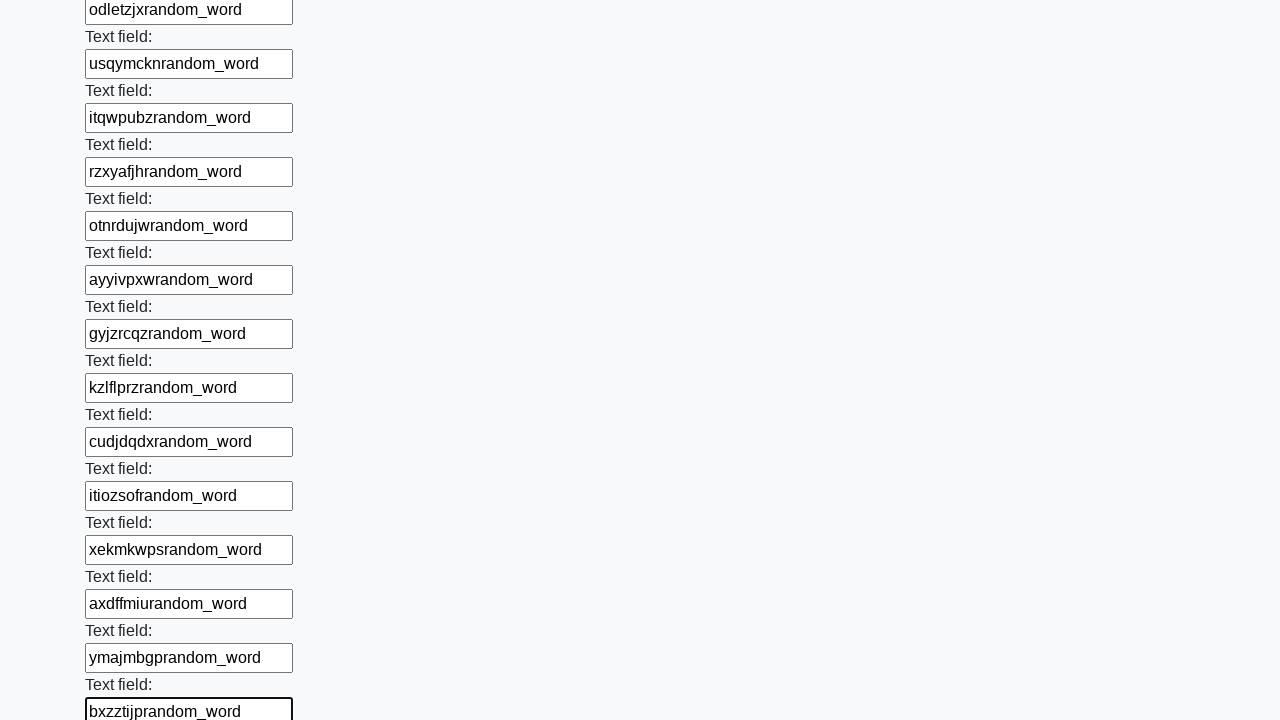

Filled input field with random text: aoljejjjrandom_word on input >> nth=77
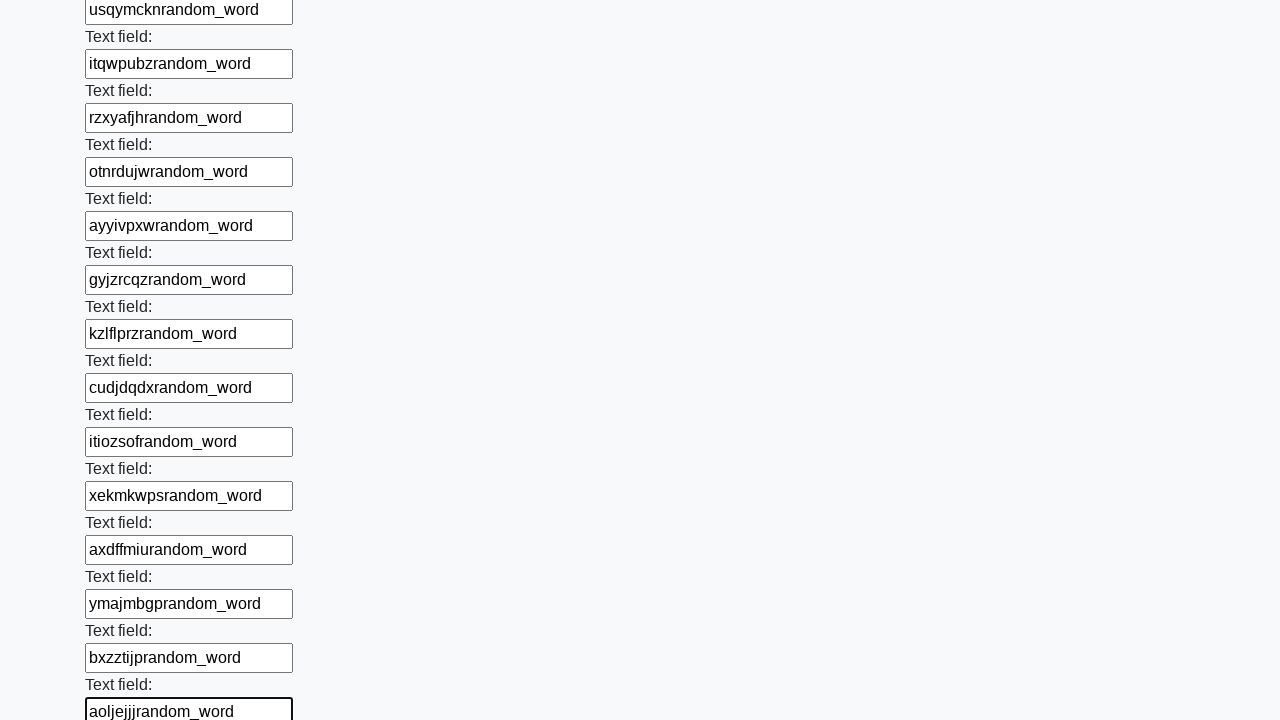

Filled input field with random text: wxxzbmxorandom_word on input >> nth=78
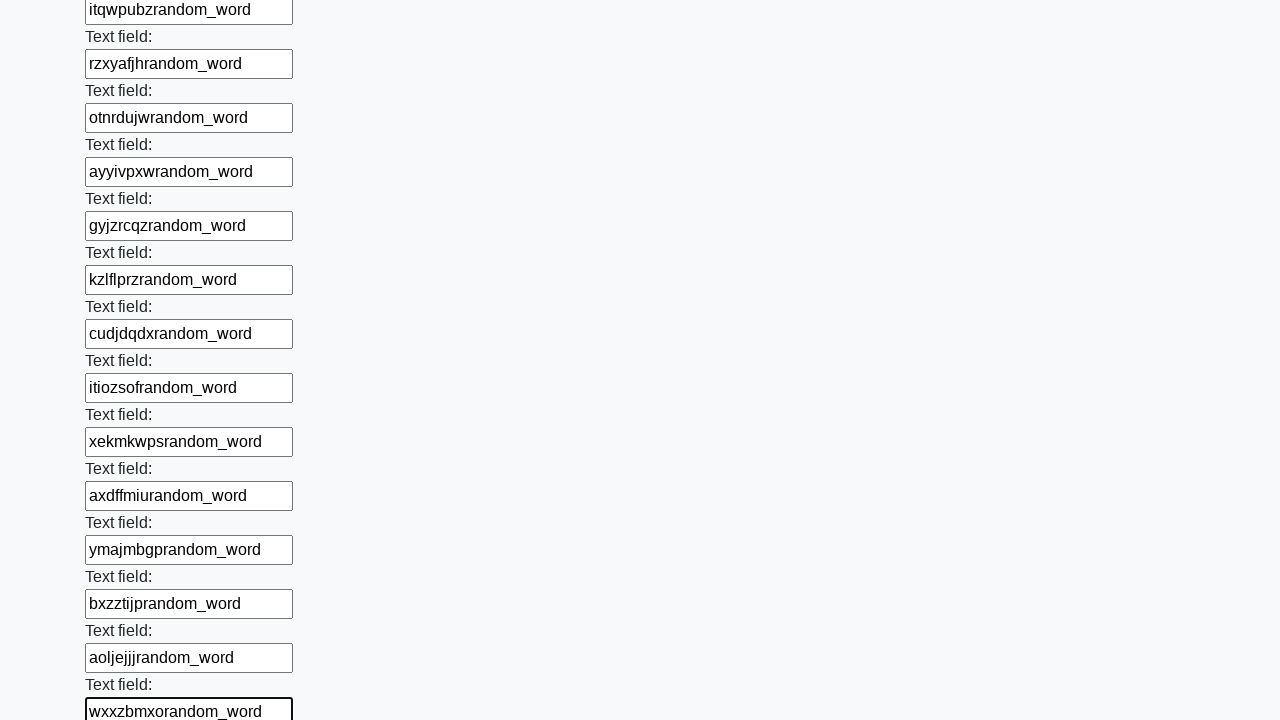

Filled input field with random text: fjhvpaodrandom_word on input >> nth=79
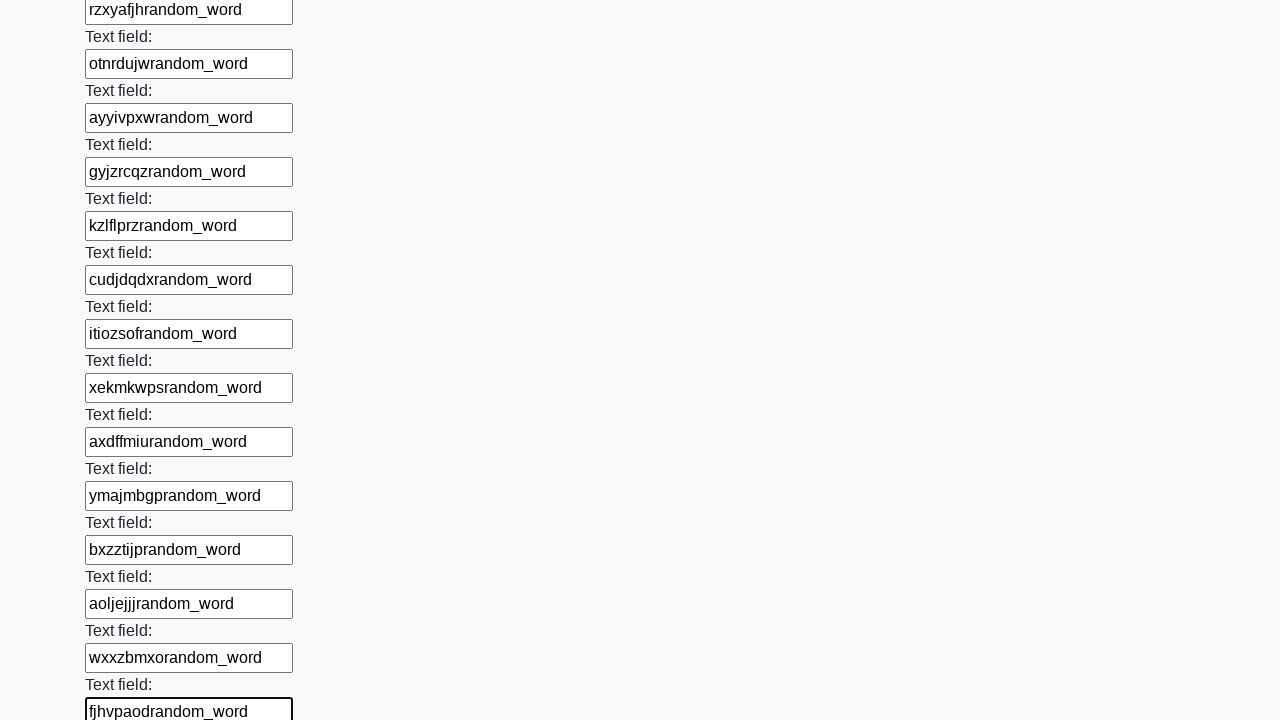

Filled input field with random text: fysygftrrandom_word on input >> nth=80
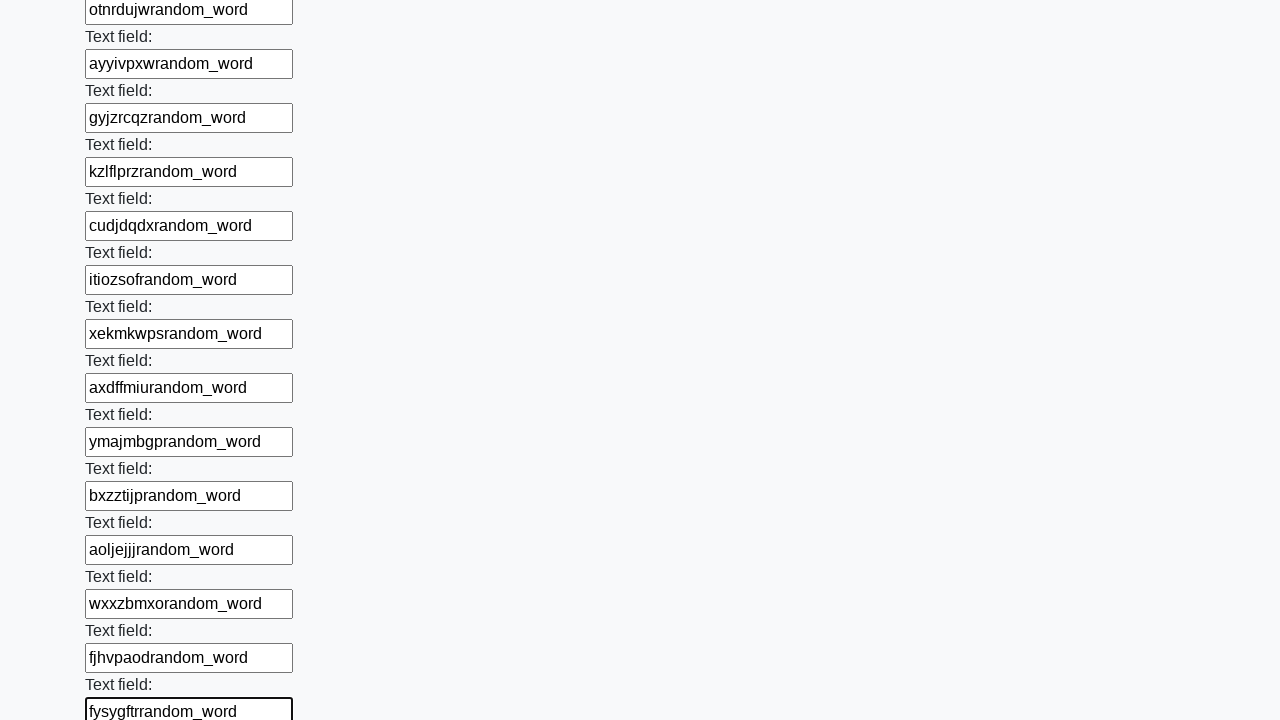

Filled input field with random text: zzoumrgcrandom_word on input >> nth=81
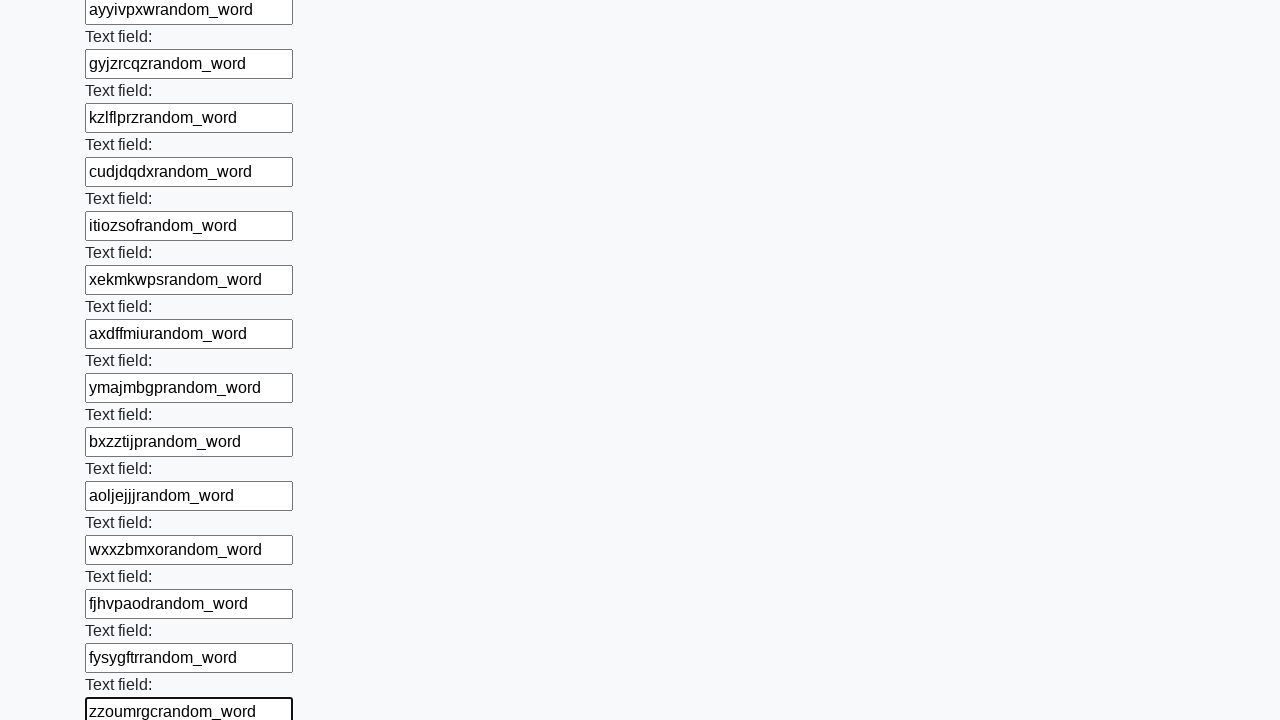

Filled input field with random text: qrjohvhvrandom_word on input >> nth=82
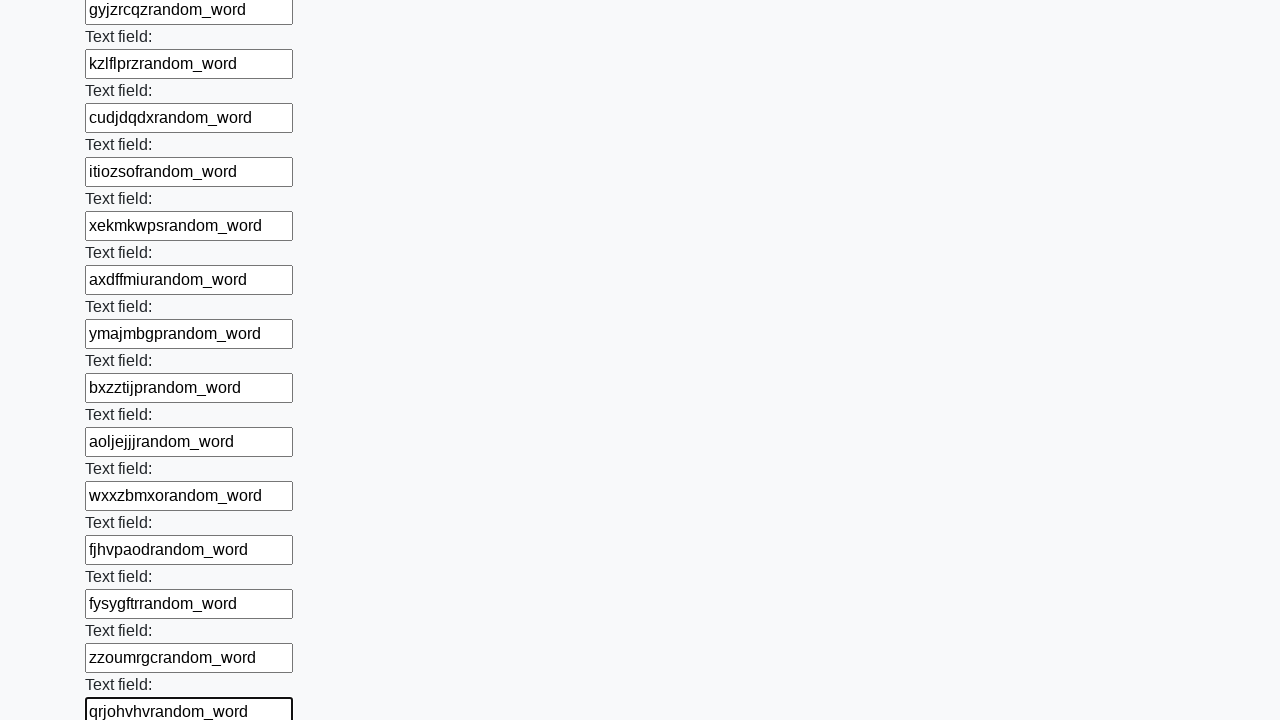

Filled input field with random text: krvnnwtorandom_word on input >> nth=83
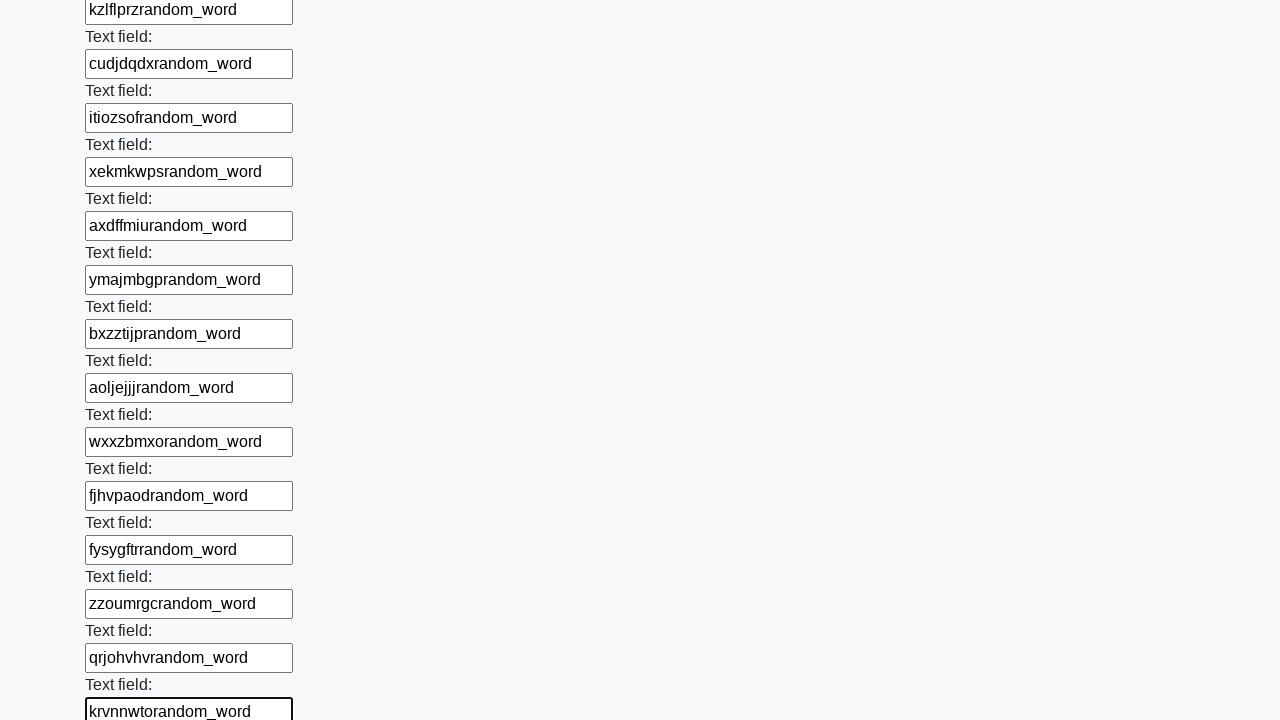

Filled input field with random text: ncudsppurandom_word on input >> nth=84
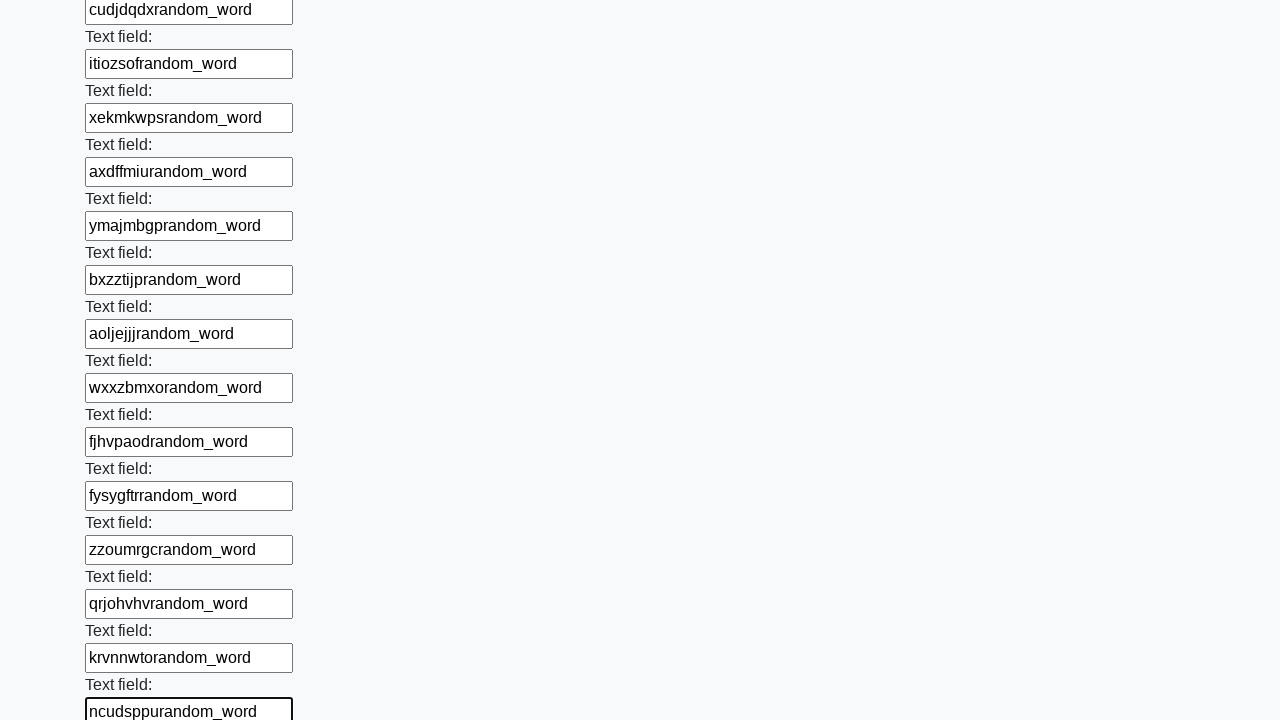

Filled input field with random text: hnzkrncgrandom_word on input >> nth=85
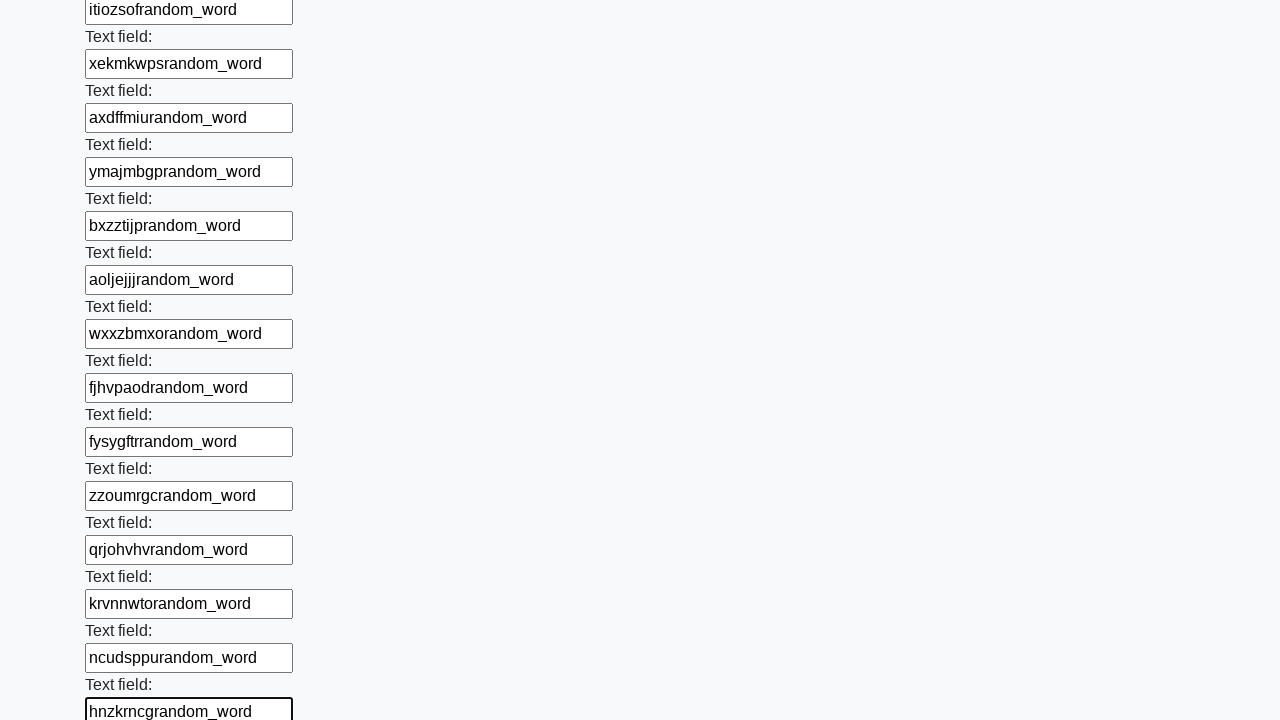

Filled input field with random text: tayxjbdxrandom_word on input >> nth=86
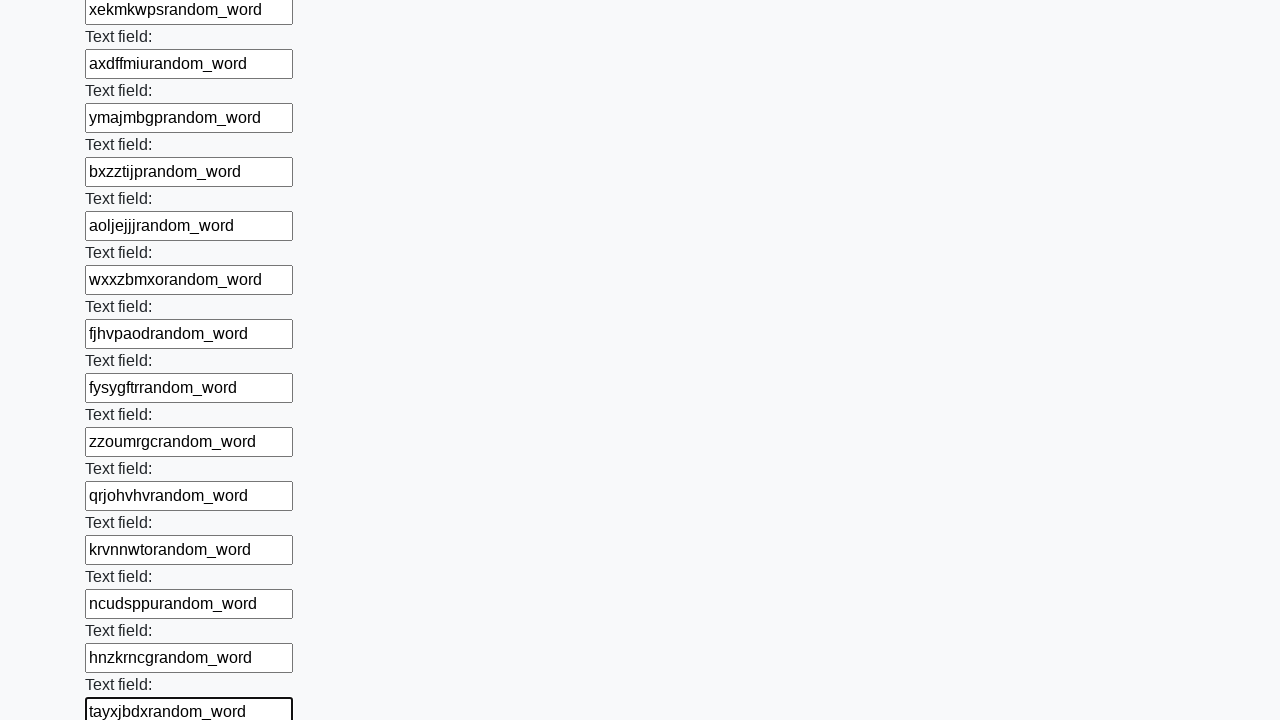

Filled input field with random text: vmtfmcvhrandom_word on input >> nth=87
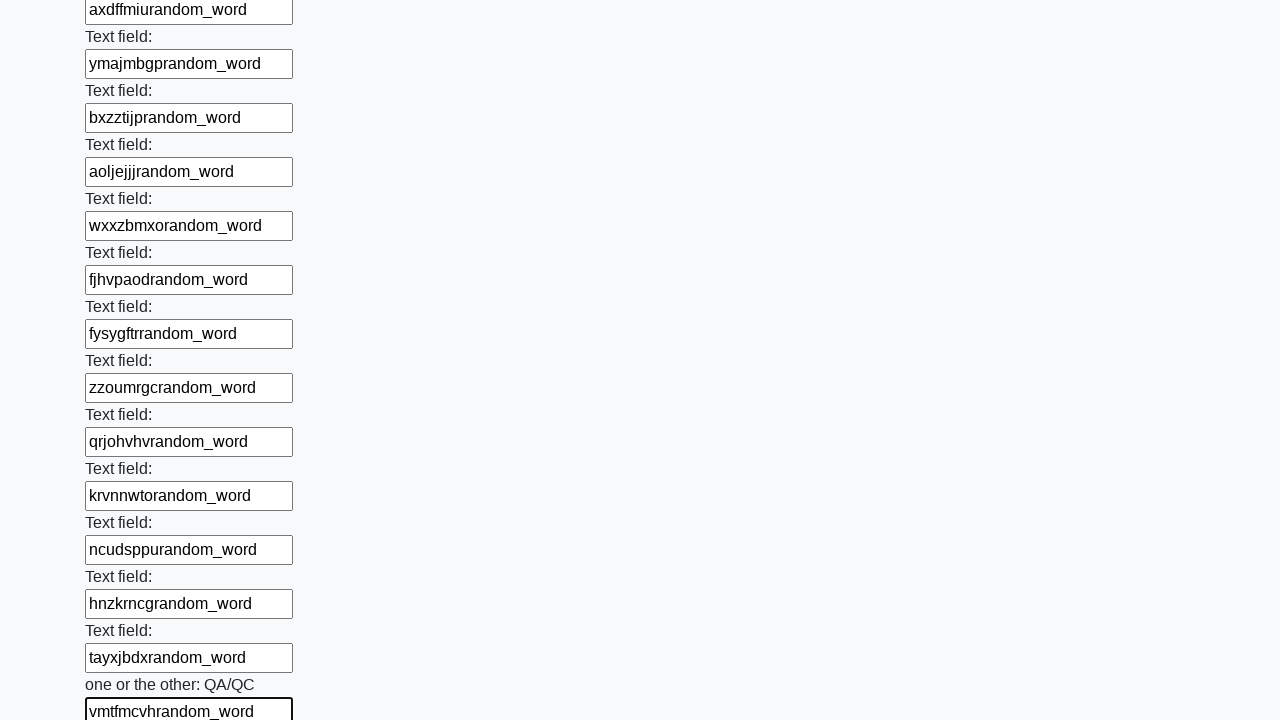

Filled input field with random text: ymxdoglerandom_word on input >> nth=88
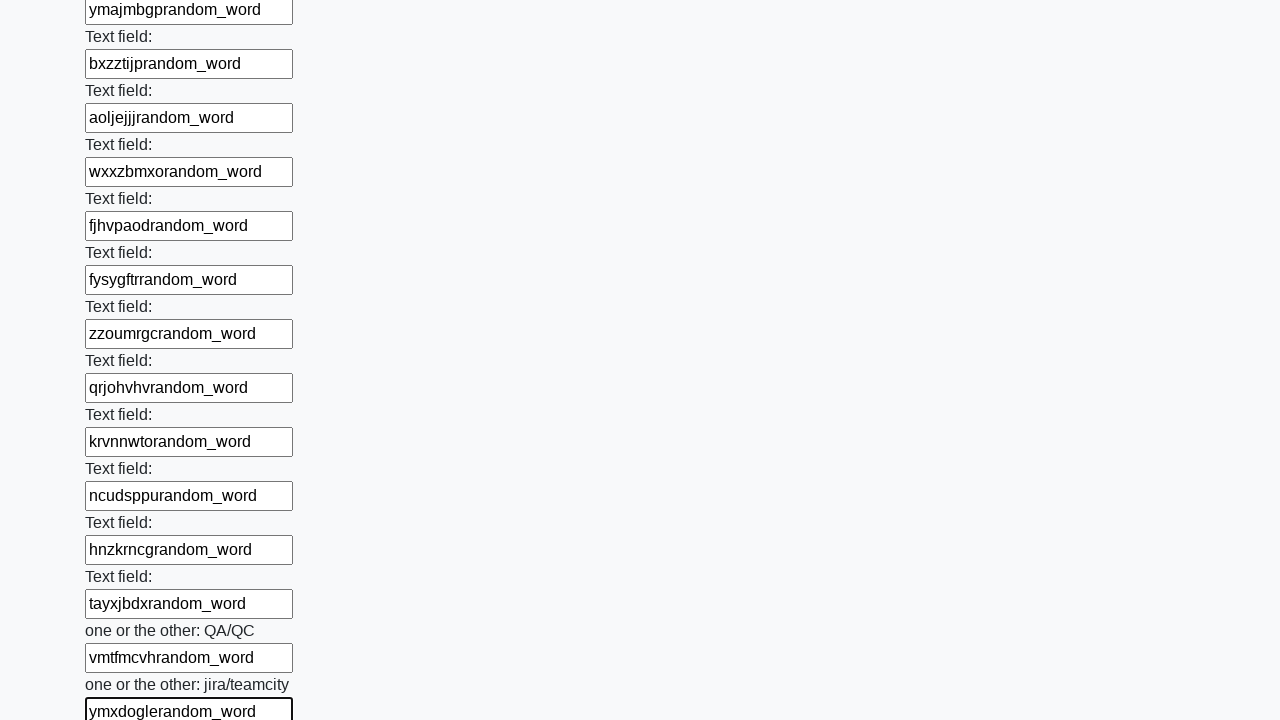

Filled input field with random text: uqpctxzarandom_word on input >> nth=89
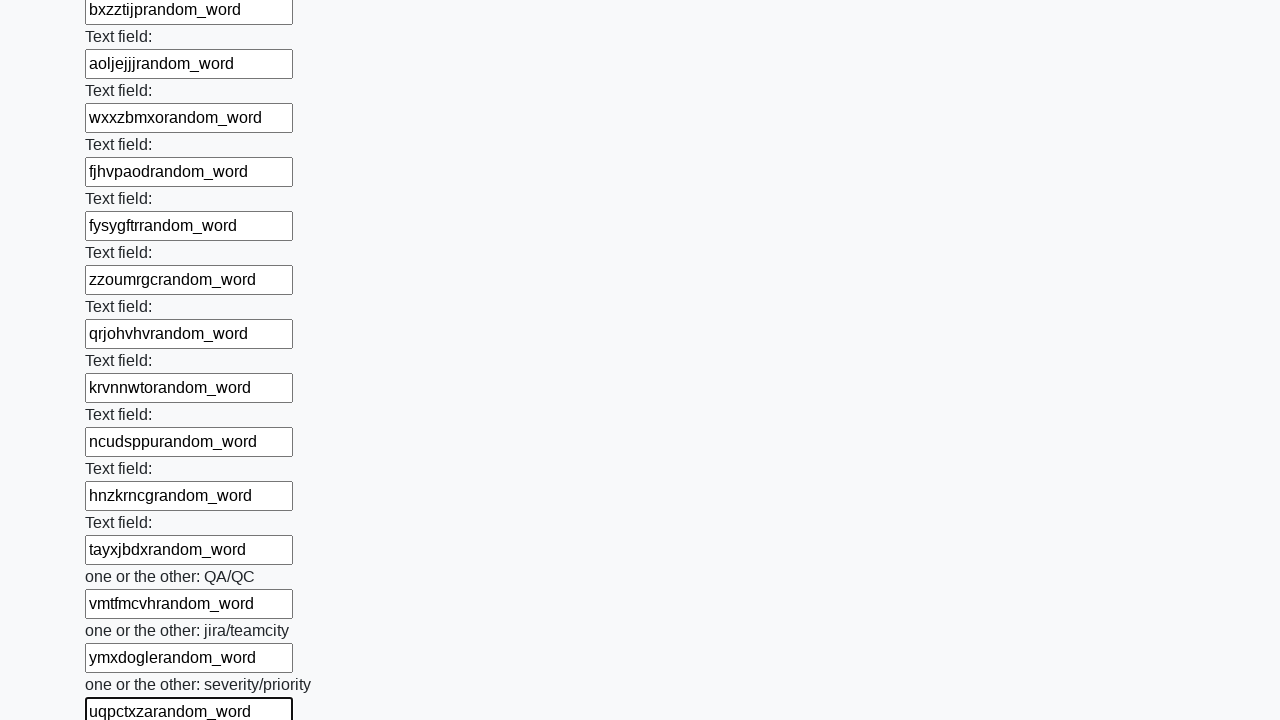

Filled input field with random text: pfevxgywrandom_word on input >> nth=90
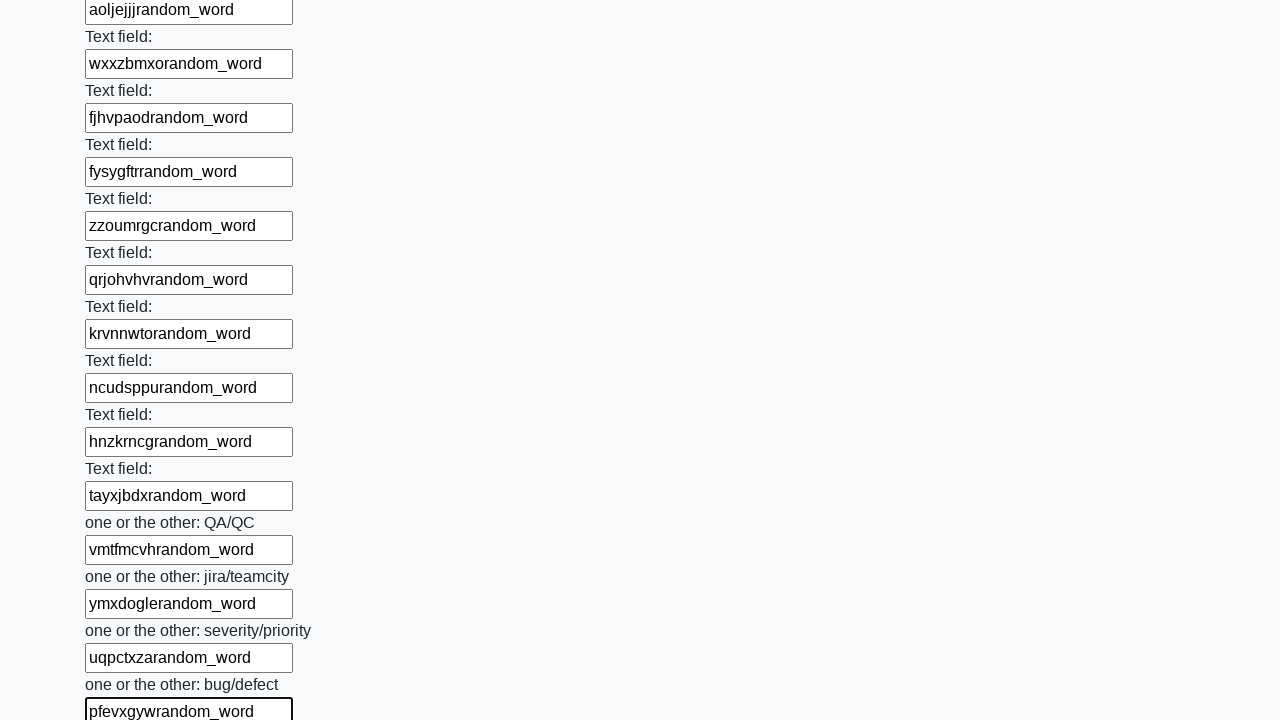

Filled input field with random text: tnylcxyxrandom_word on input >> nth=91
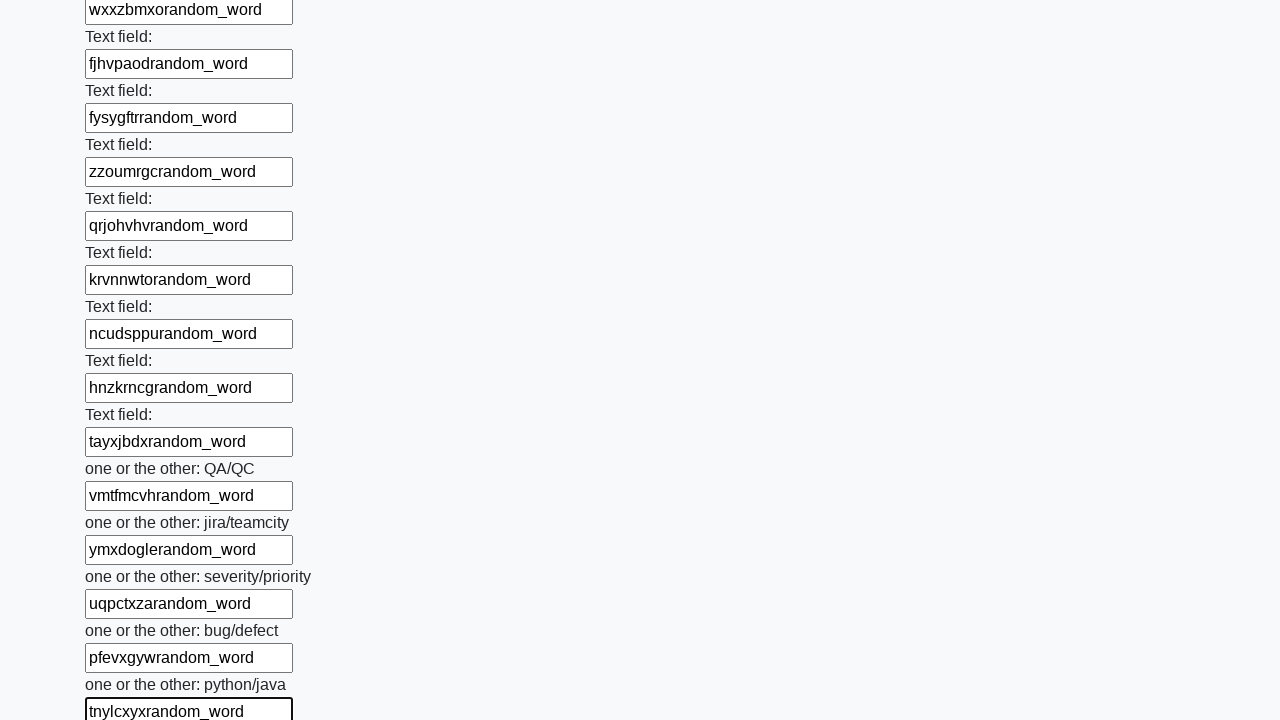

Filled input field with random text: czkipxwsrandom_word on input >> nth=92
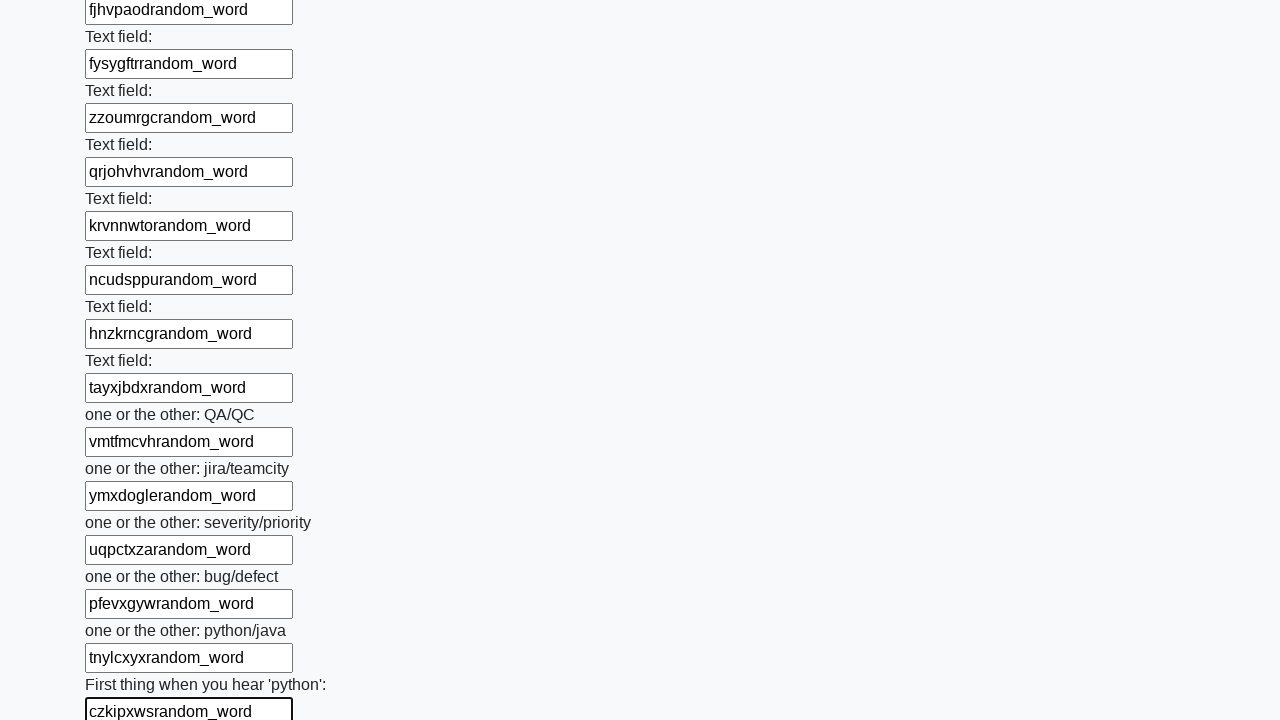

Filled input field with random text: dkgrjvdbrandom_word on input >> nth=93
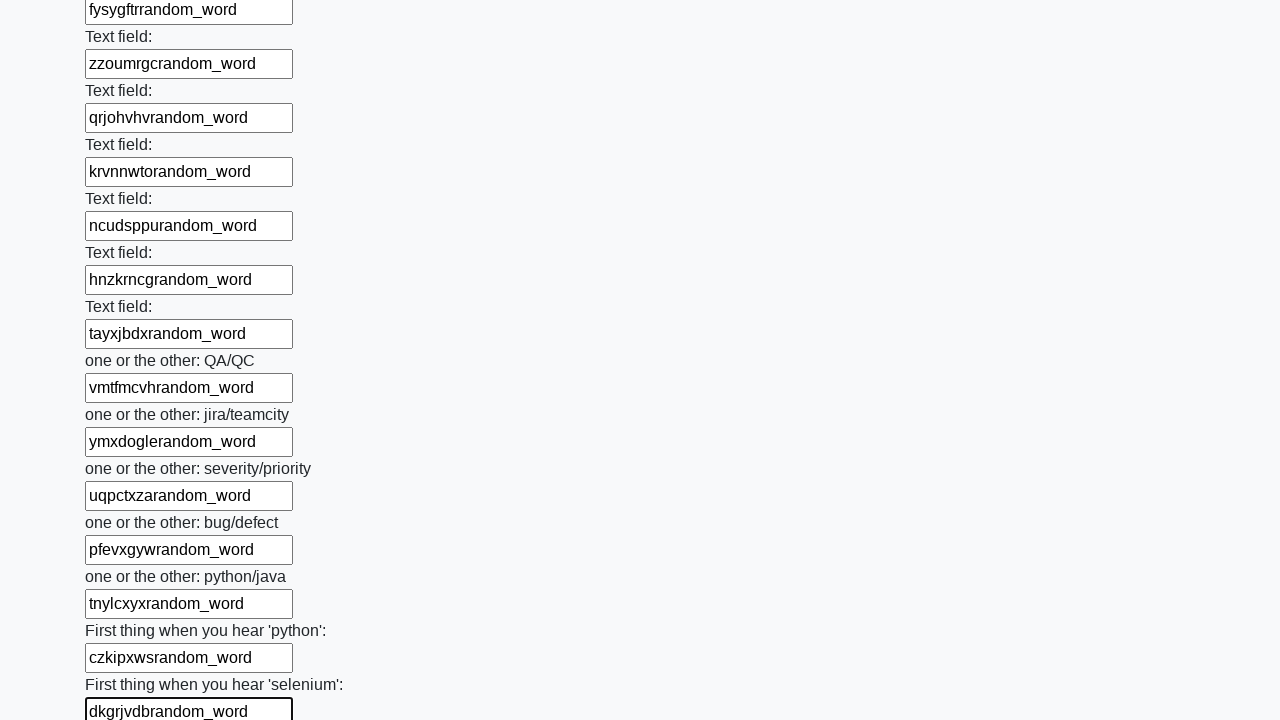

Filled input field with random text: lxazqzsnrandom_word on input >> nth=94
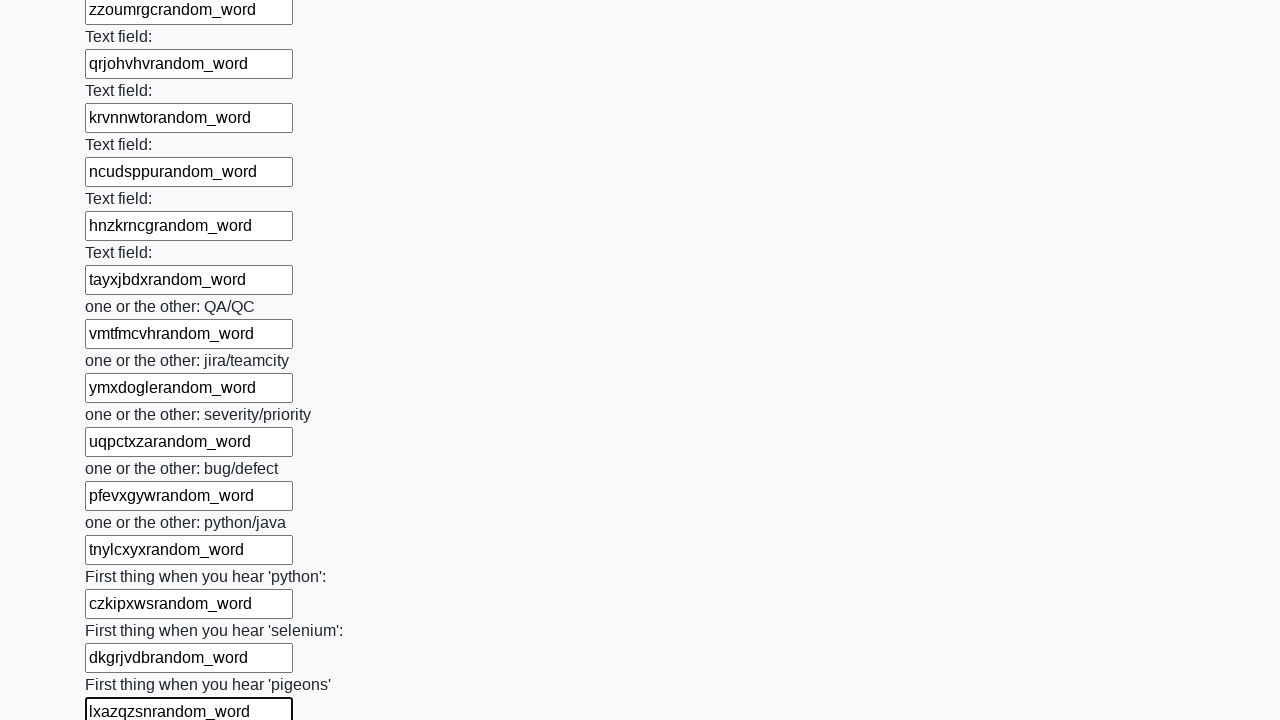

Filled input field with random text: jwpjarpnrandom_word on input >> nth=95
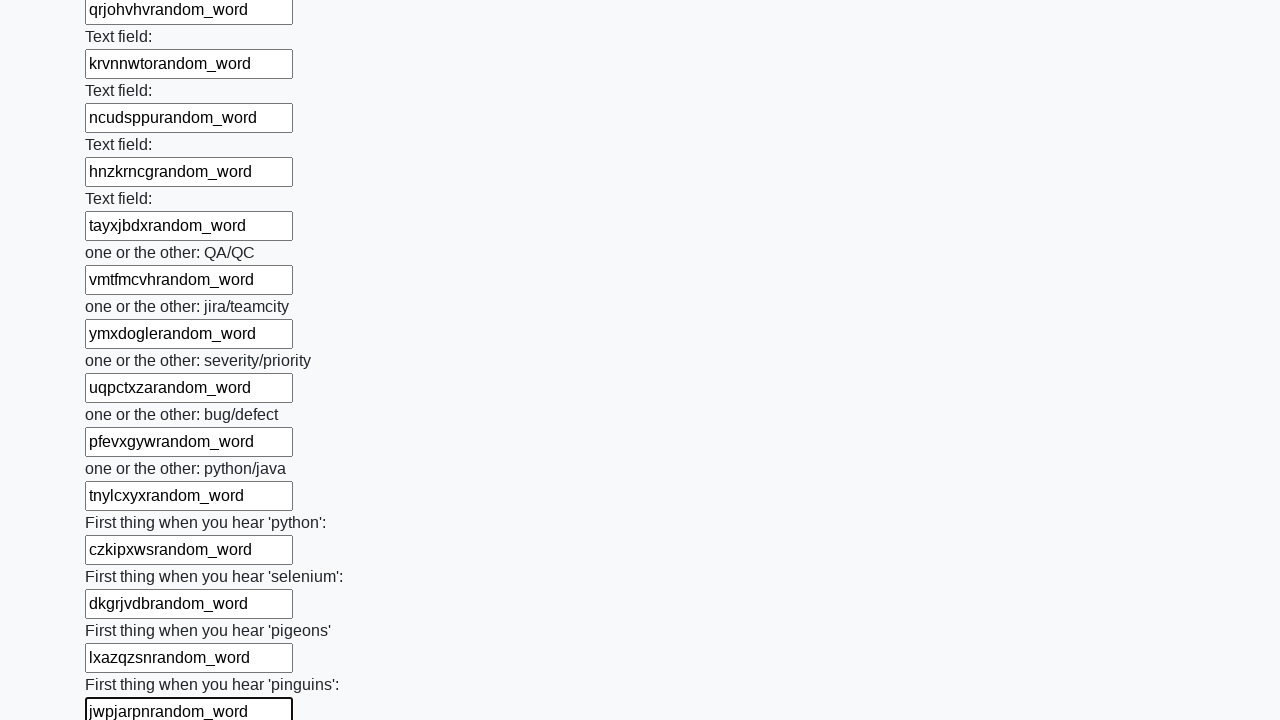

Filled input field with random text: jfoabefjrandom_word on input >> nth=96
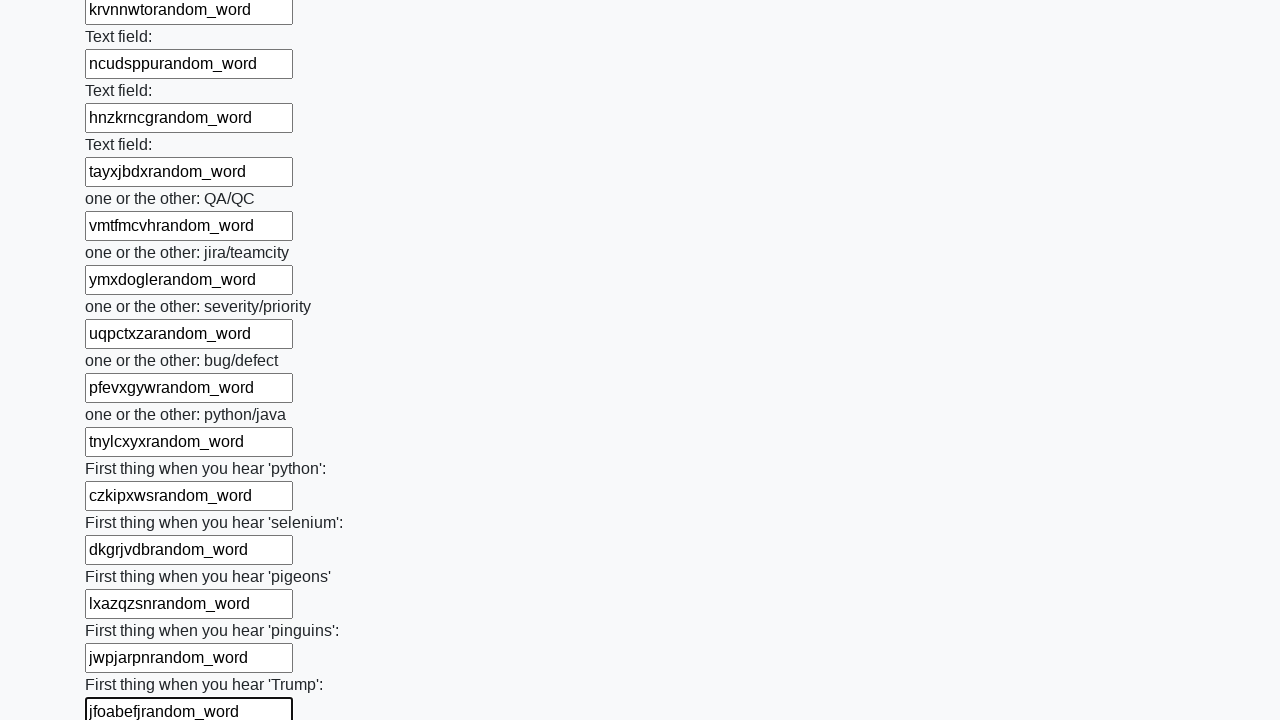

Filled input field with random text: smcxvwoirandom_word on input >> nth=97
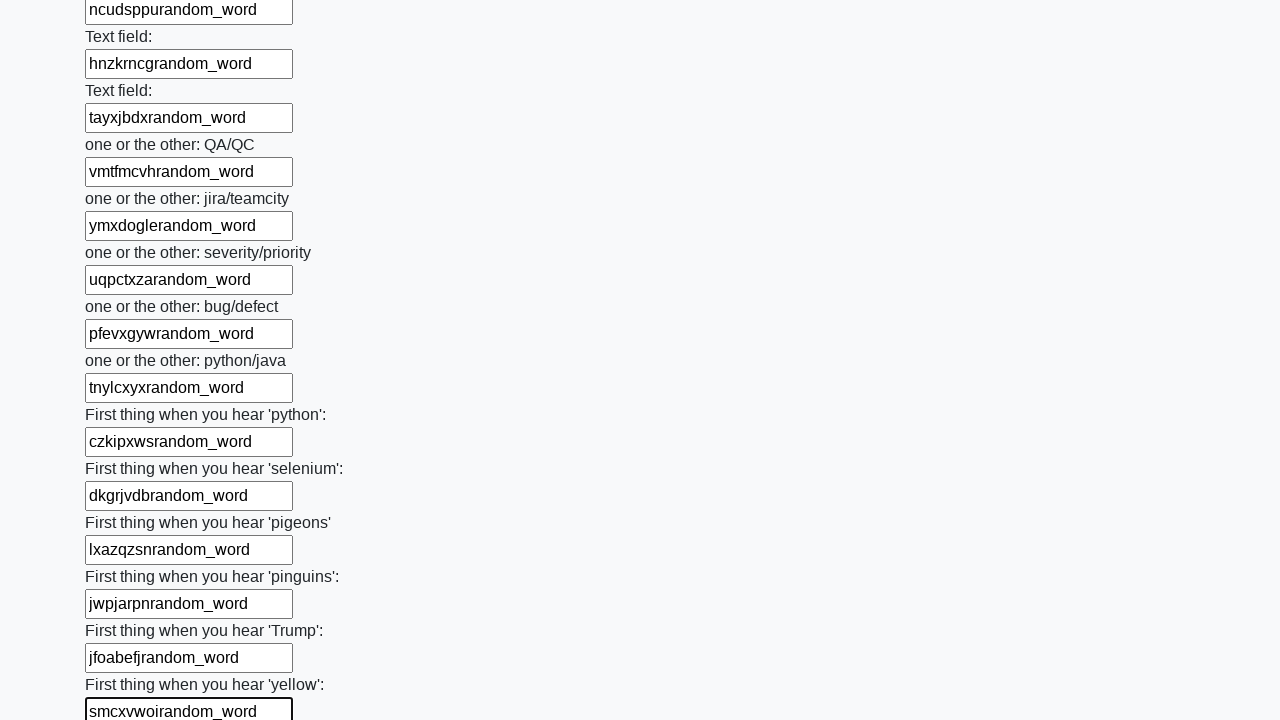

Filled input field with random text: dpszgaqyrandom_word on input >> nth=98
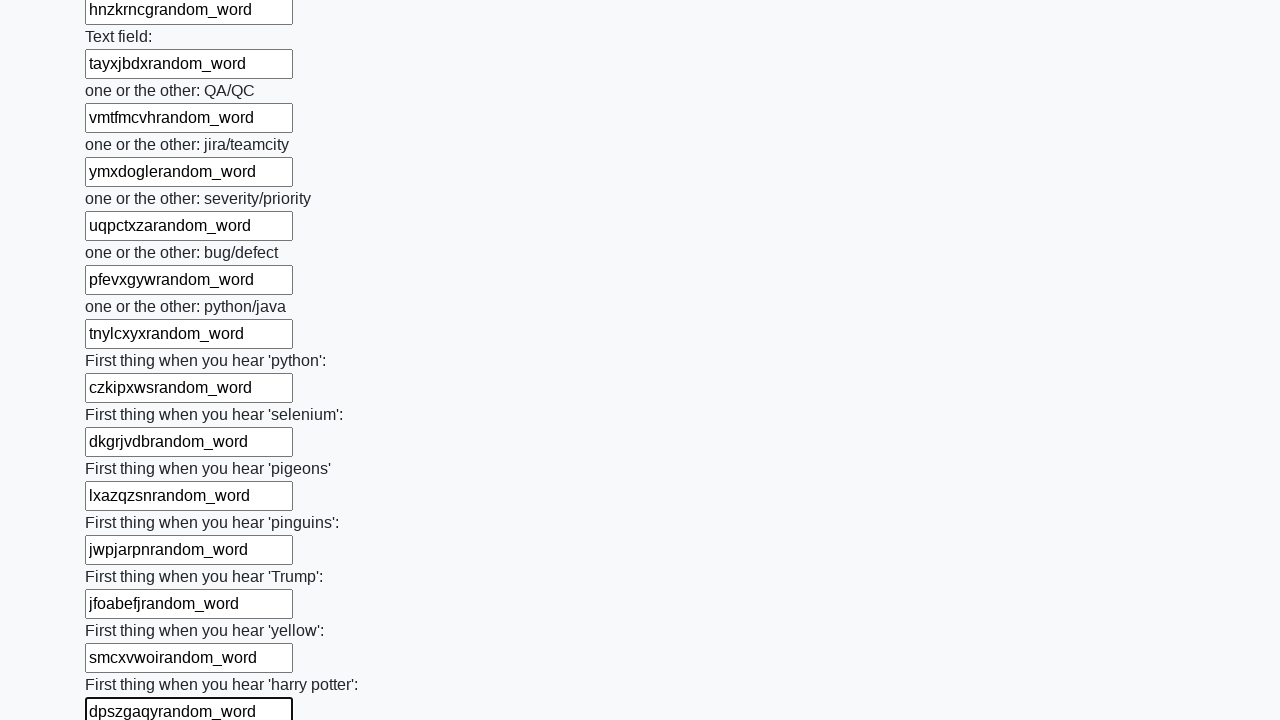

Filled input field with random text: uxqsrcdfrandom_word on input >> nth=99
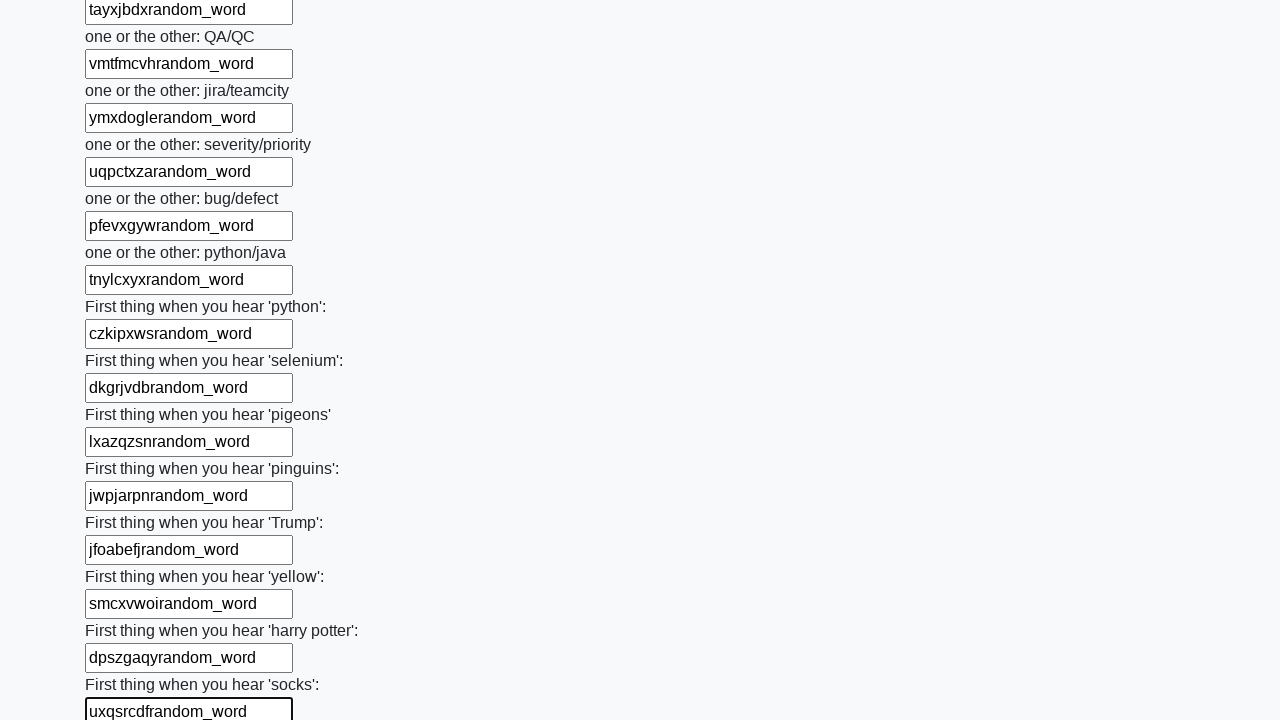

Clicked submit button to submit the form at (123, 611) on div .btn-default
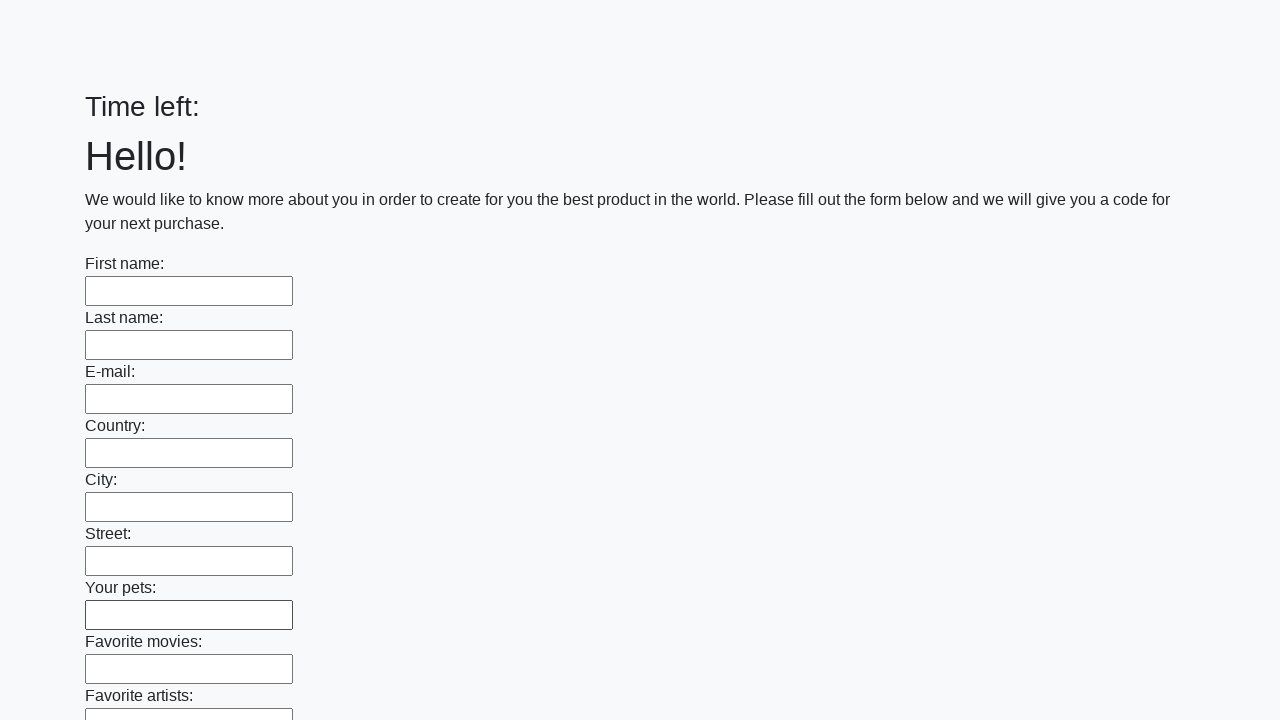

Waited 1000ms for form submission to complete
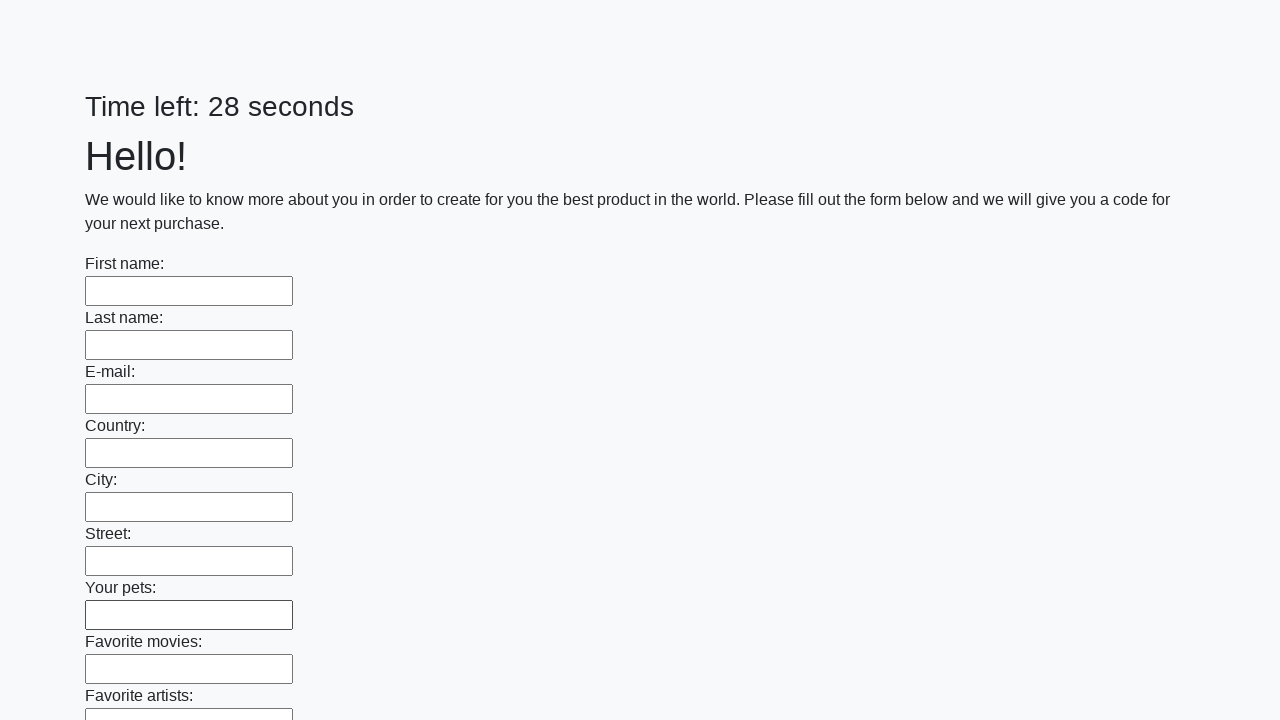

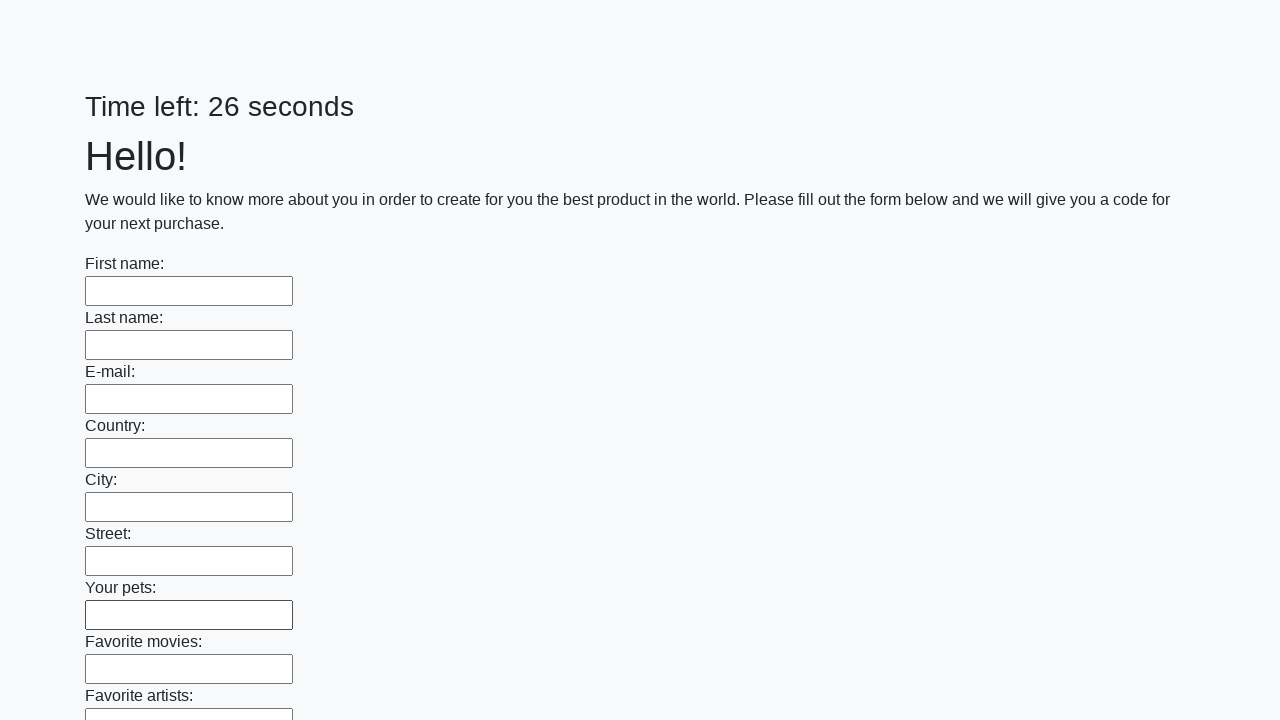